Tests filling a large form by entering text into all input fields and clicking the submit button

Starting URL: http://suninjuly.github.io/huge_form.html

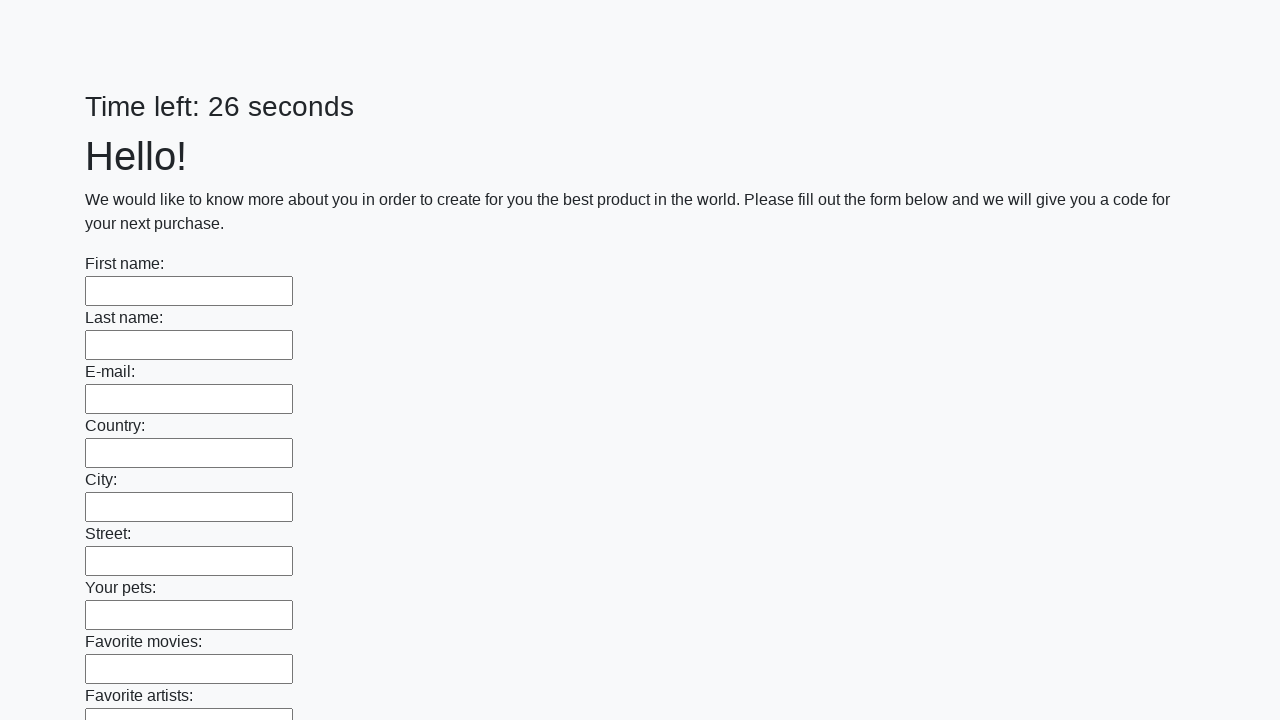

Located all input fields on the huge form
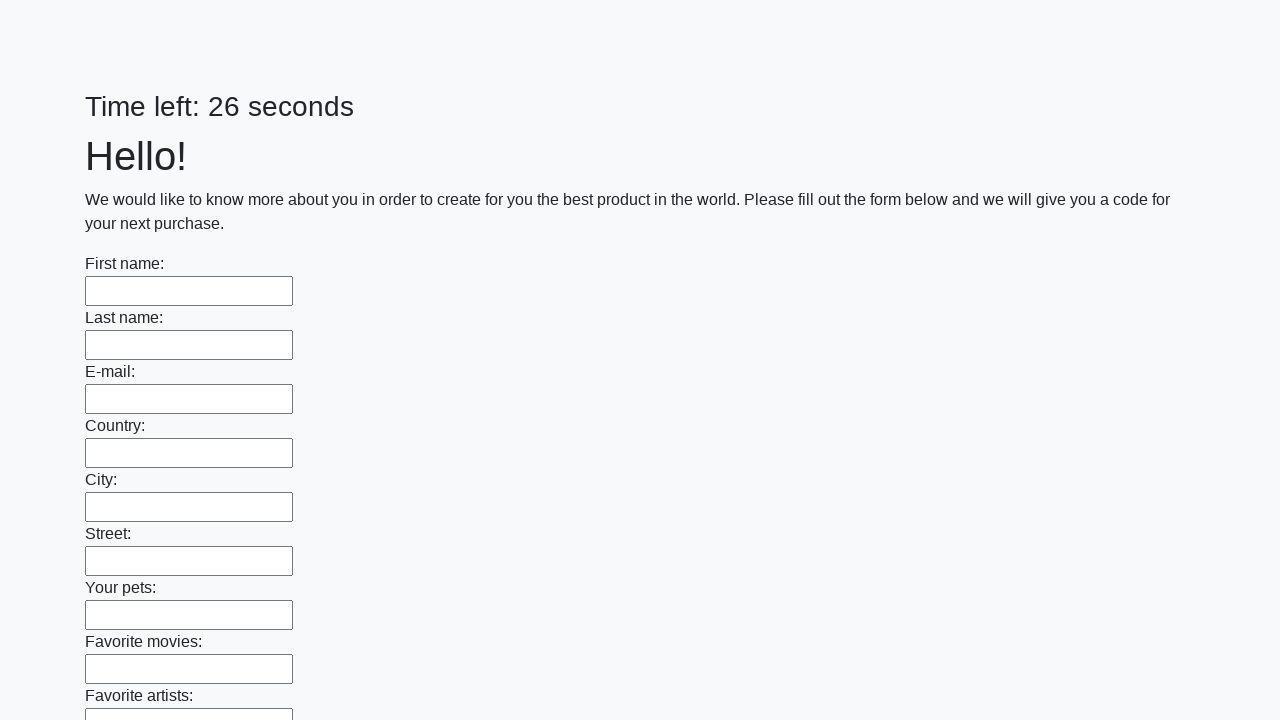

Filled an input field with response text on input >> nth=0
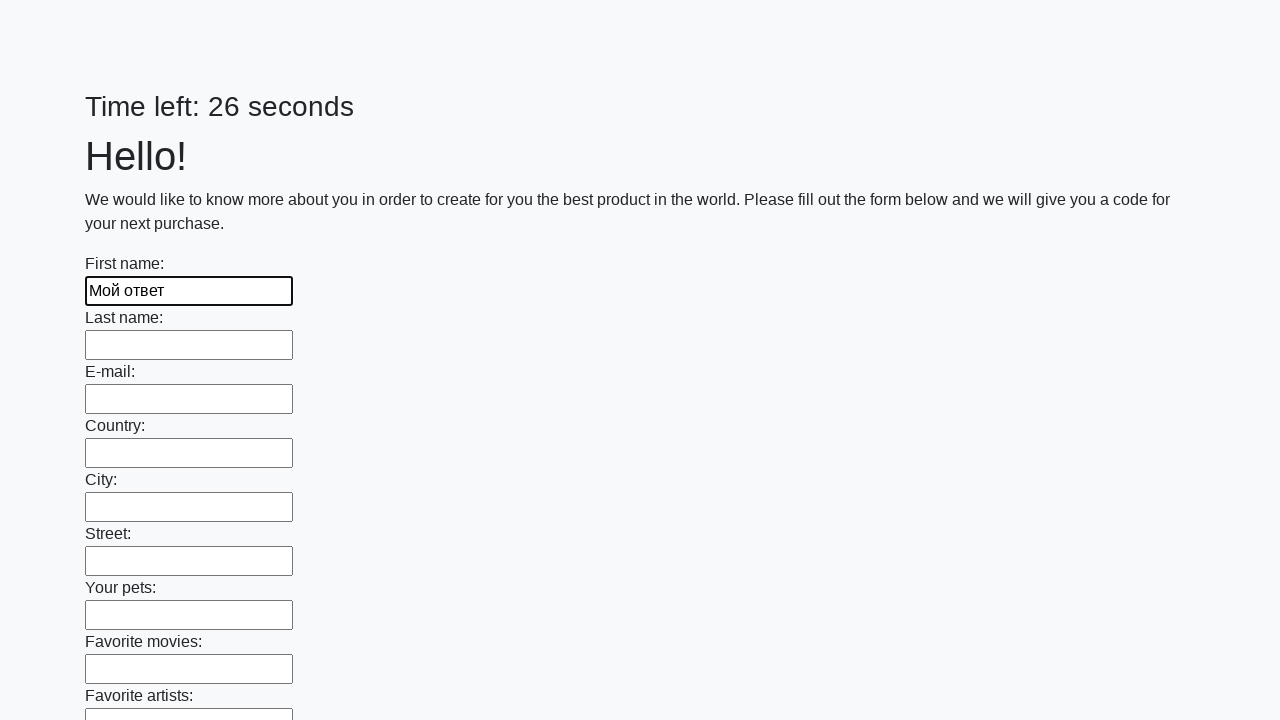

Filled an input field with response text on input >> nth=1
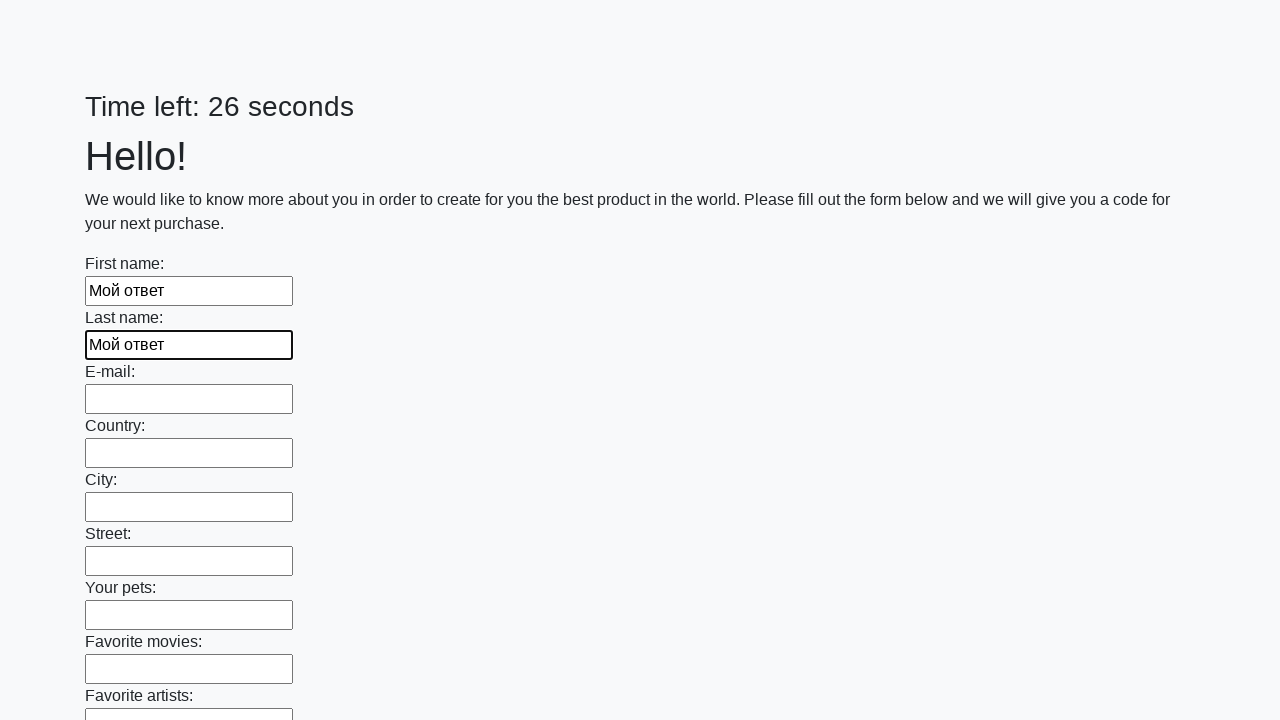

Filled an input field with response text on input >> nth=2
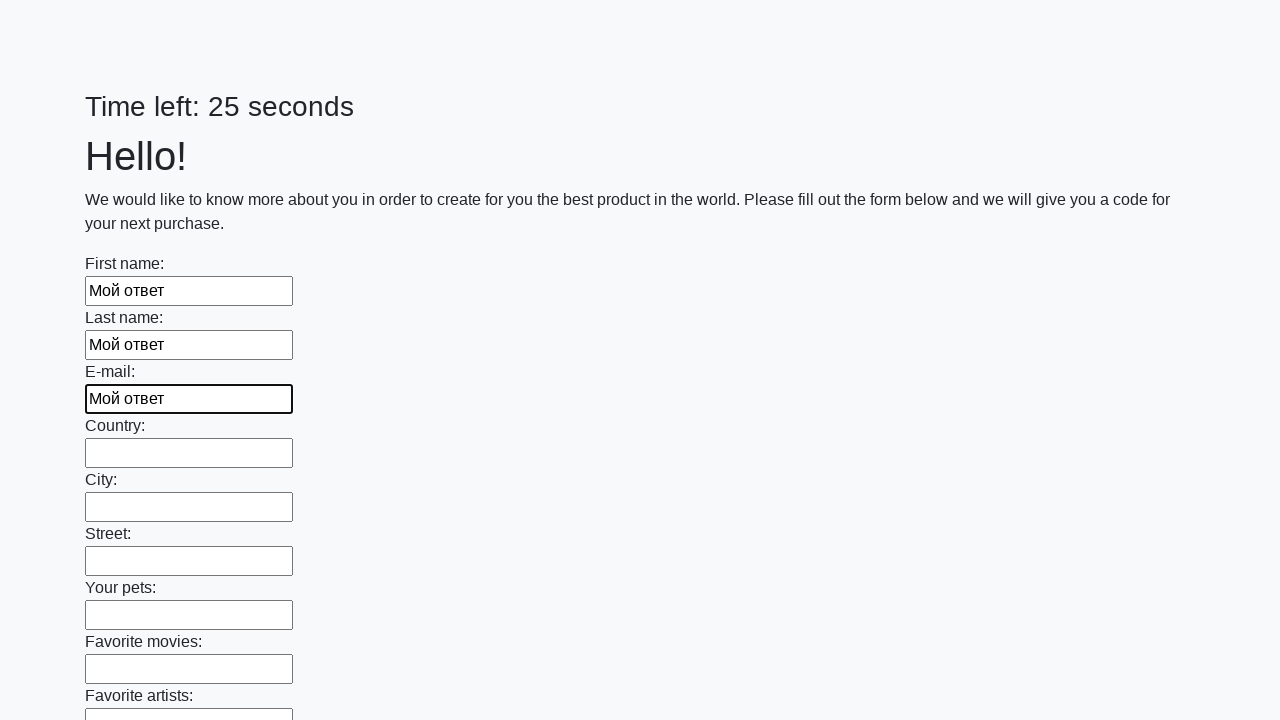

Filled an input field with response text on input >> nth=3
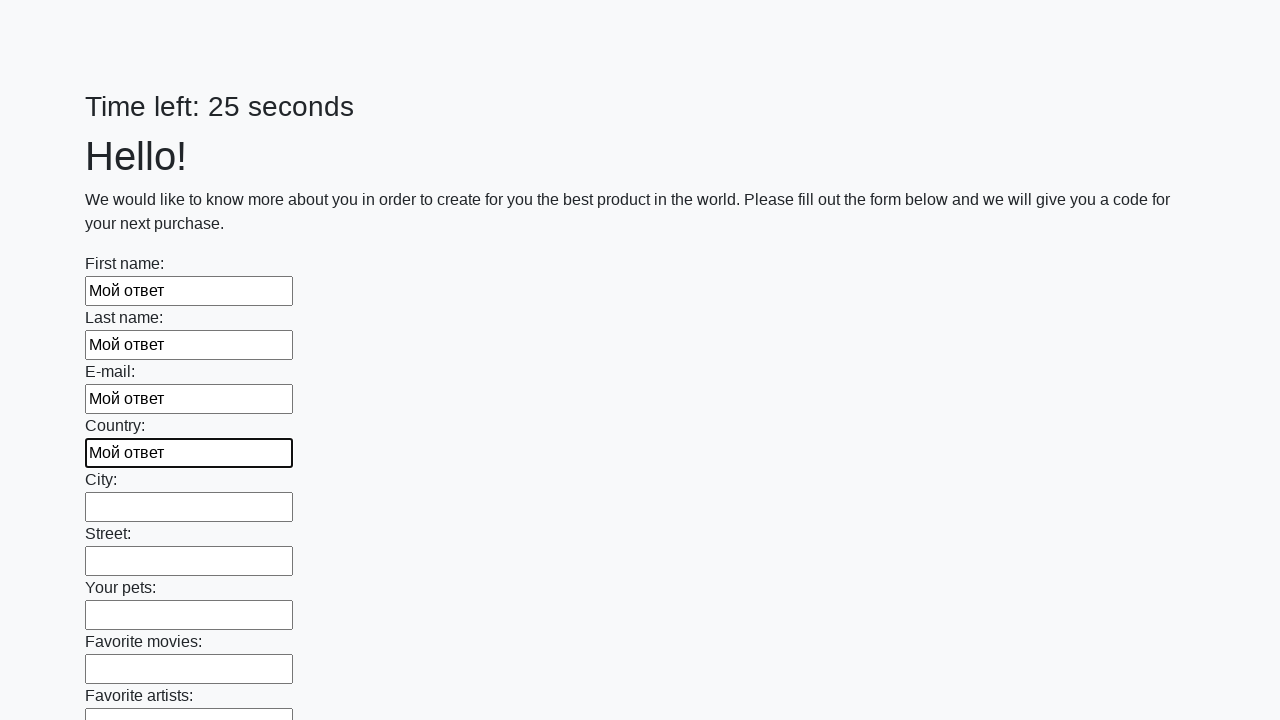

Filled an input field with response text on input >> nth=4
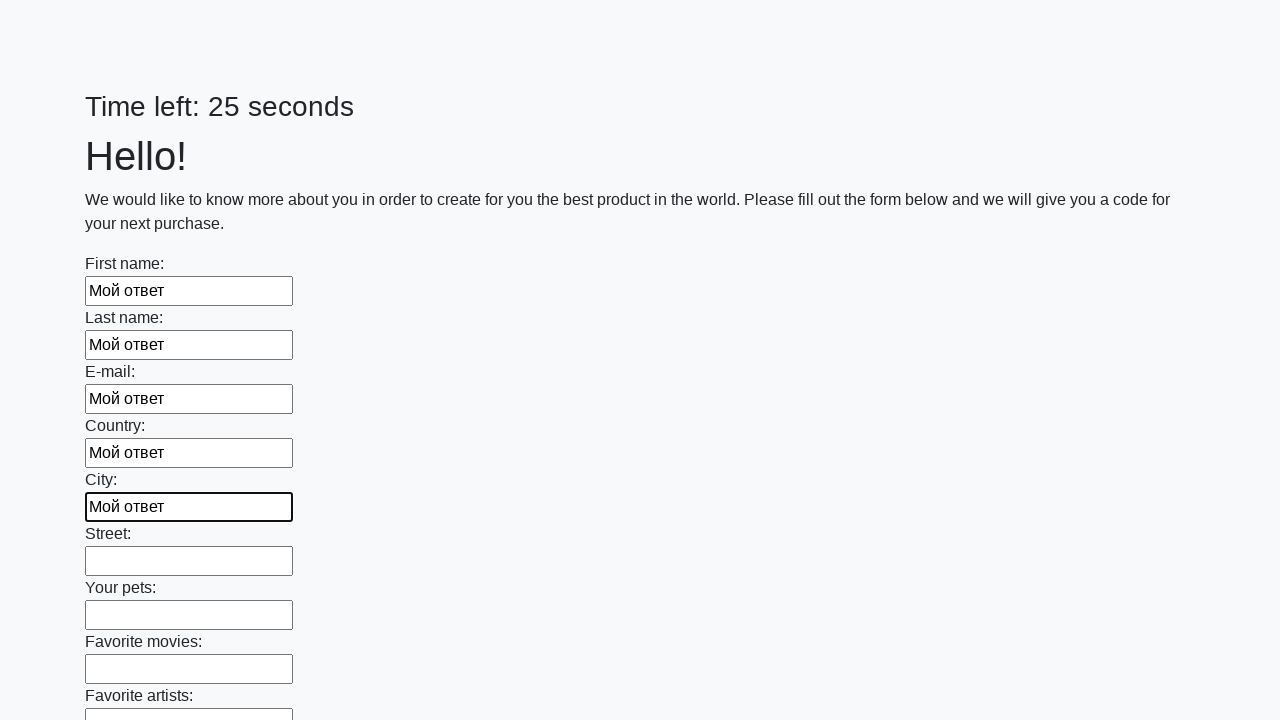

Filled an input field with response text on input >> nth=5
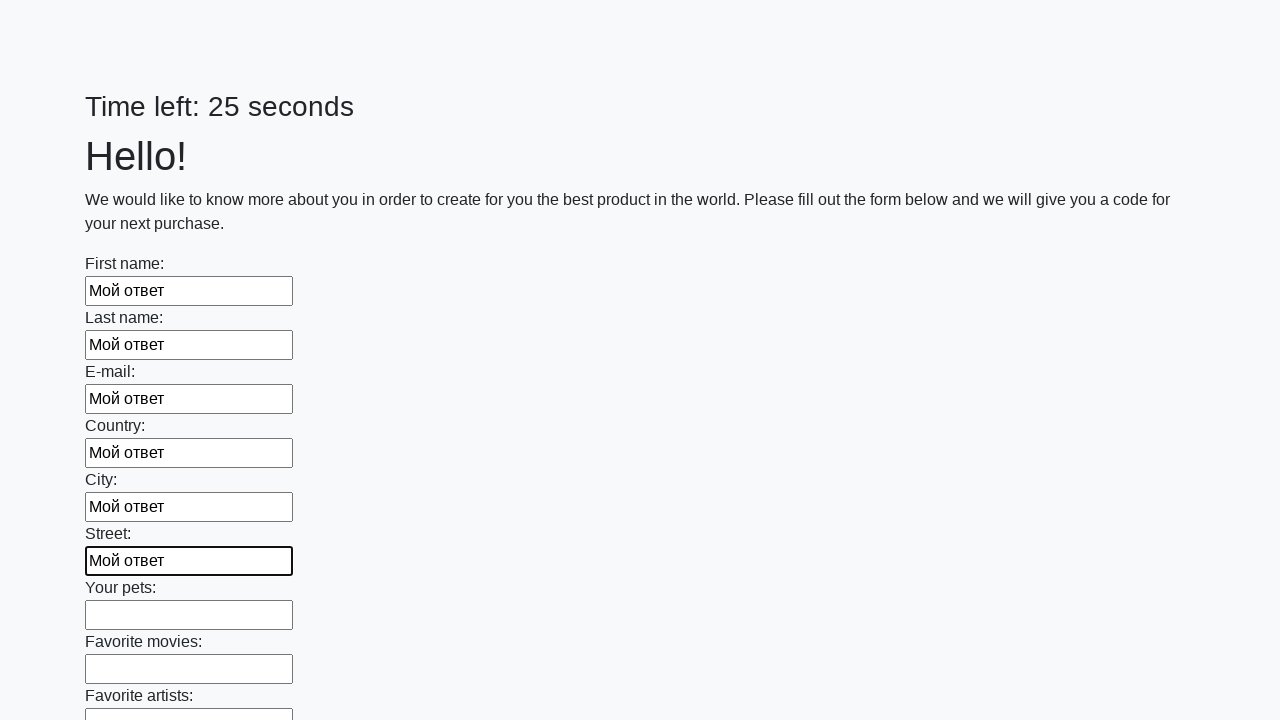

Filled an input field with response text on input >> nth=6
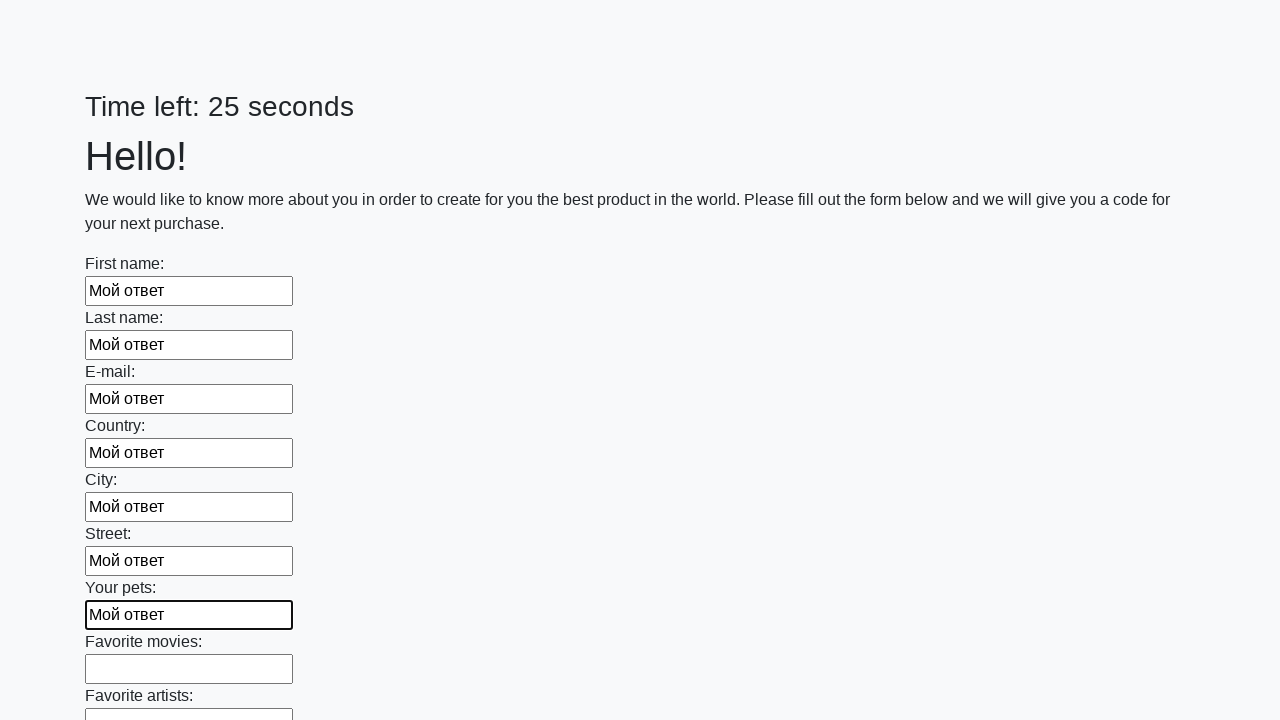

Filled an input field with response text on input >> nth=7
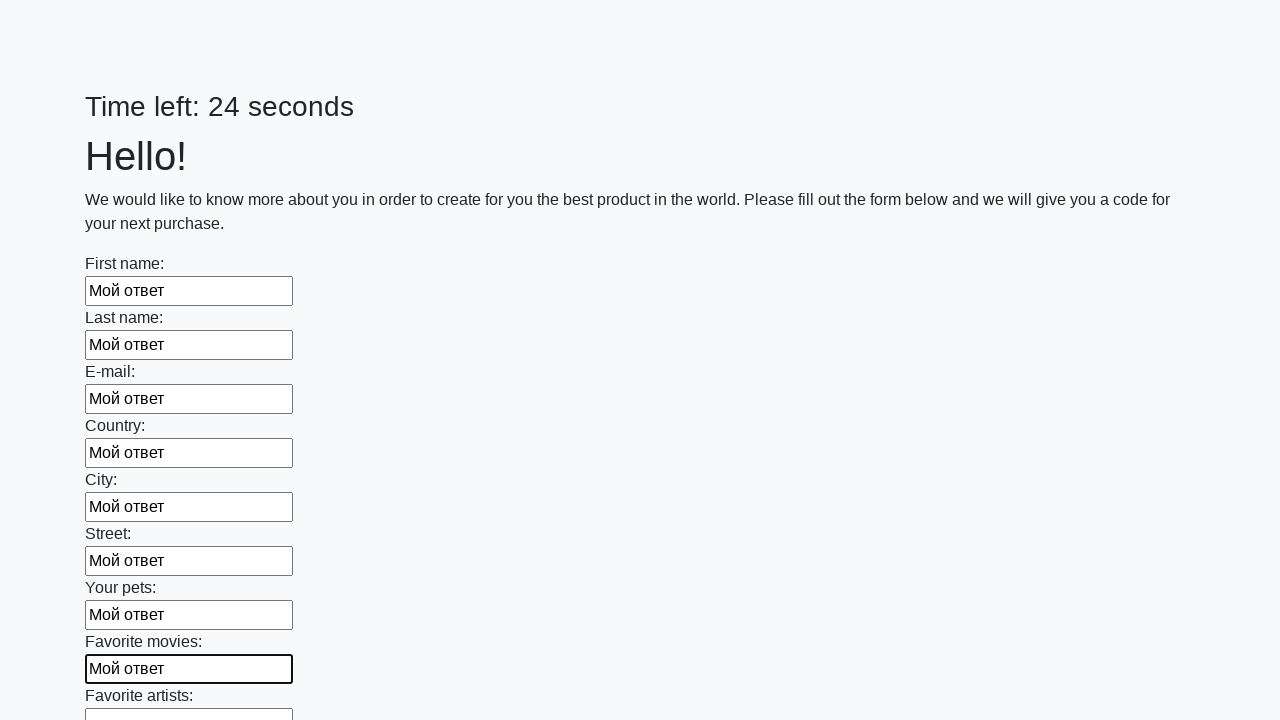

Filled an input field with response text on input >> nth=8
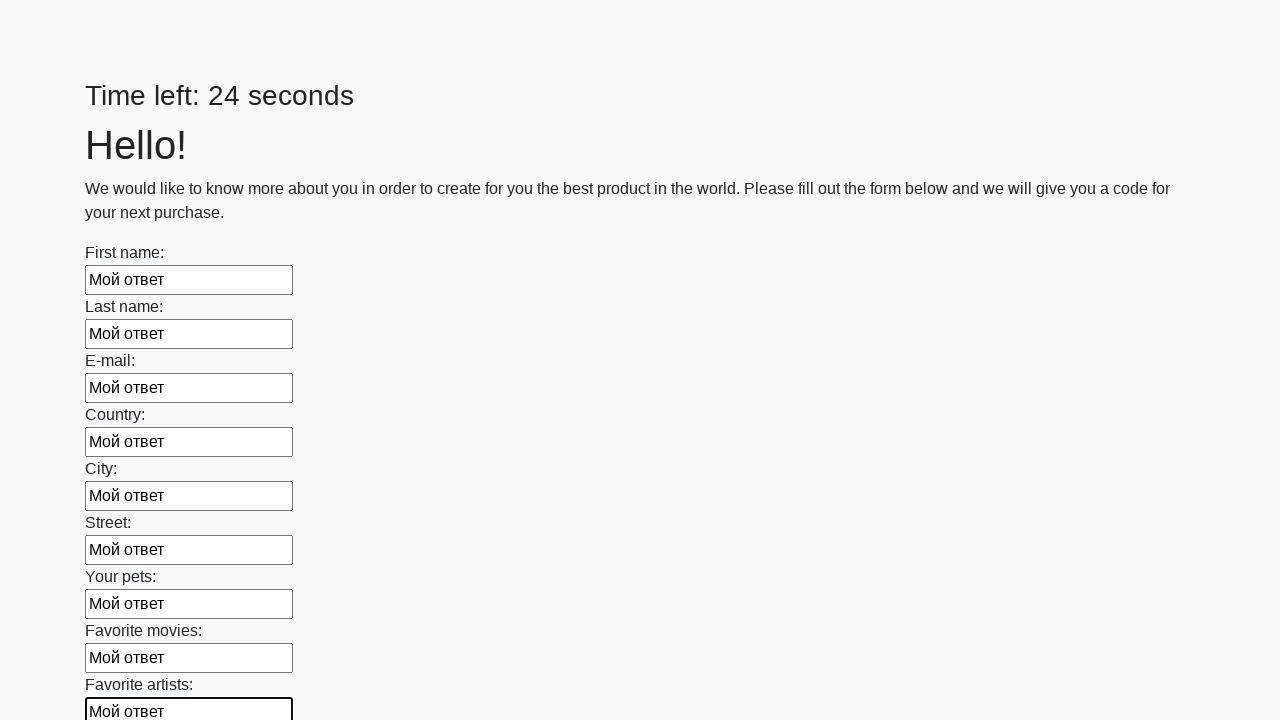

Filled an input field with response text on input >> nth=9
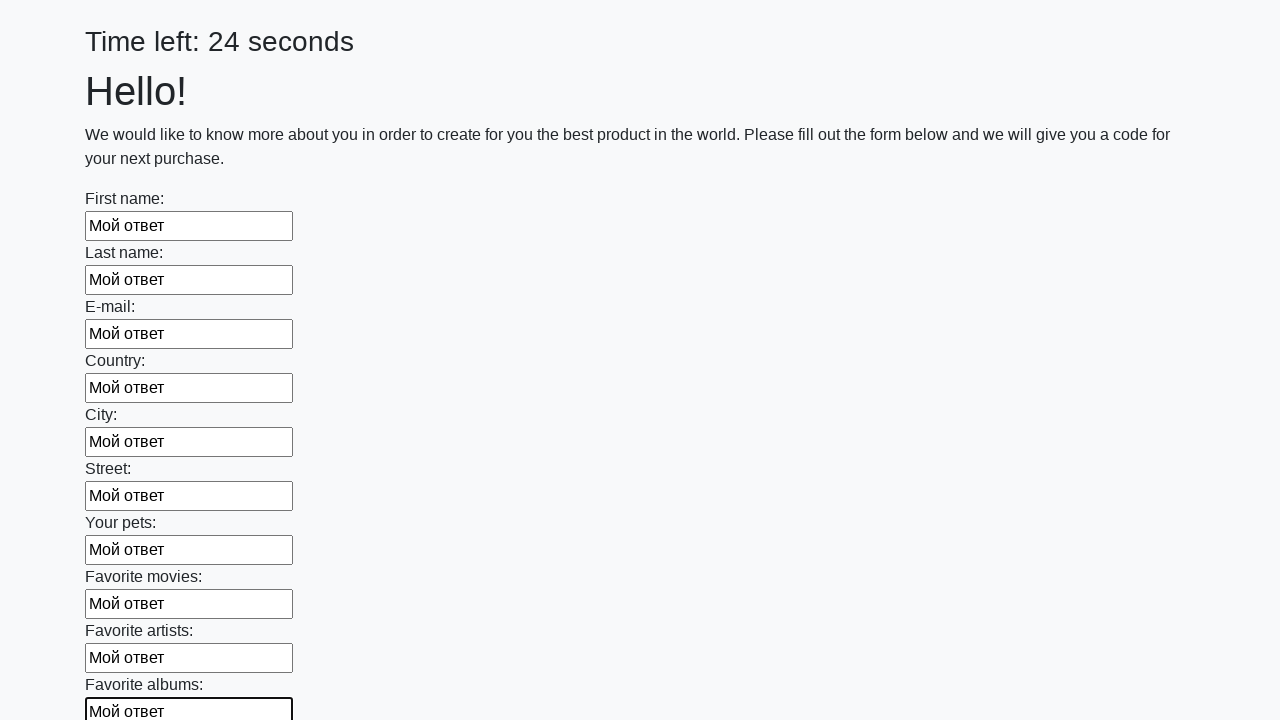

Filled an input field with response text on input >> nth=10
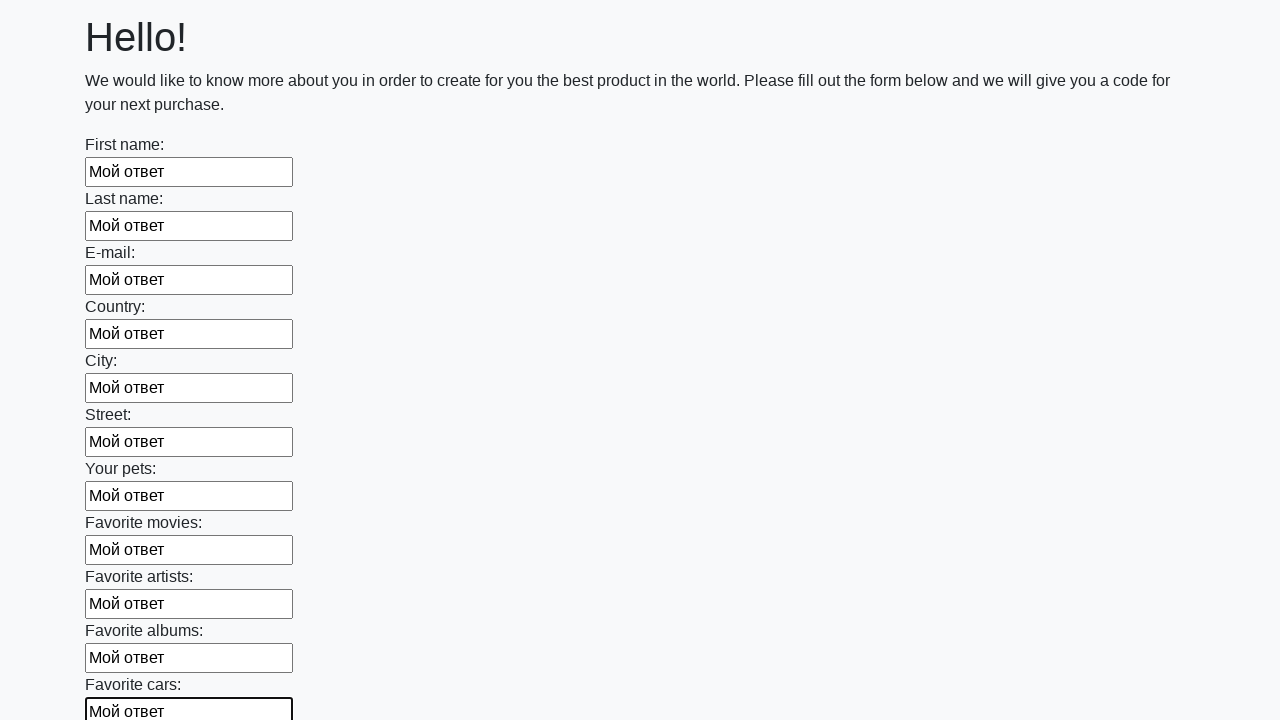

Filled an input field with response text on input >> nth=11
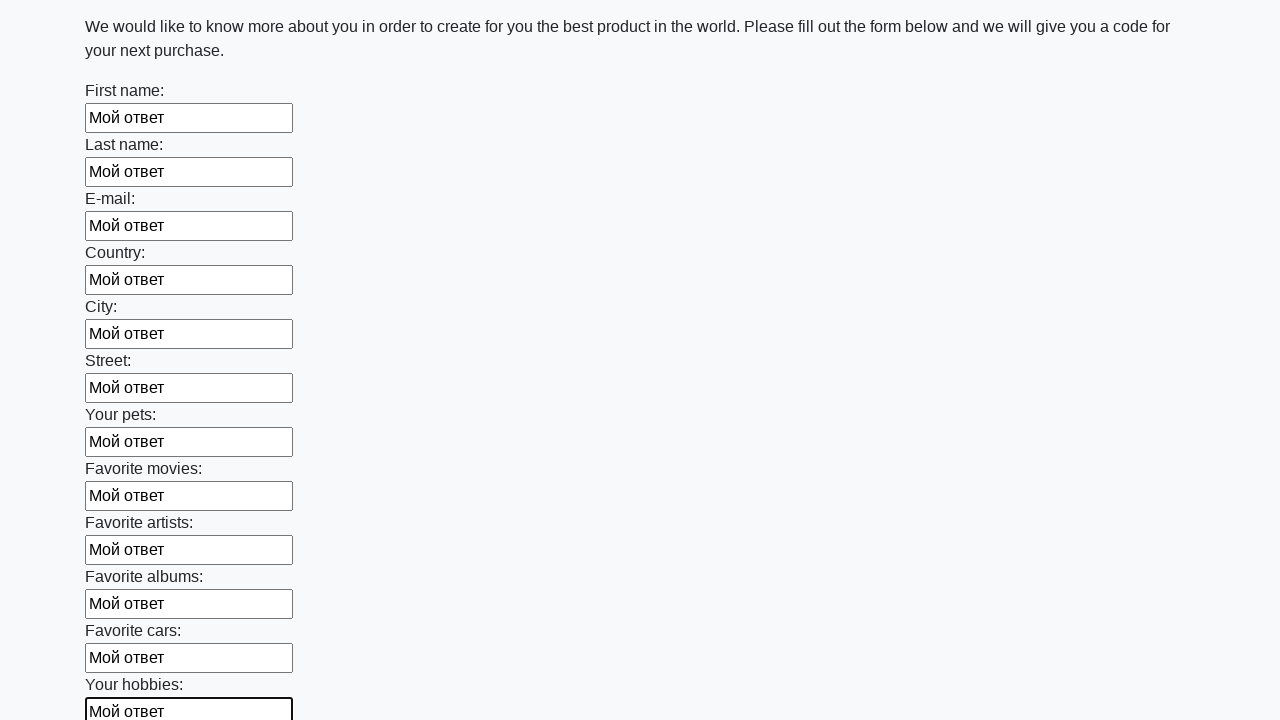

Filled an input field with response text on input >> nth=12
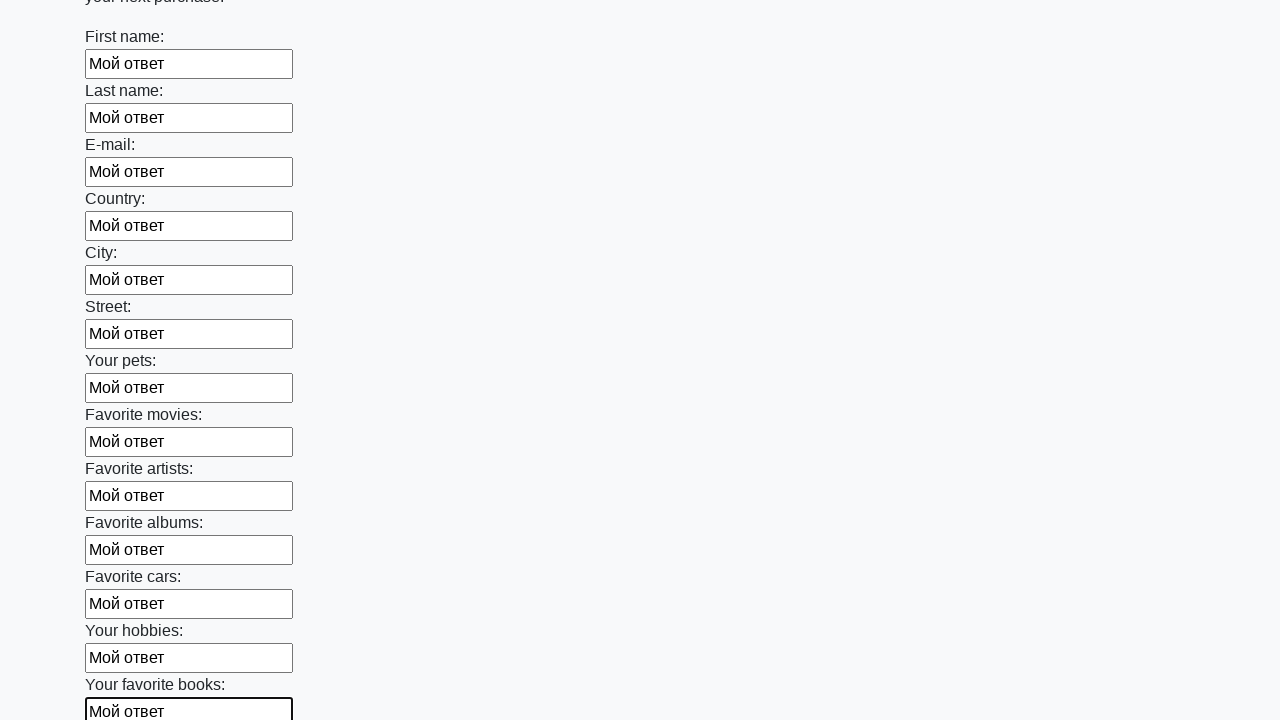

Filled an input field with response text on input >> nth=13
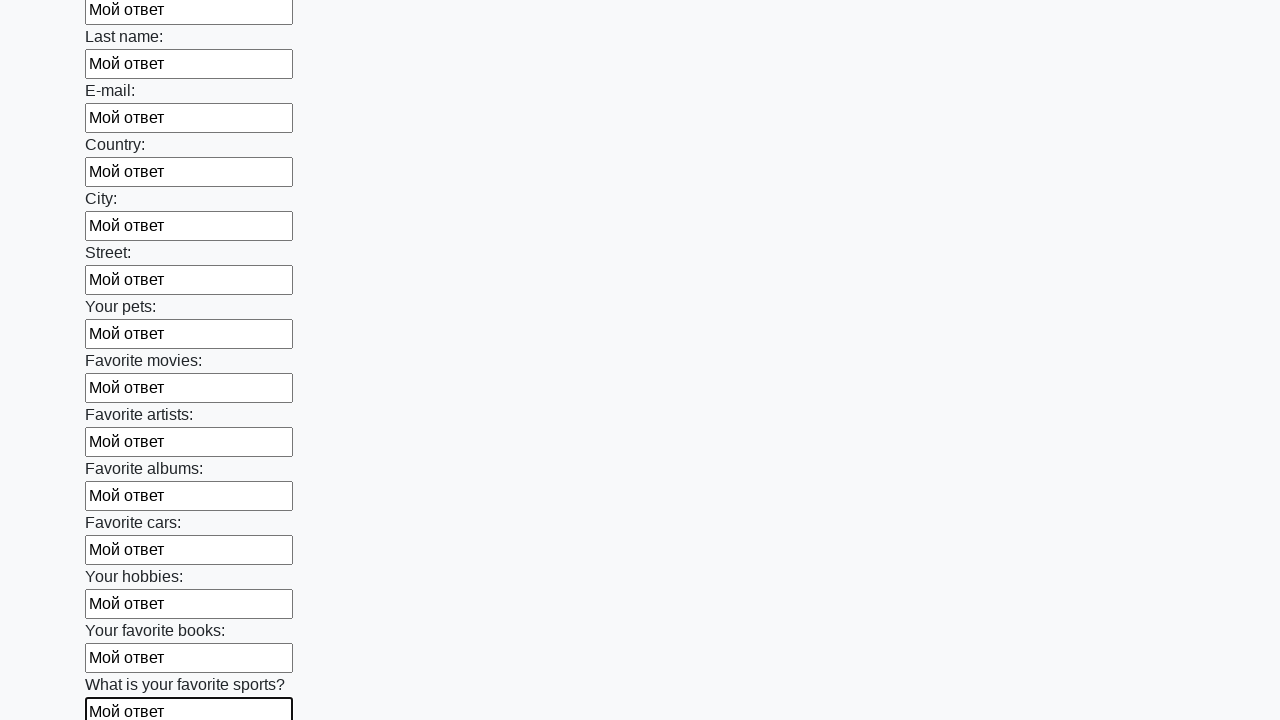

Filled an input field with response text on input >> nth=14
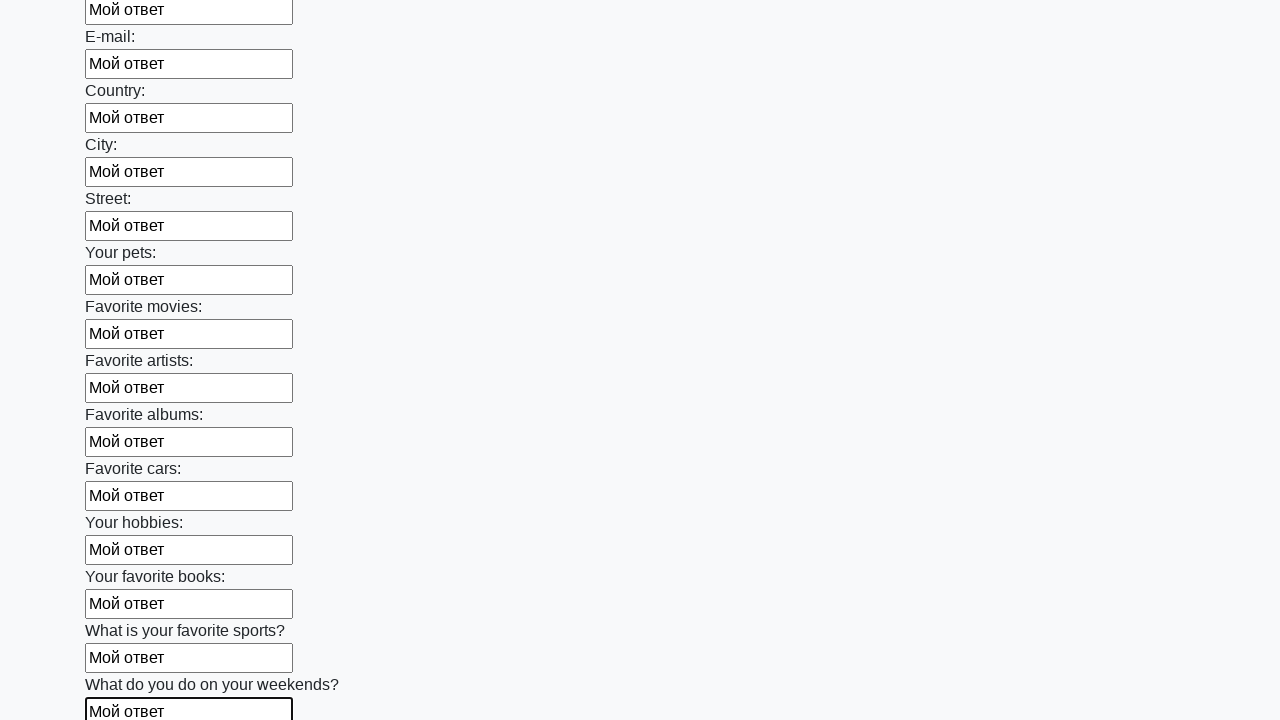

Filled an input field with response text on input >> nth=15
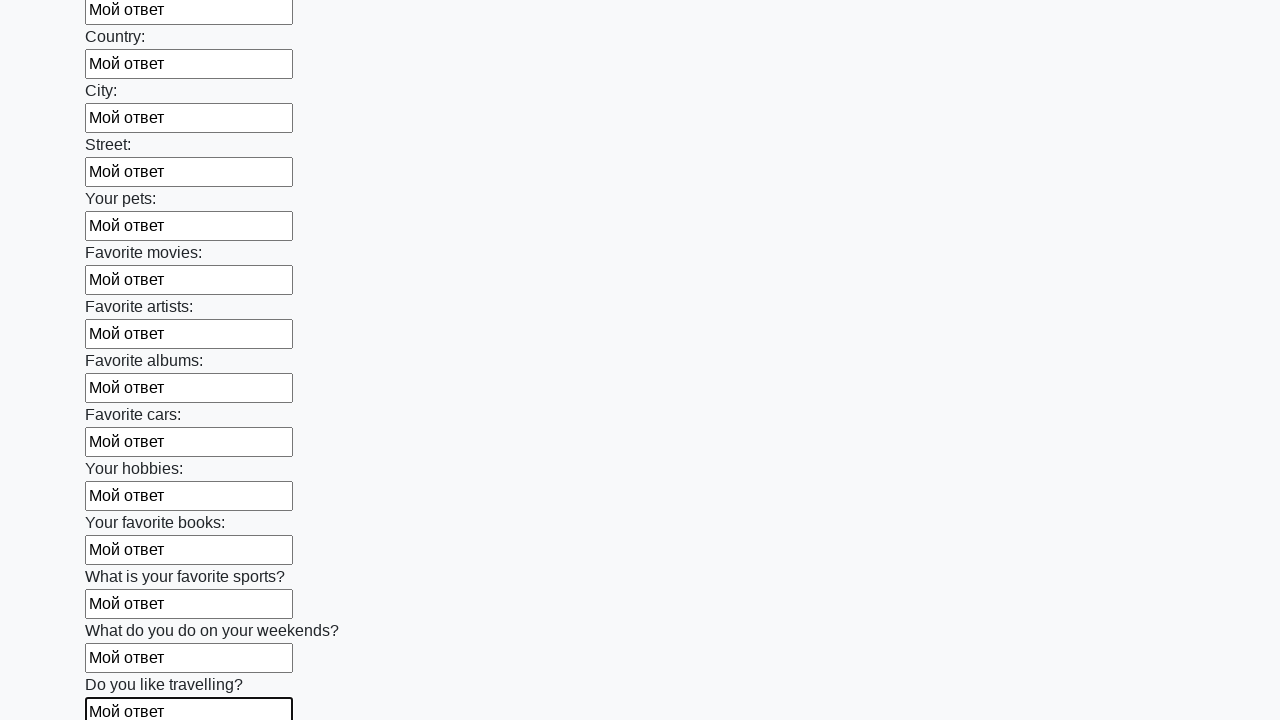

Filled an input field with response text on input >> nth=16
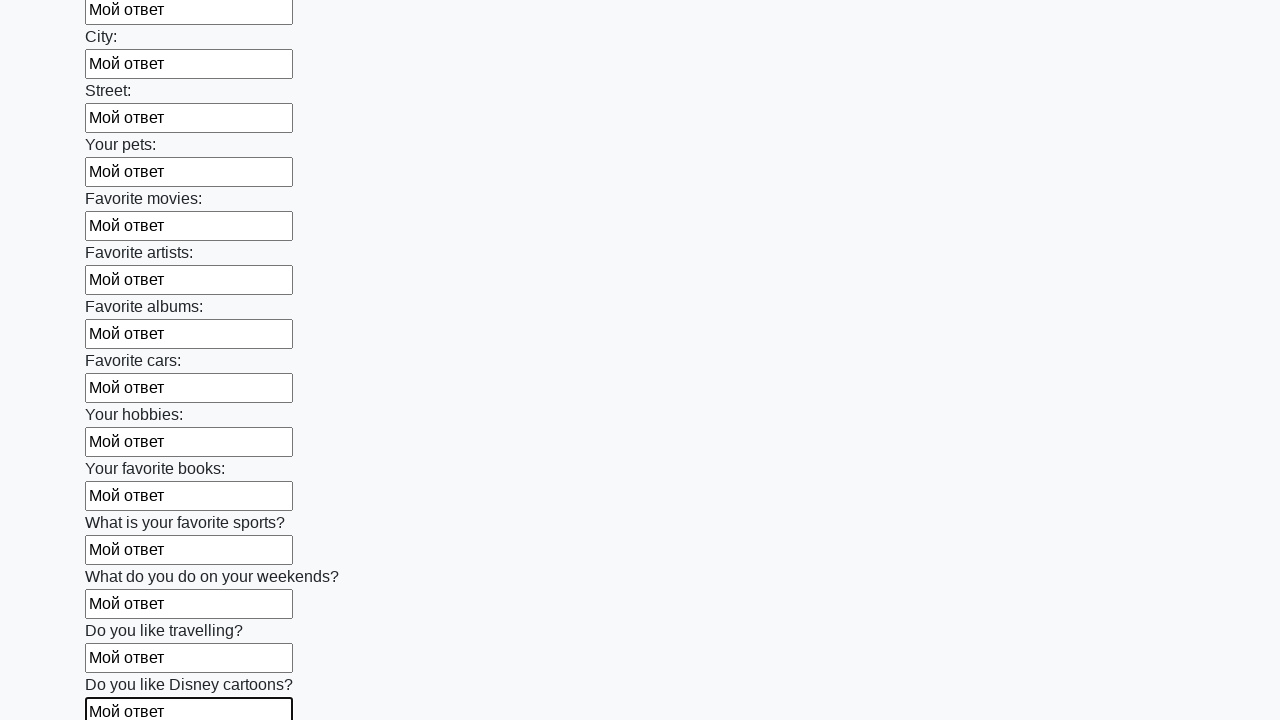

Filled an input field with response text on input >> nth=17
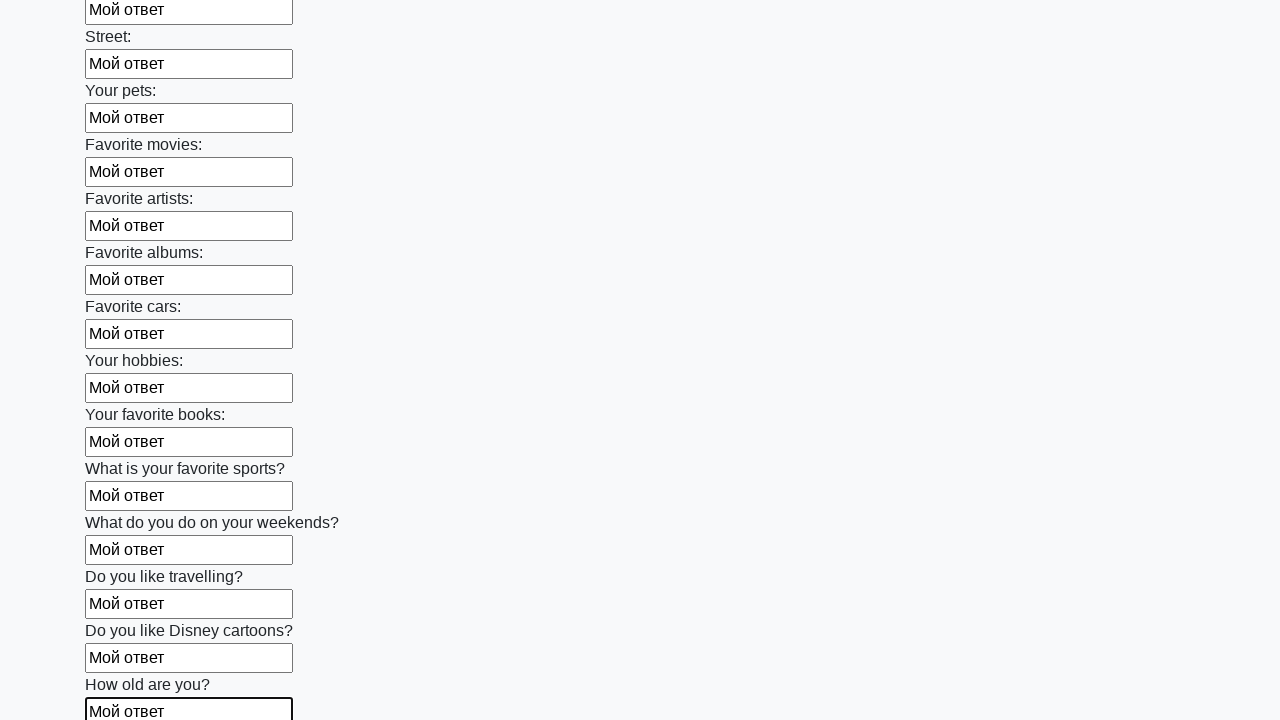

Filled an input field with response text on input >> nth=18
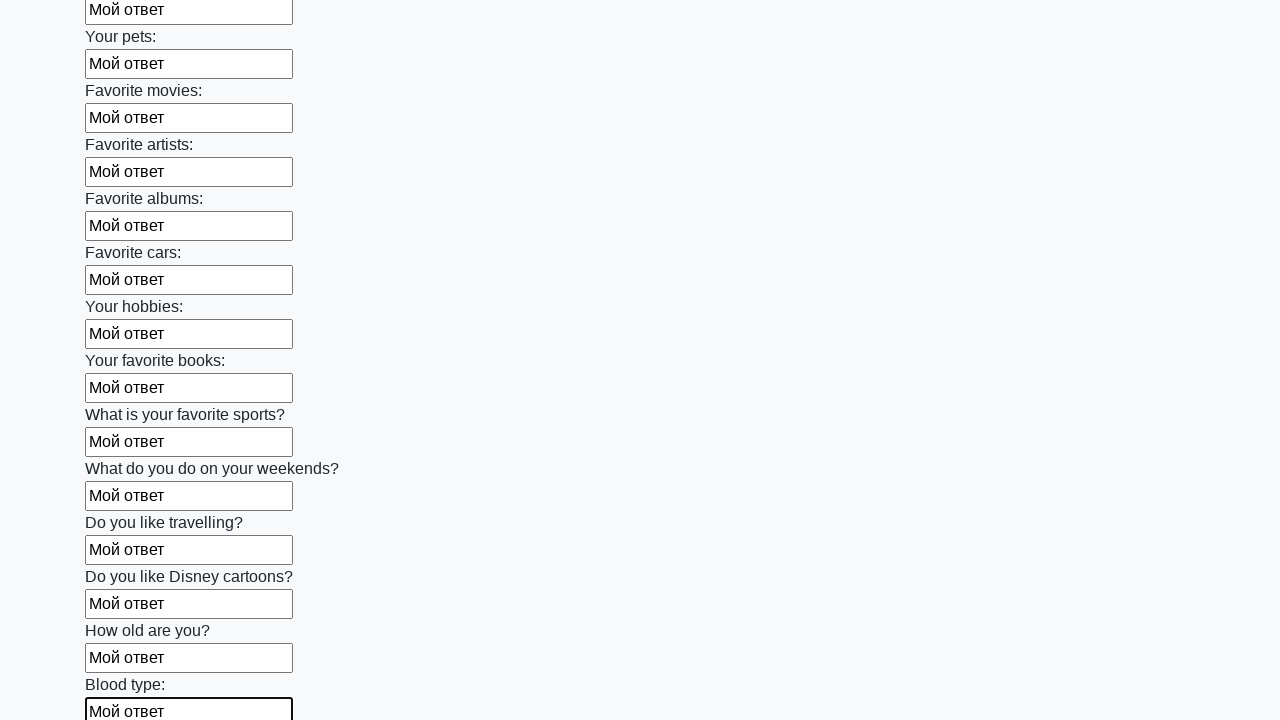

Filled an input field with response text on input >> nth=19
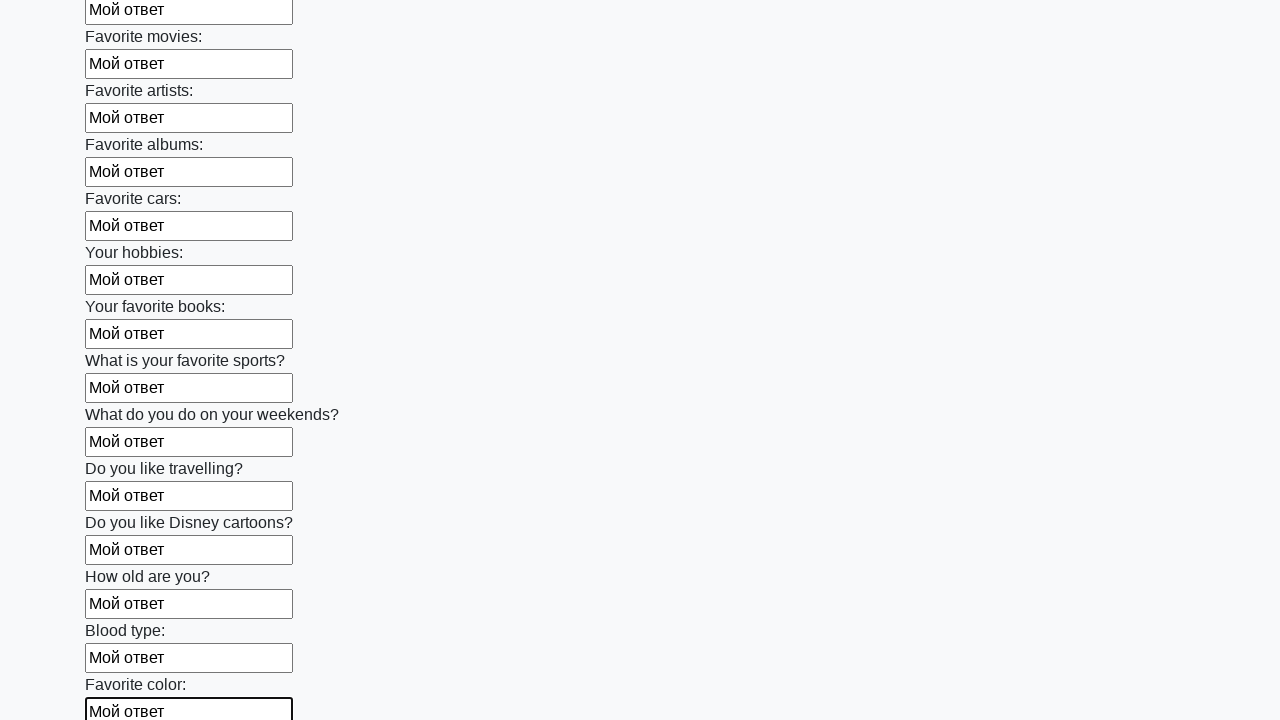

Filled an input field with response text on input >> nth=20
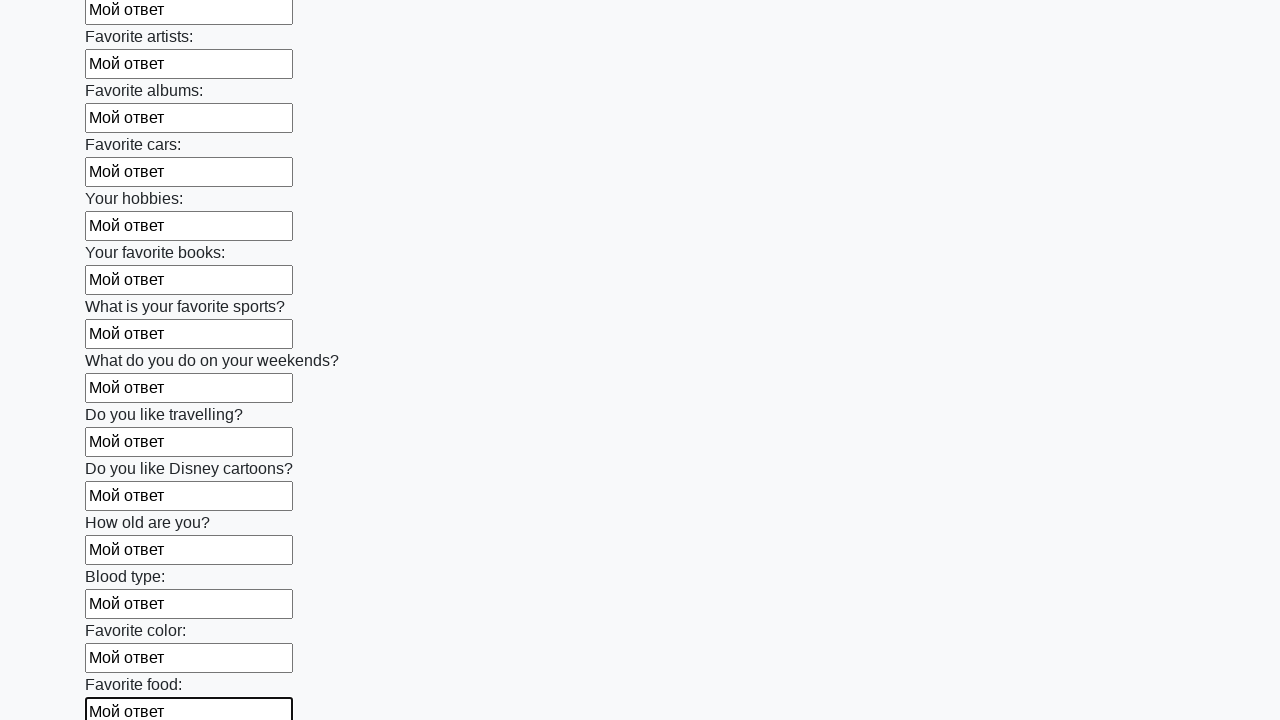

Filled an input field with response text on input >> nth=21
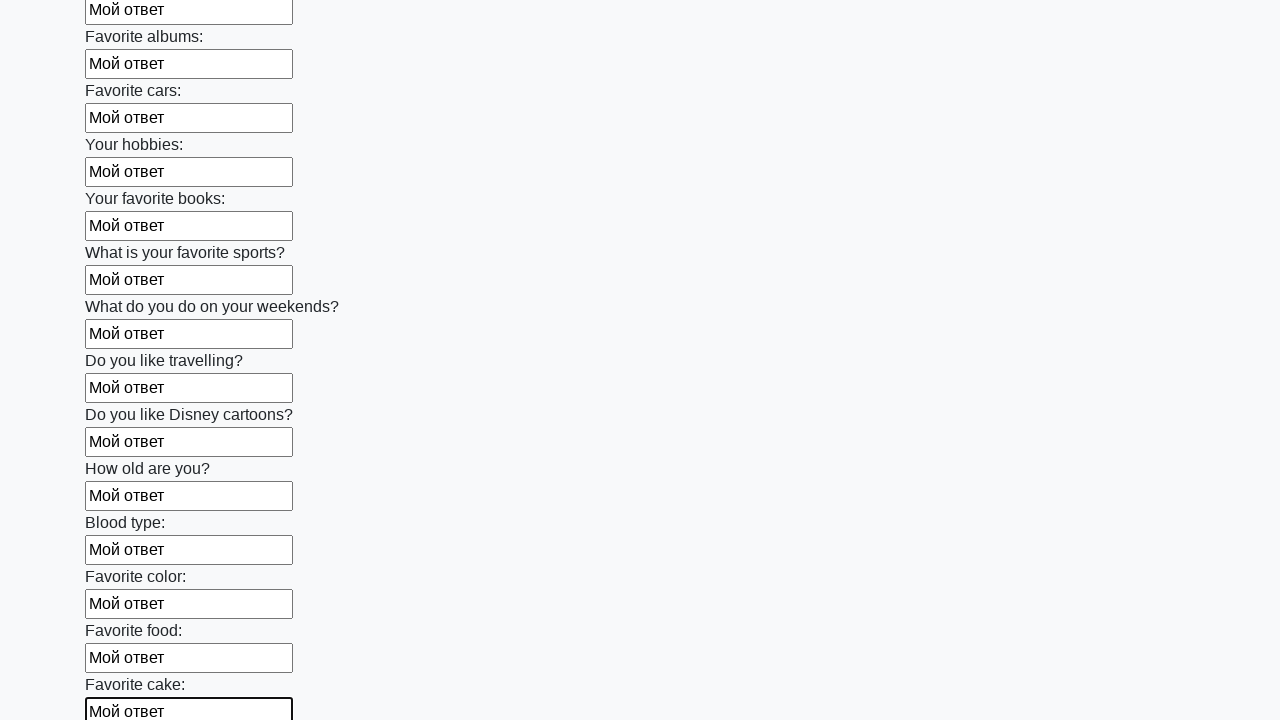

Filled an input field with response text on input >> nth=22
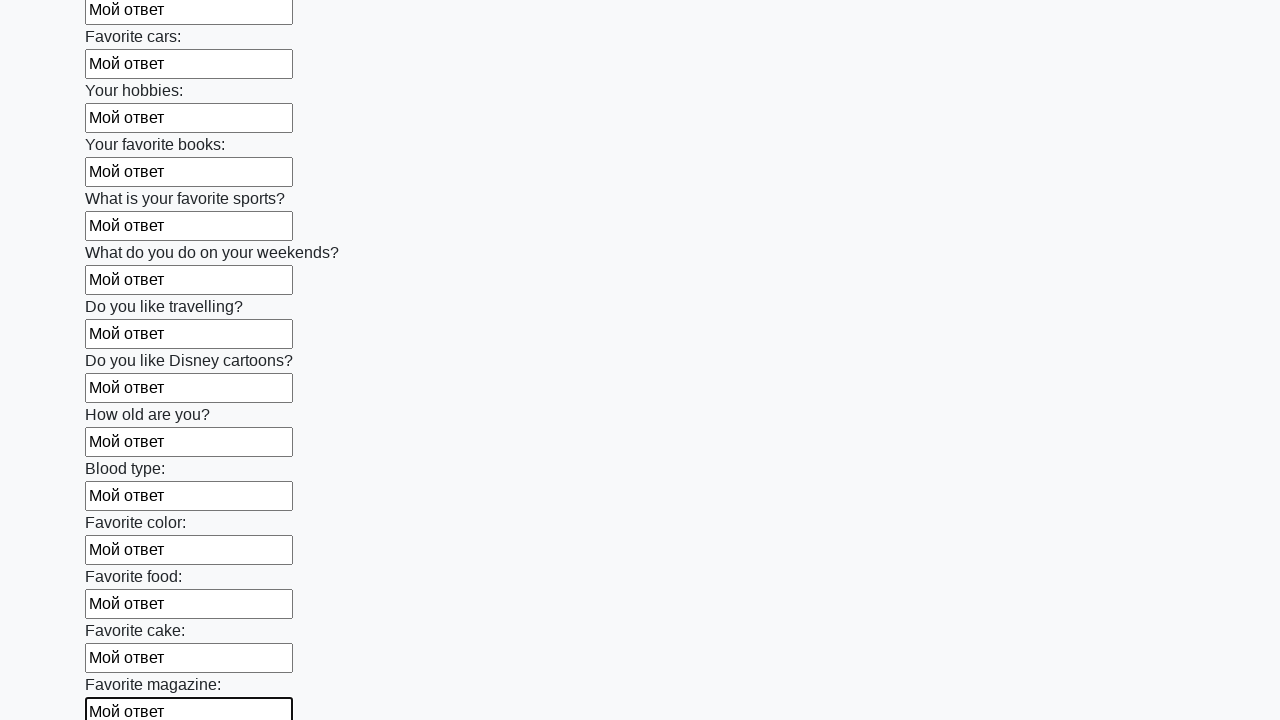

Filled an input field with response text on input >> nth=23
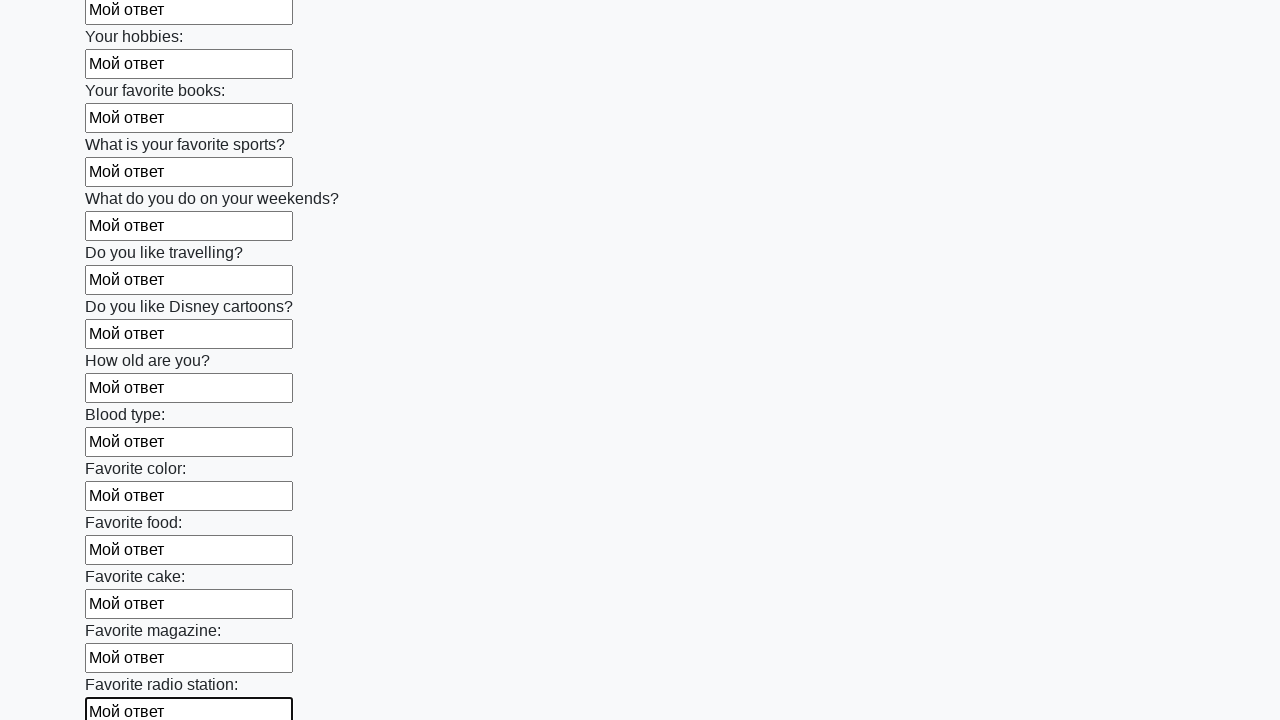

Filled an input field with response text on input >> nth=24
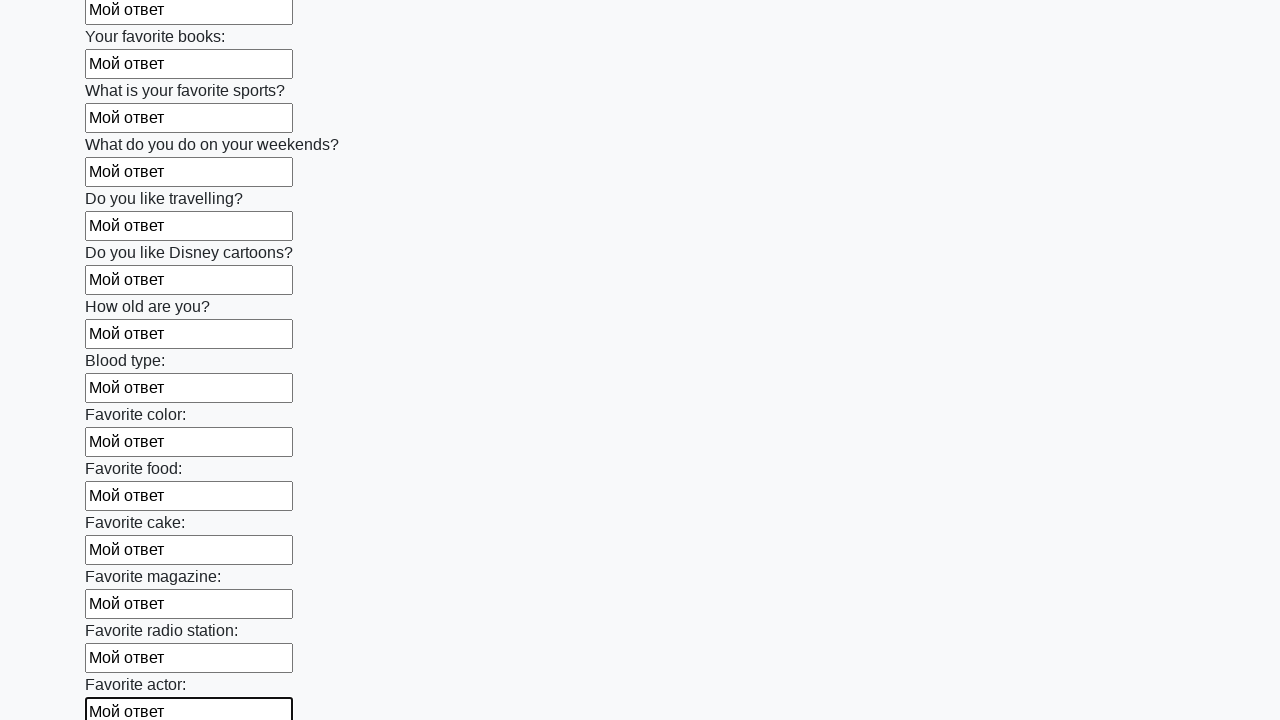

Filled an input field with response text on input >> nth=25
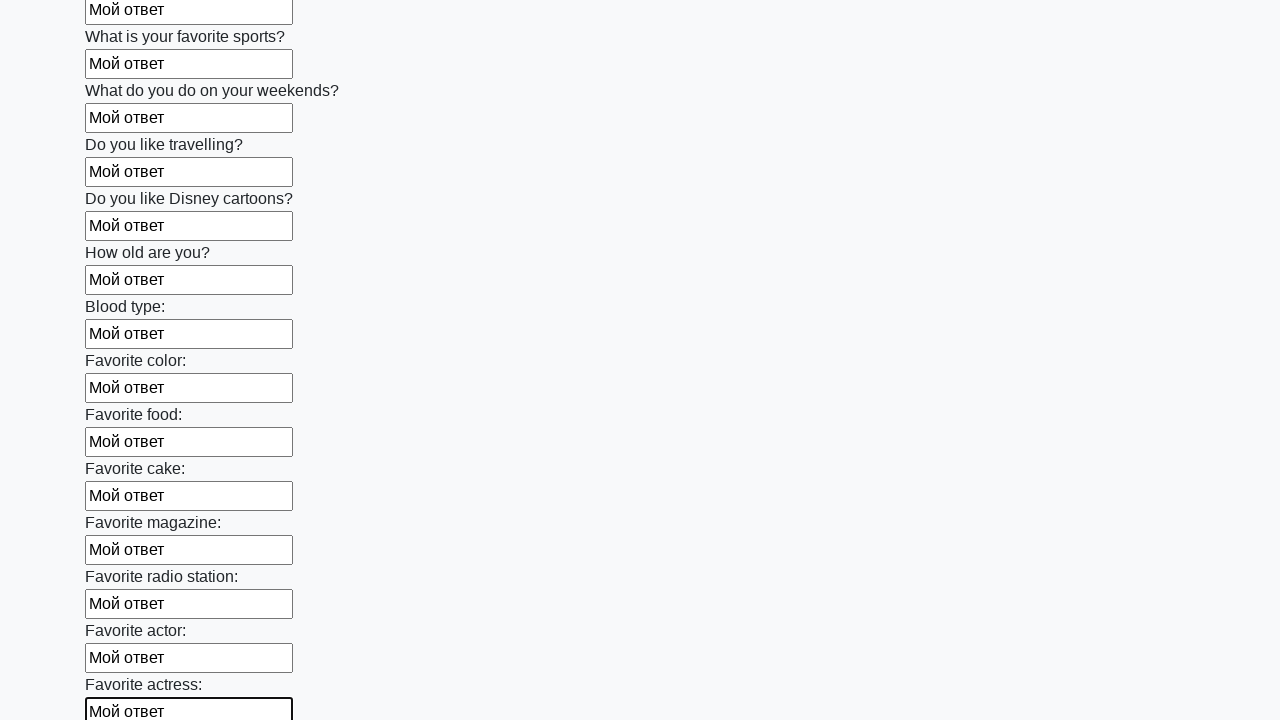

Filled an input field with response text on input >> nth=26
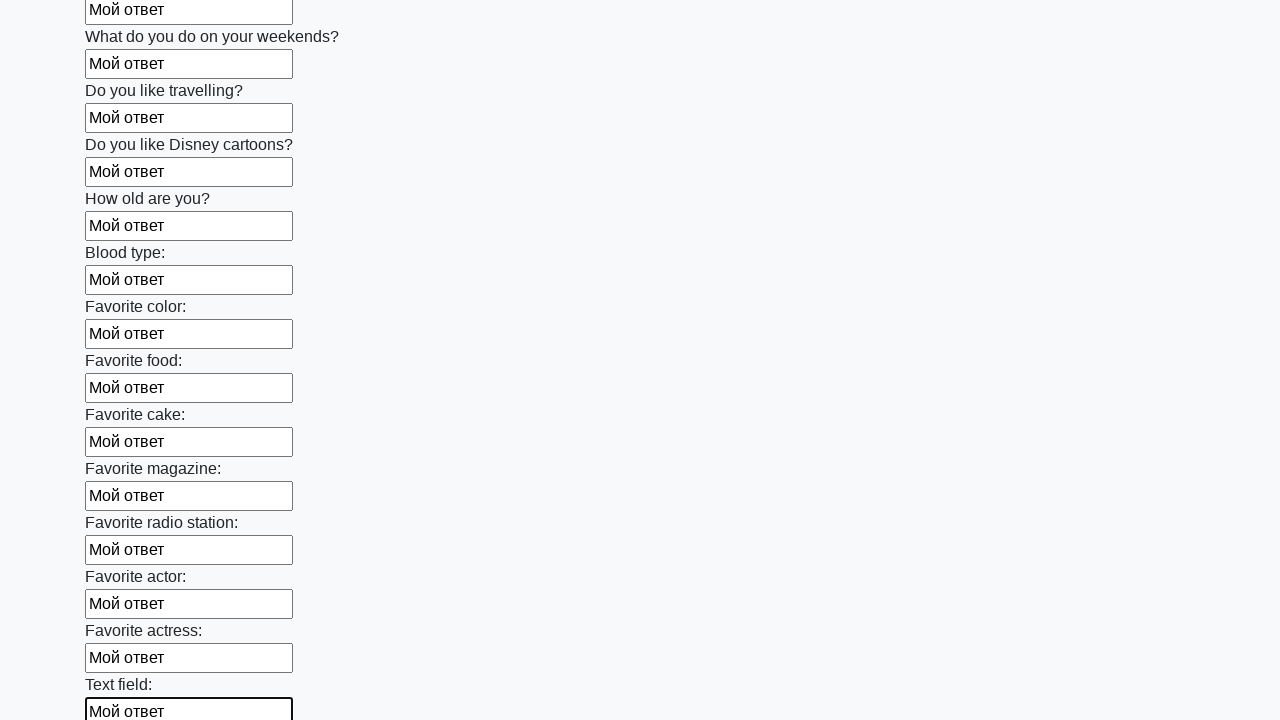

Filled an input field with response text on input >> nth=27
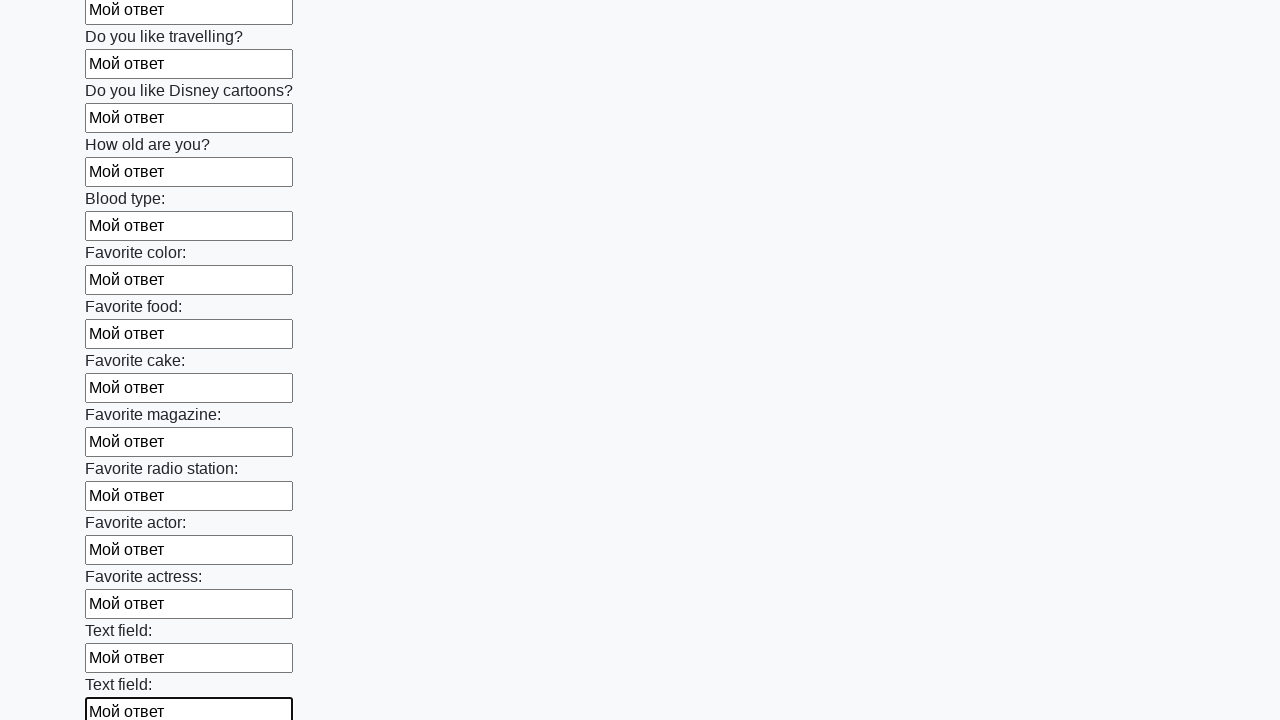

Filled an input field with response text on input >> nth=28
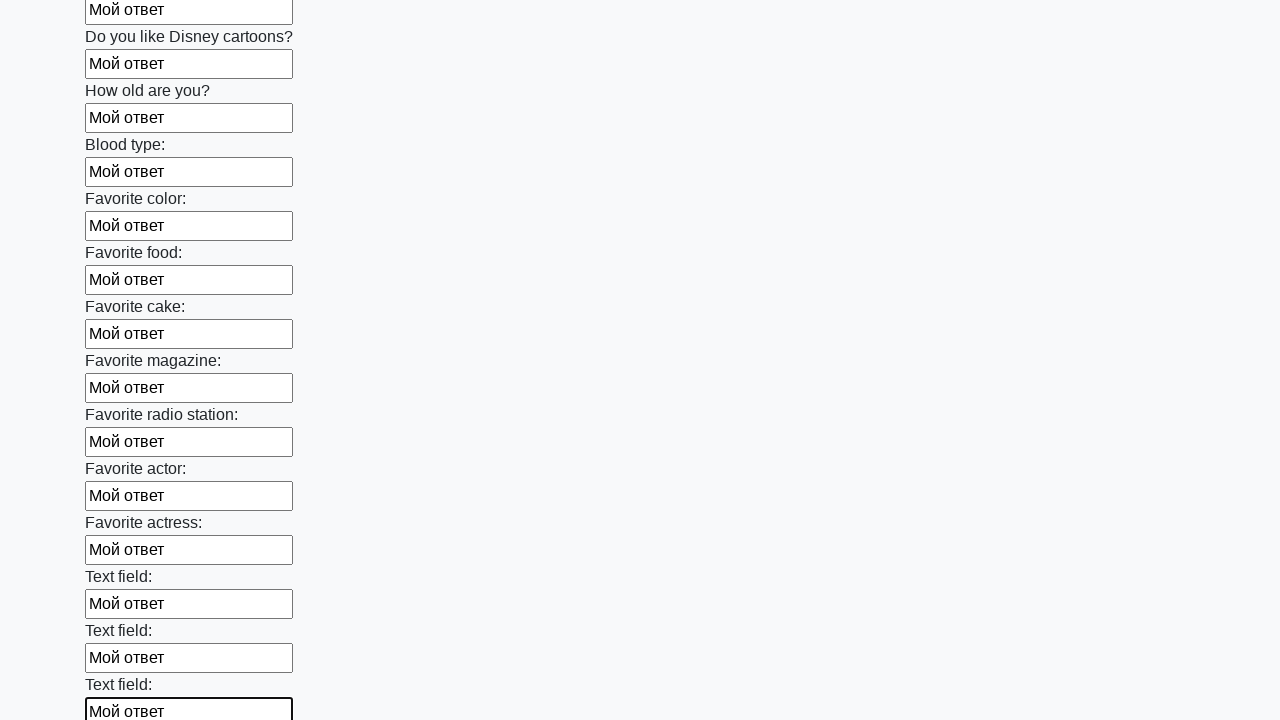

Filled an input field with response text on input >> nth=29
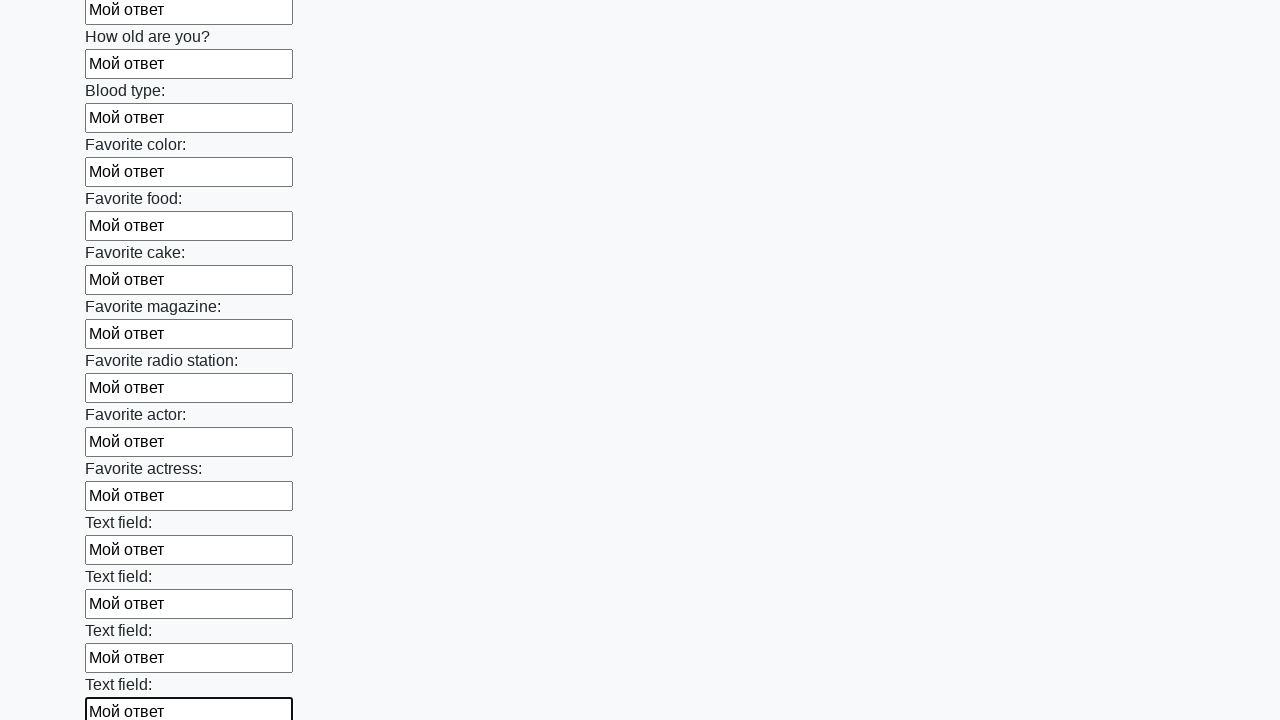

Filled an input field with response text on input >> nth=30
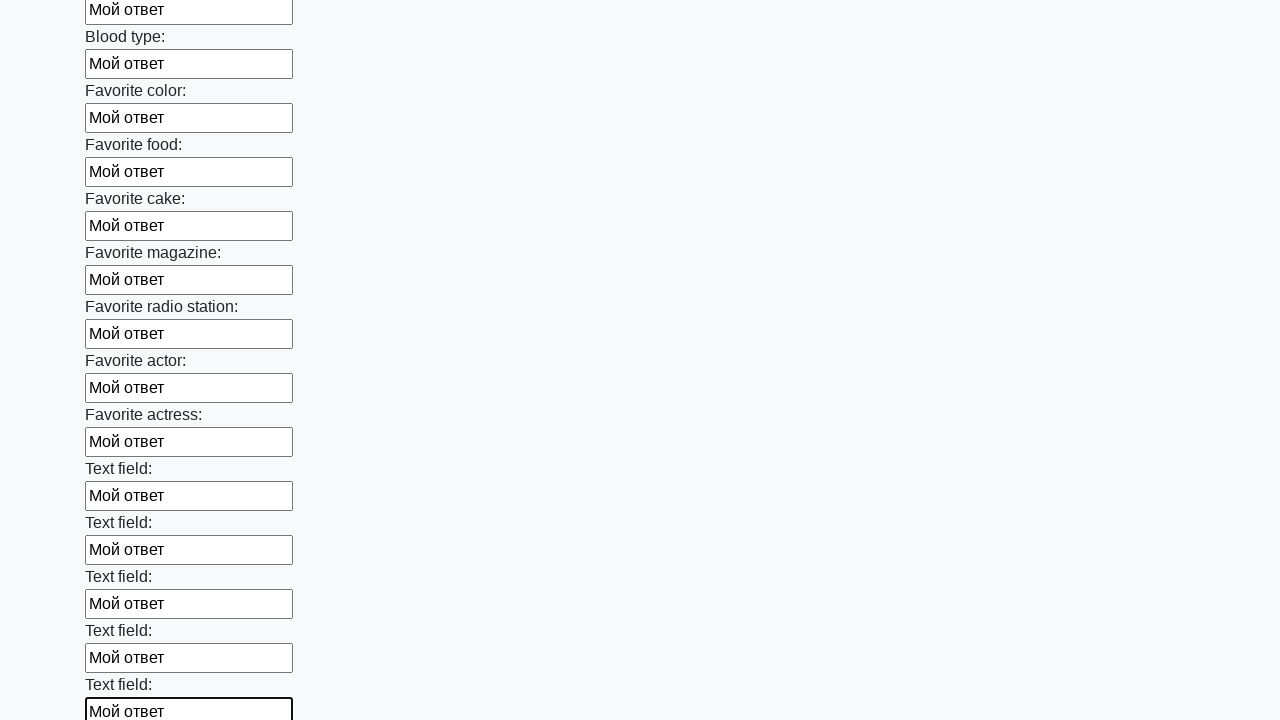

Filled an input field with response text on input >> nth=31
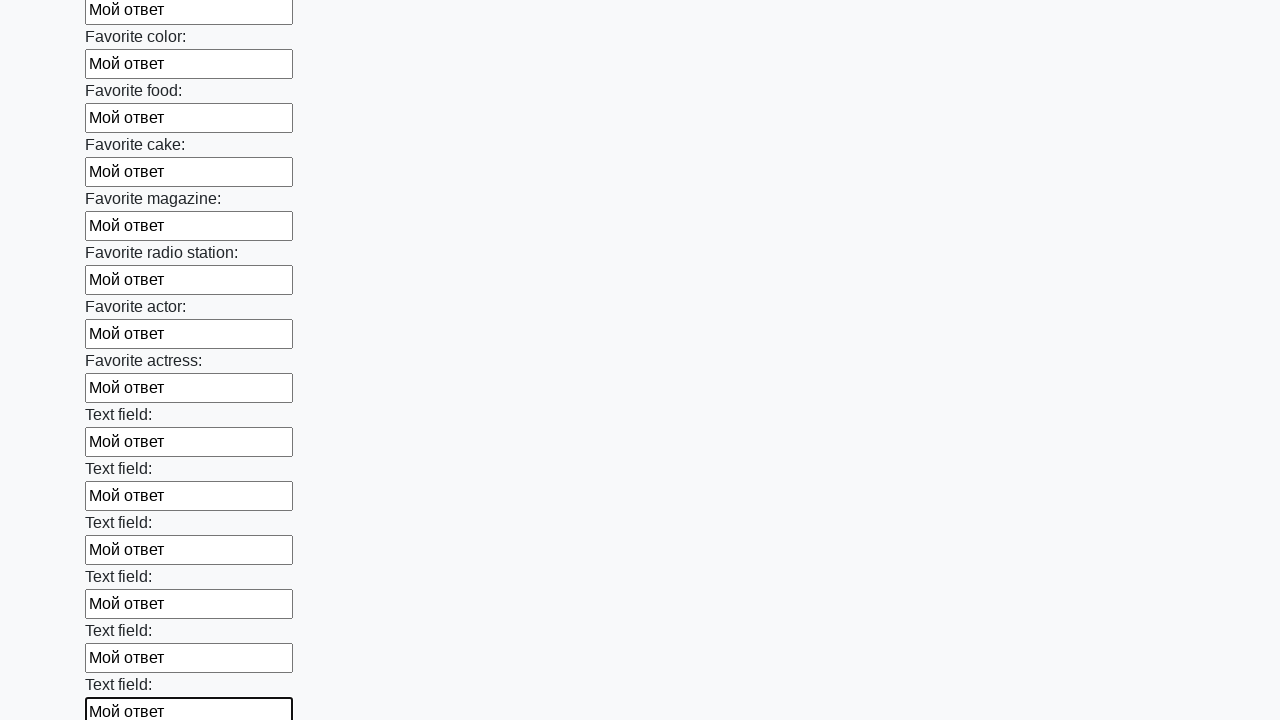

Filled an input field with response text on input >> nth=32
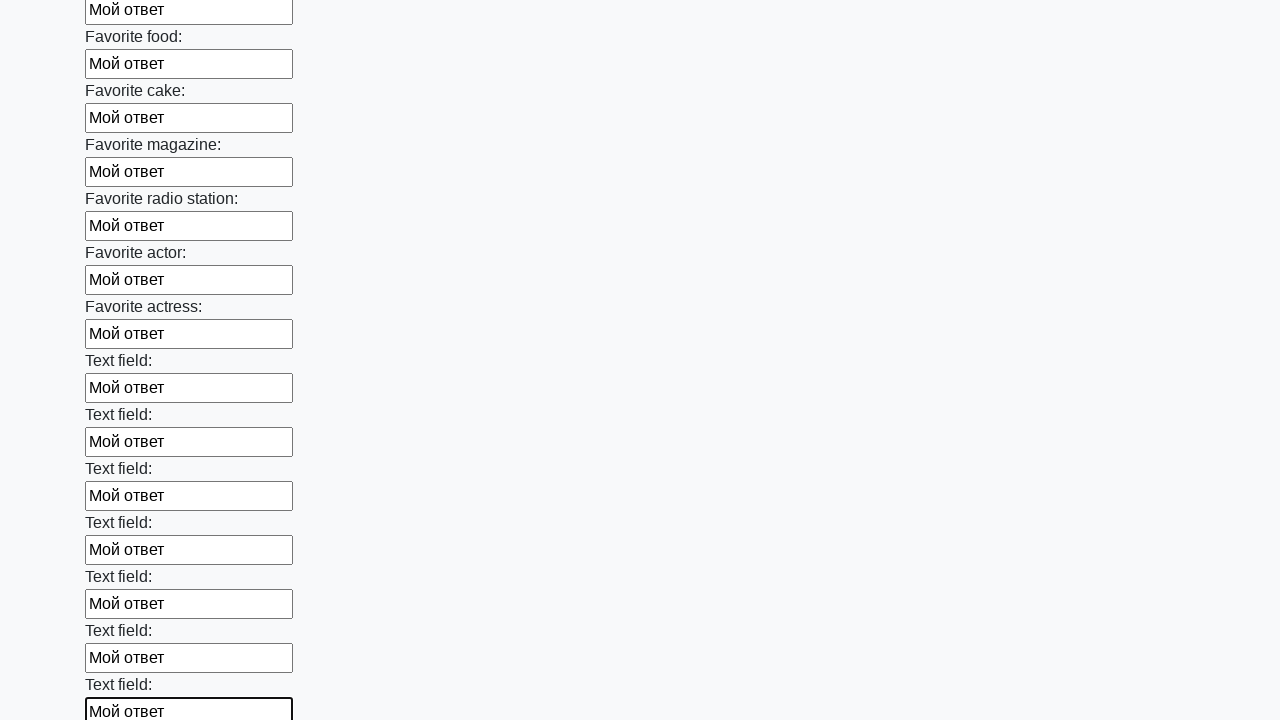

Filled an input field with response text on input >> nth=33
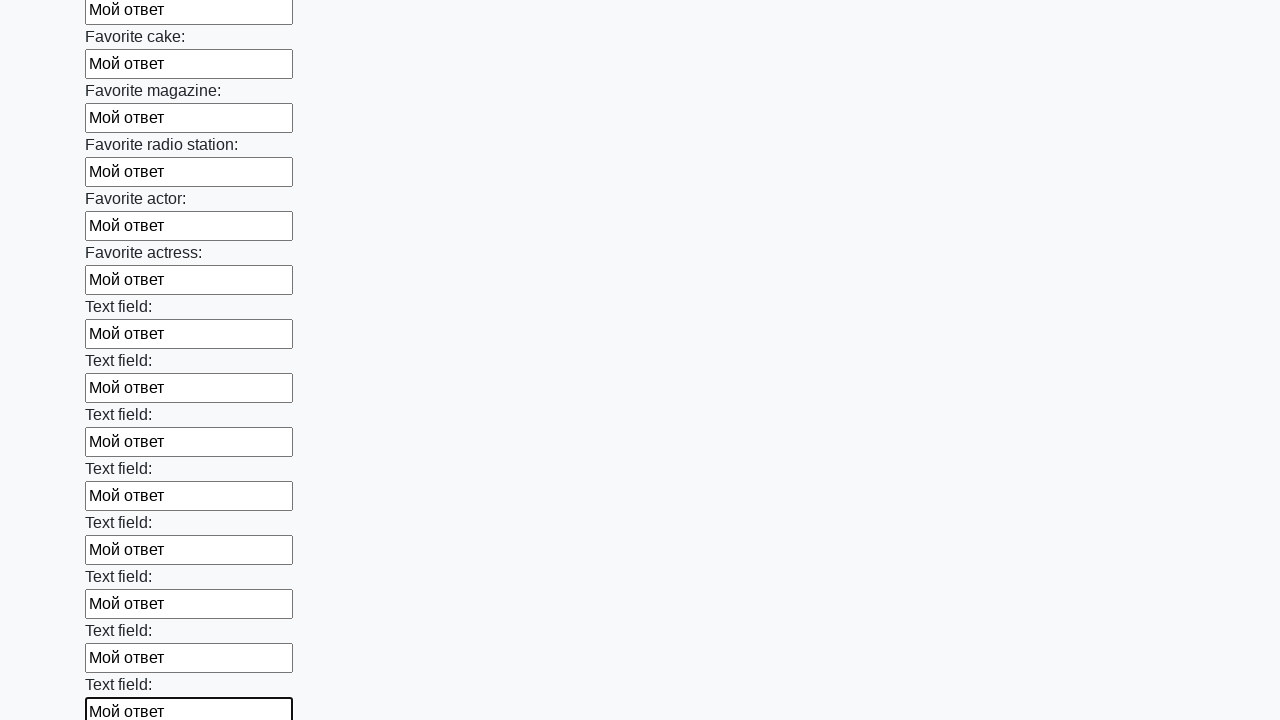

Filled an input field with response text on input >> nth=34
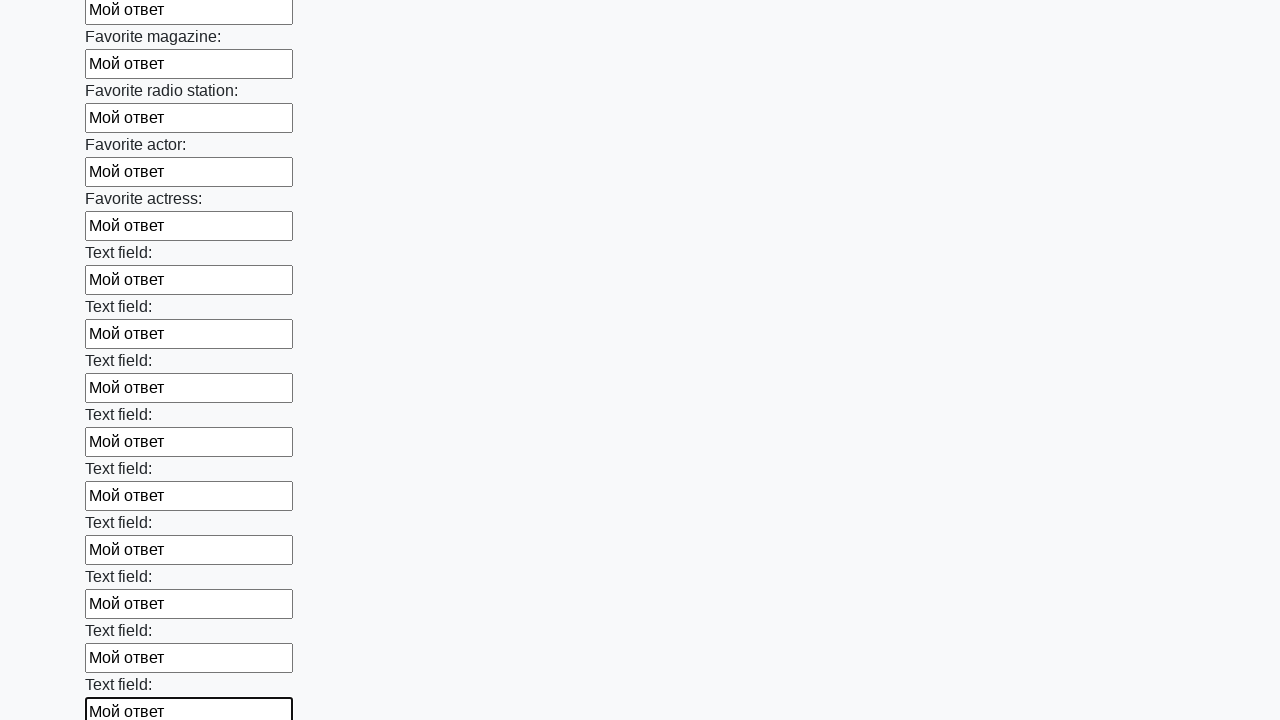

Filled an input field with response text on input >> nth=35
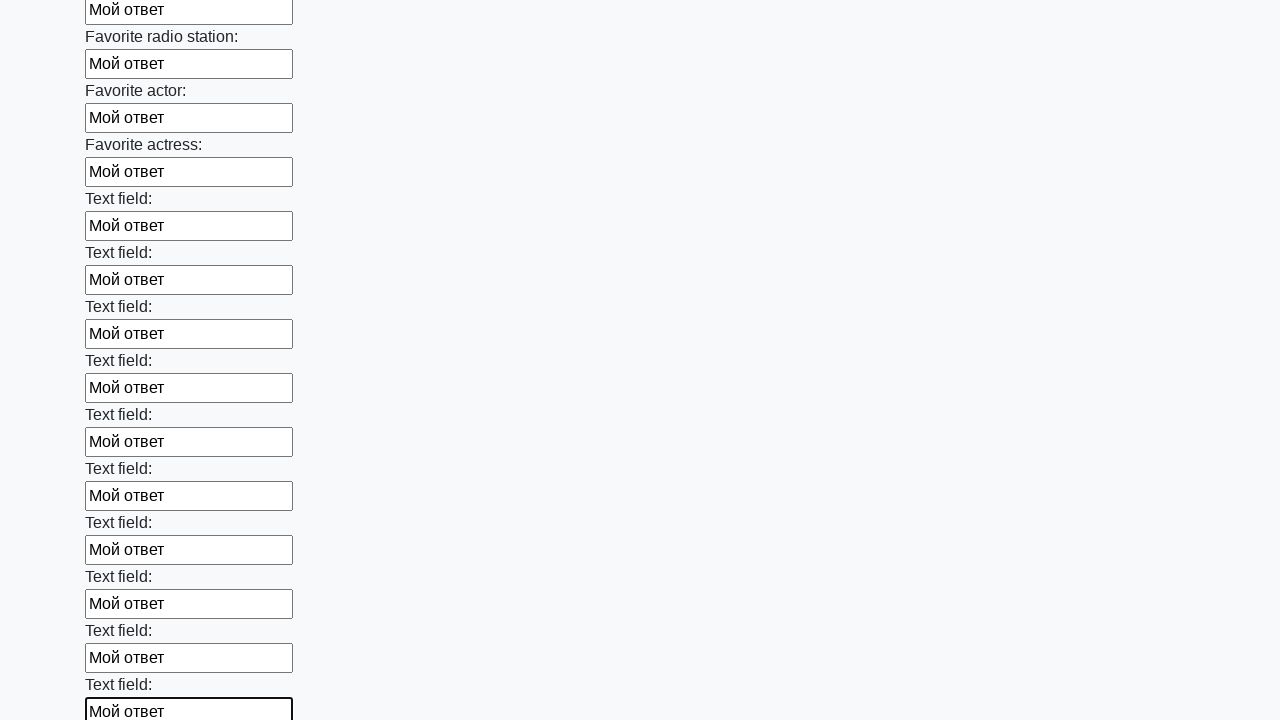

Filled an input field with response text on input >> nth=36
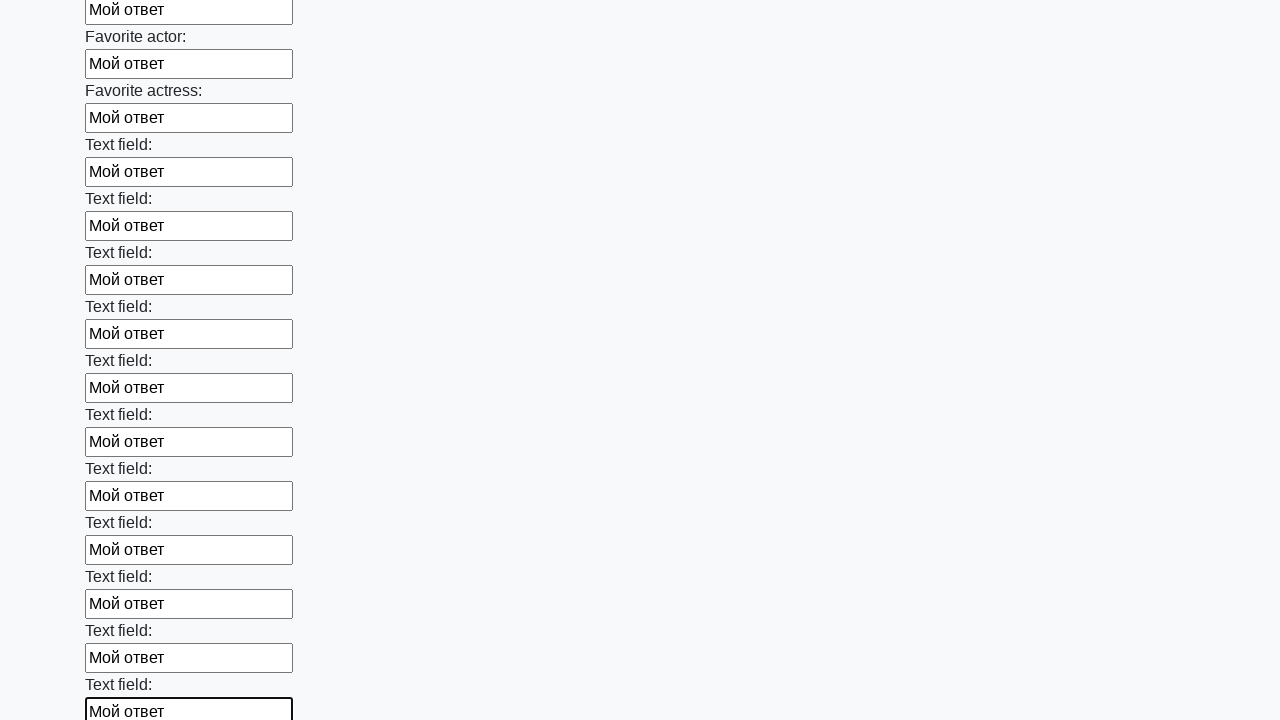

Filled an input field with response text on input >> nth=37
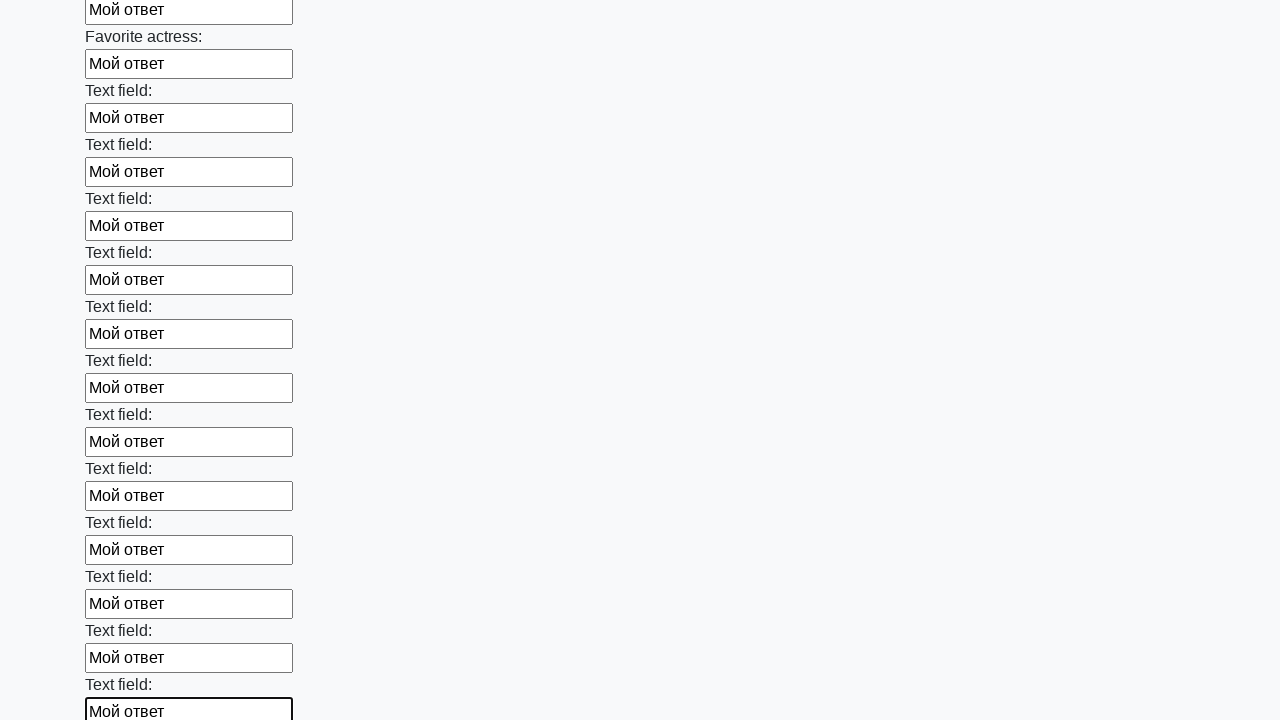

Filled an input field with response text on input >> nth=38
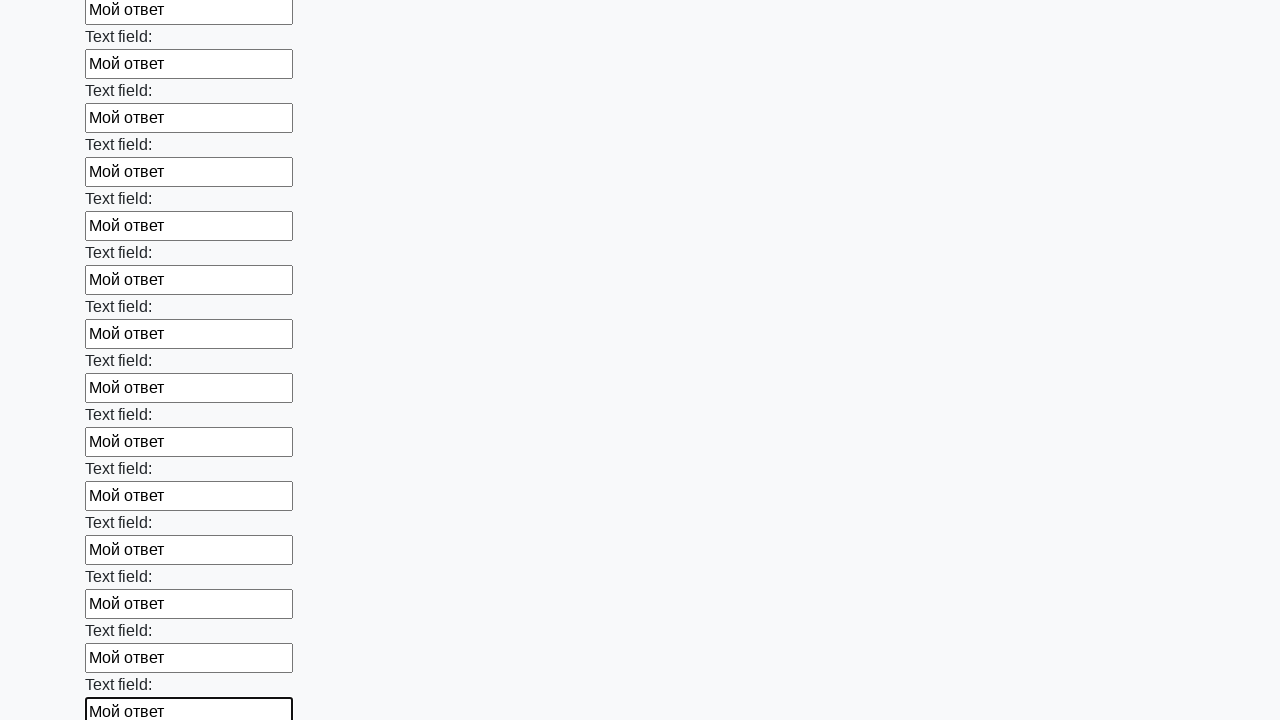

Filled an input field with response text on input >> nth=39
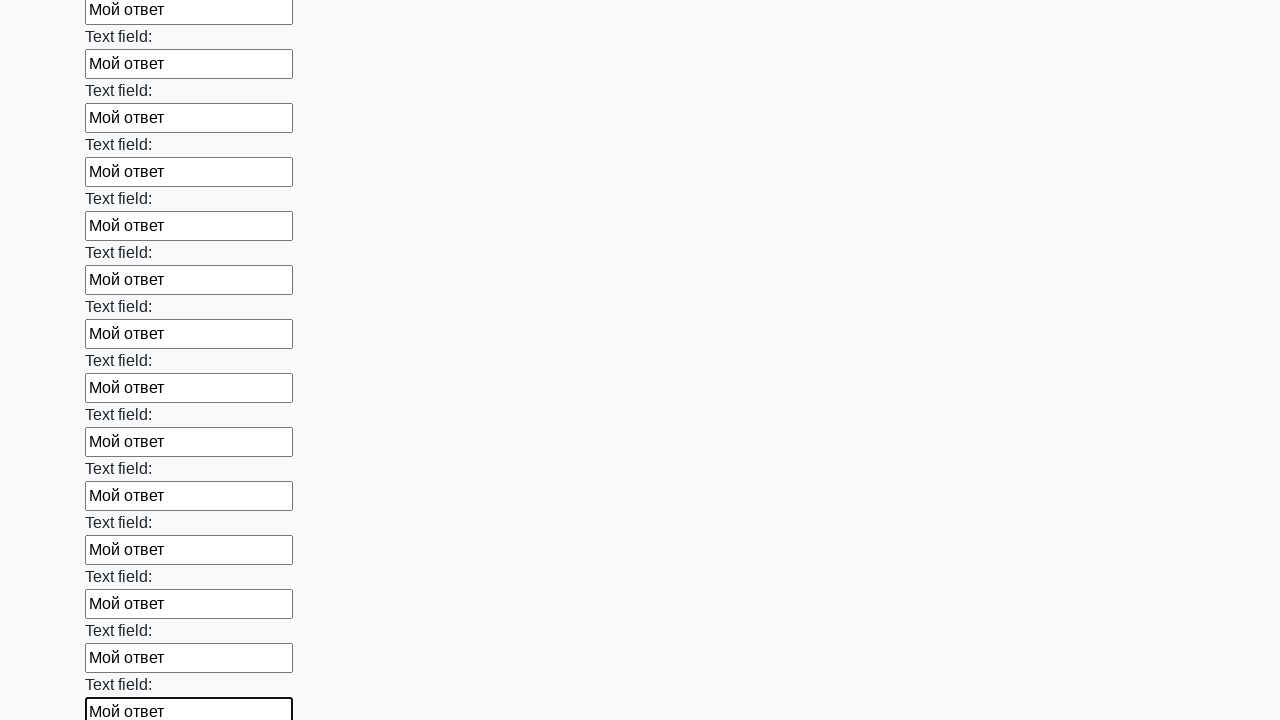

Filled an input field with response text on input >> nth=40
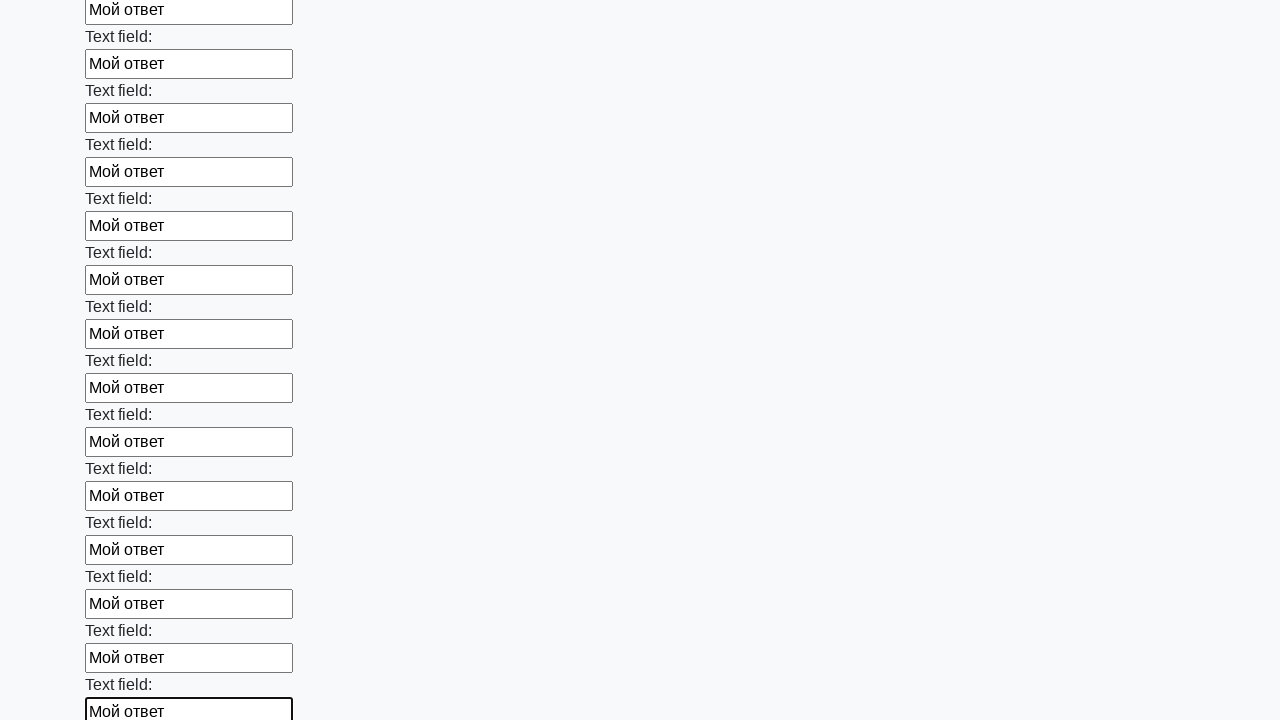

Filled an input field with response text on input >> nth=41
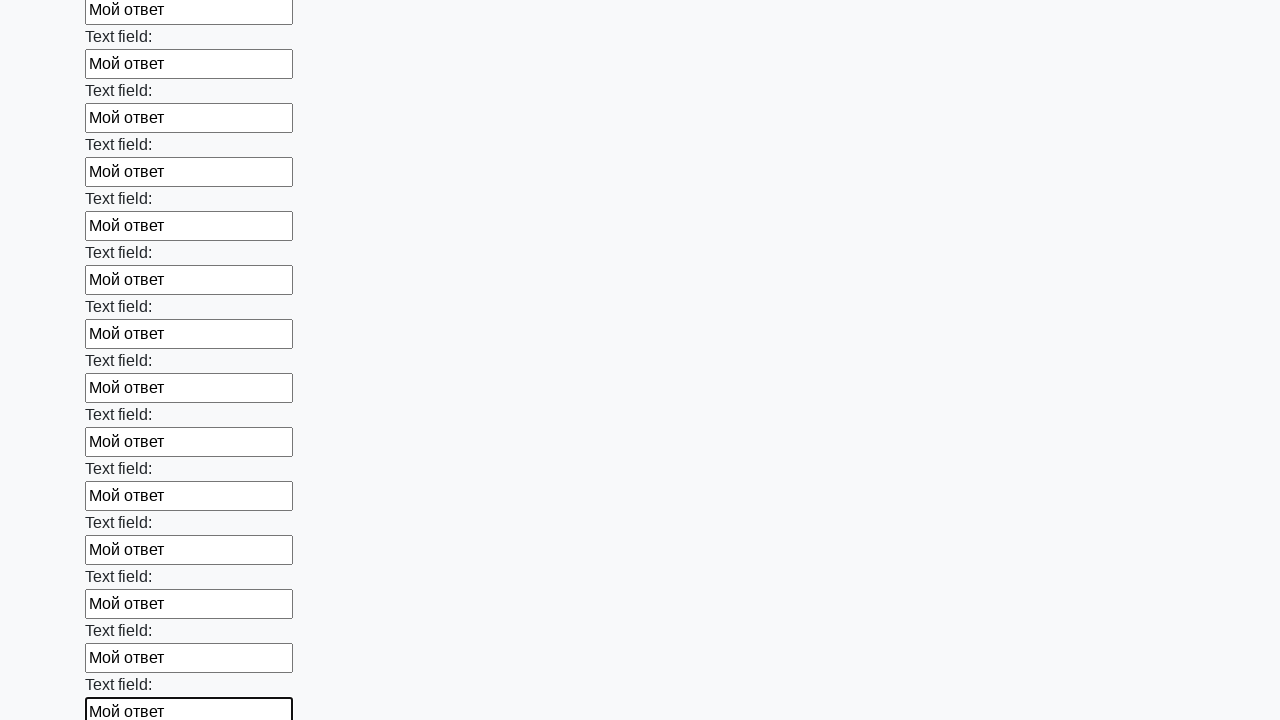

Filled an input field with response text on input >> nth=42
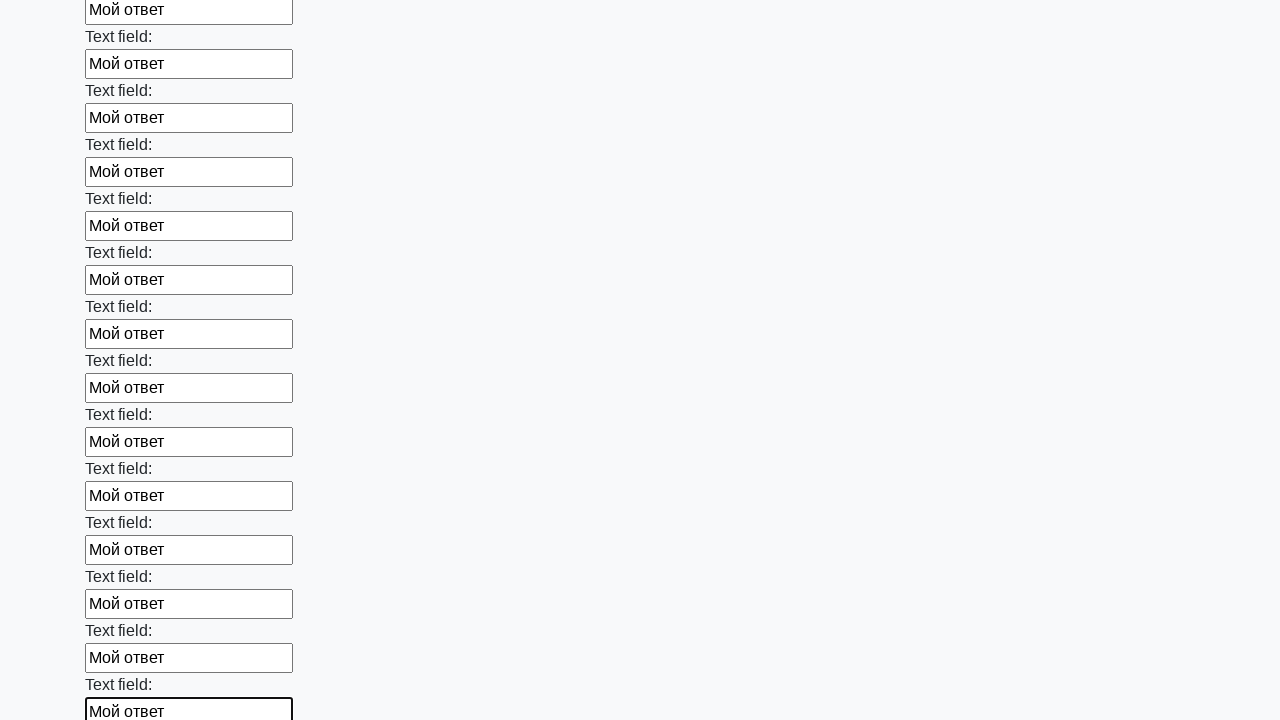

Filled an input field with response text on input >> nth=43
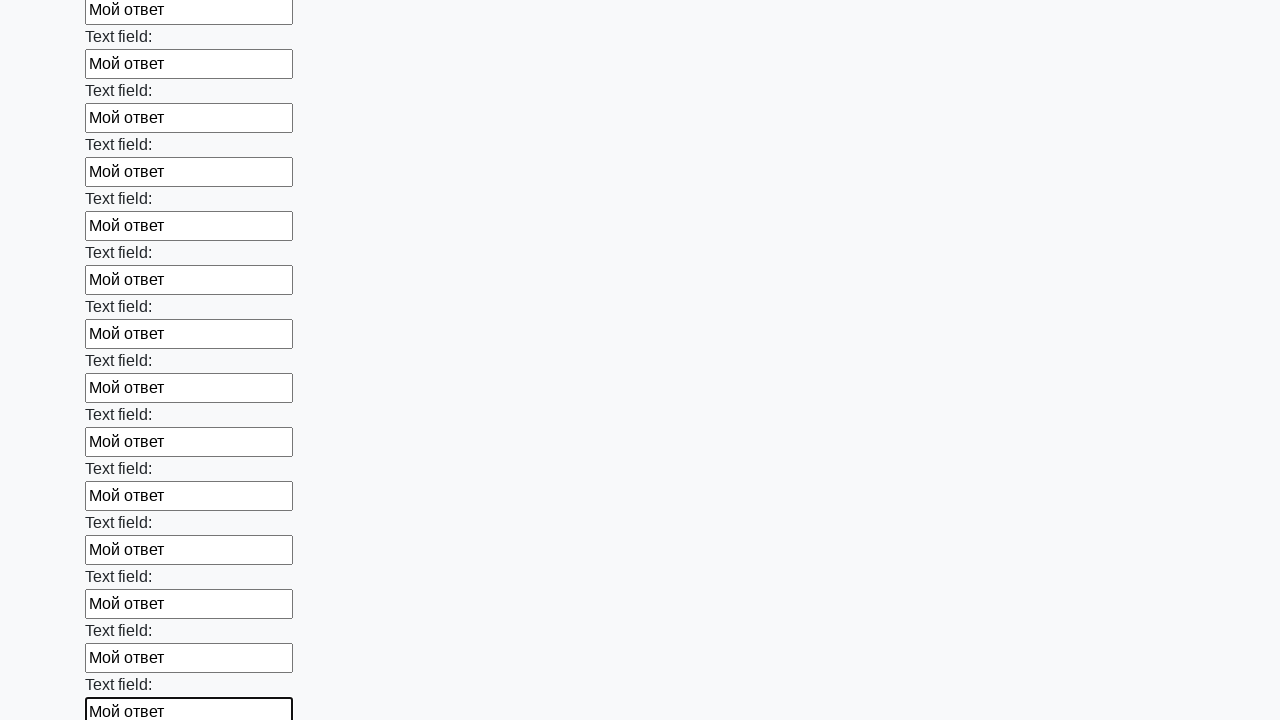

Filled an input field with response text on input >> nth=44
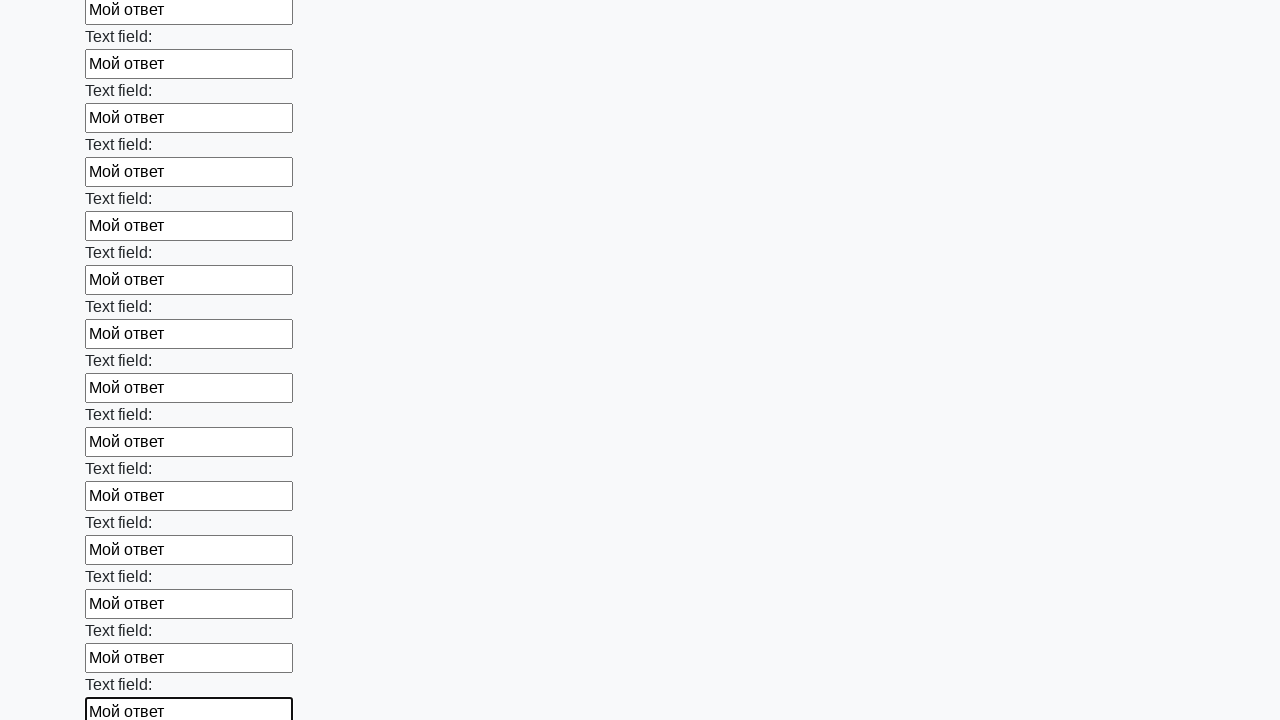

Filled an input field with response text on input >> nth=45
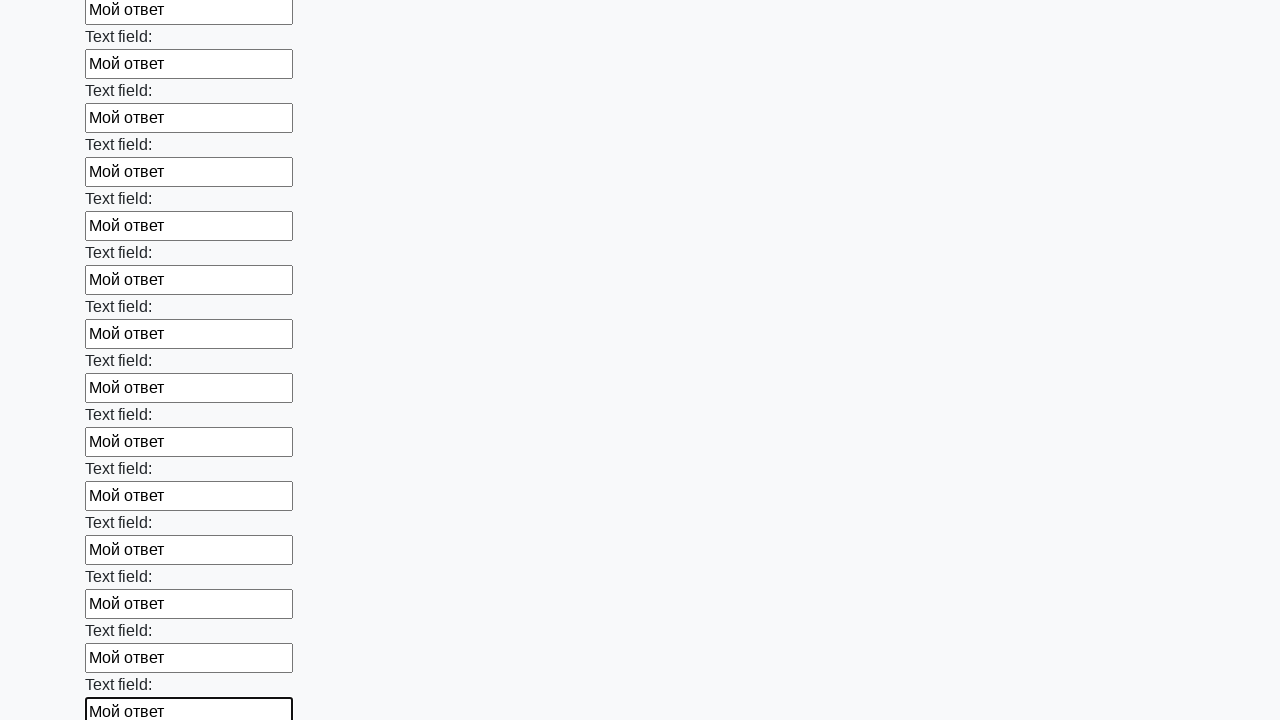

Filled an input field with response text on input >> nth=46
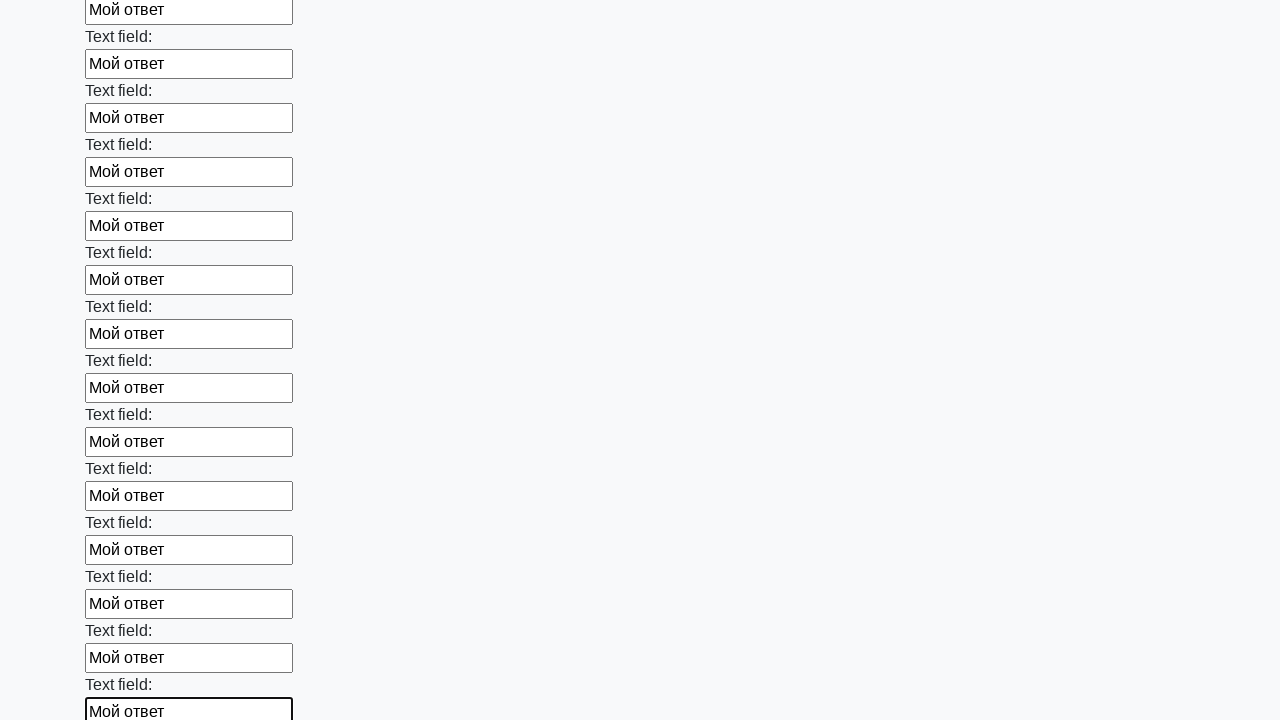

Filled an input field with response text on input >> nth=47
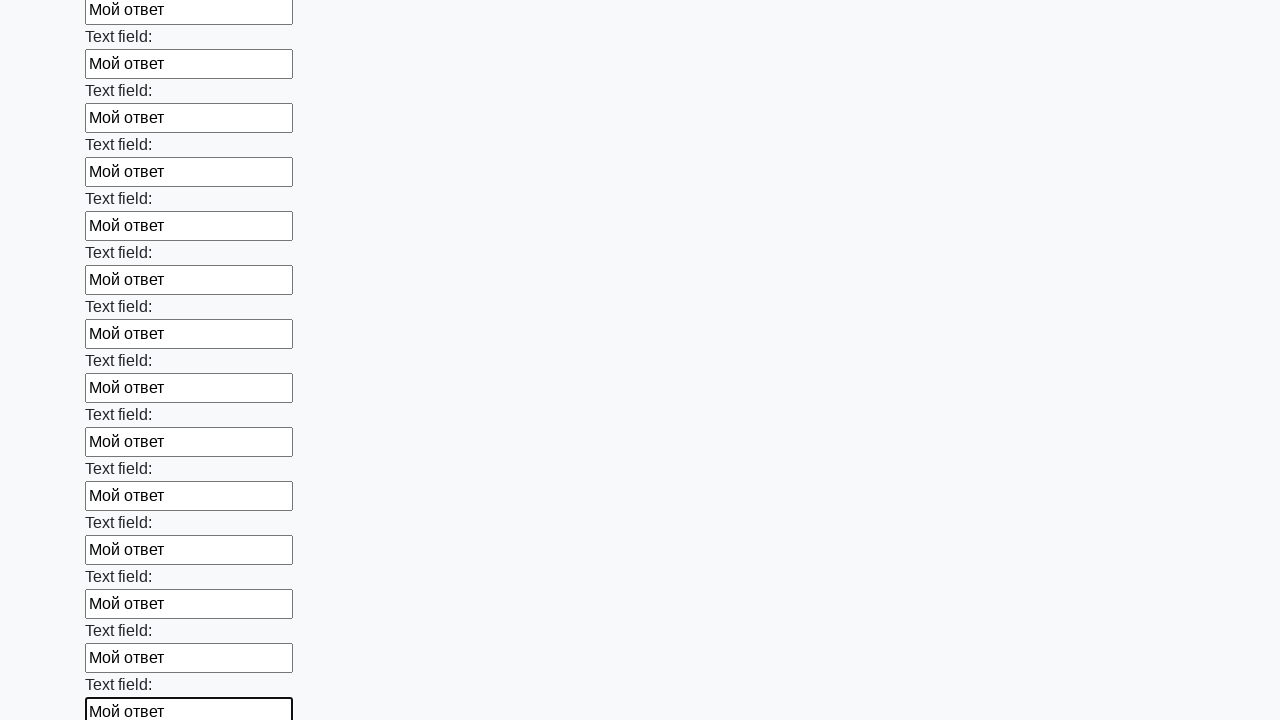

Filled an input field with response text on input >> nth=48
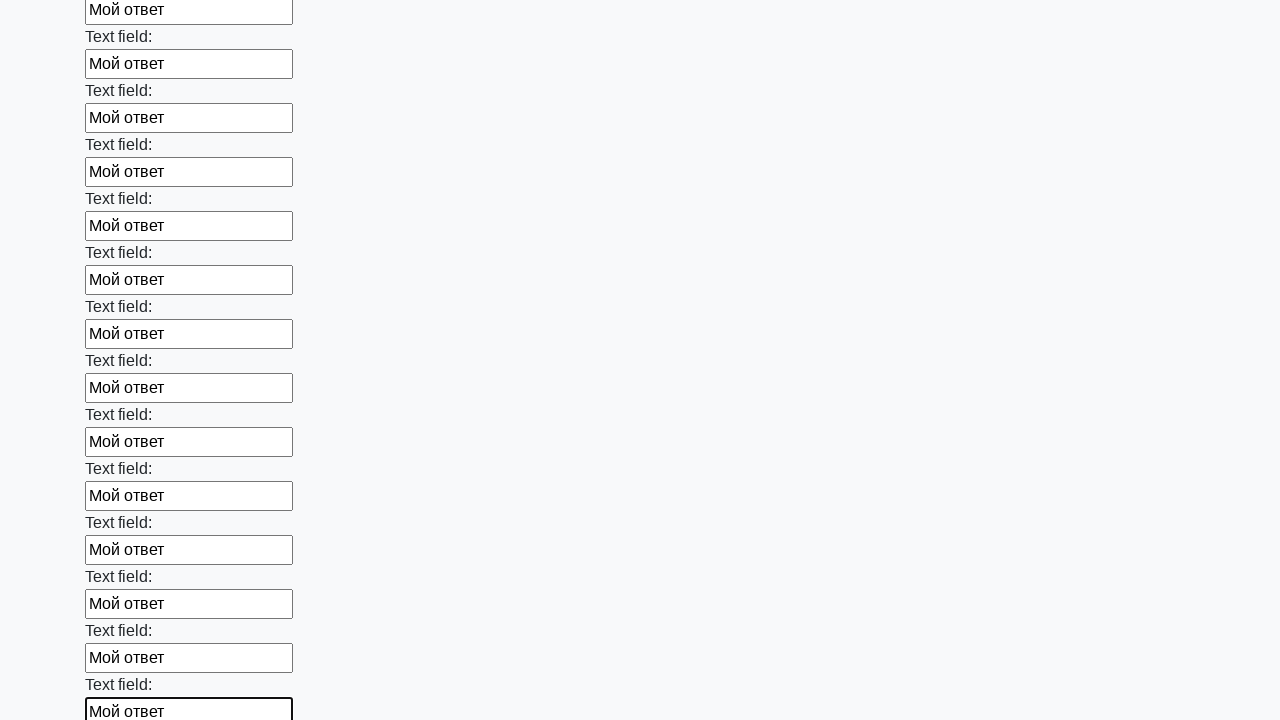

Filled an input field with response text on input >> nth=49
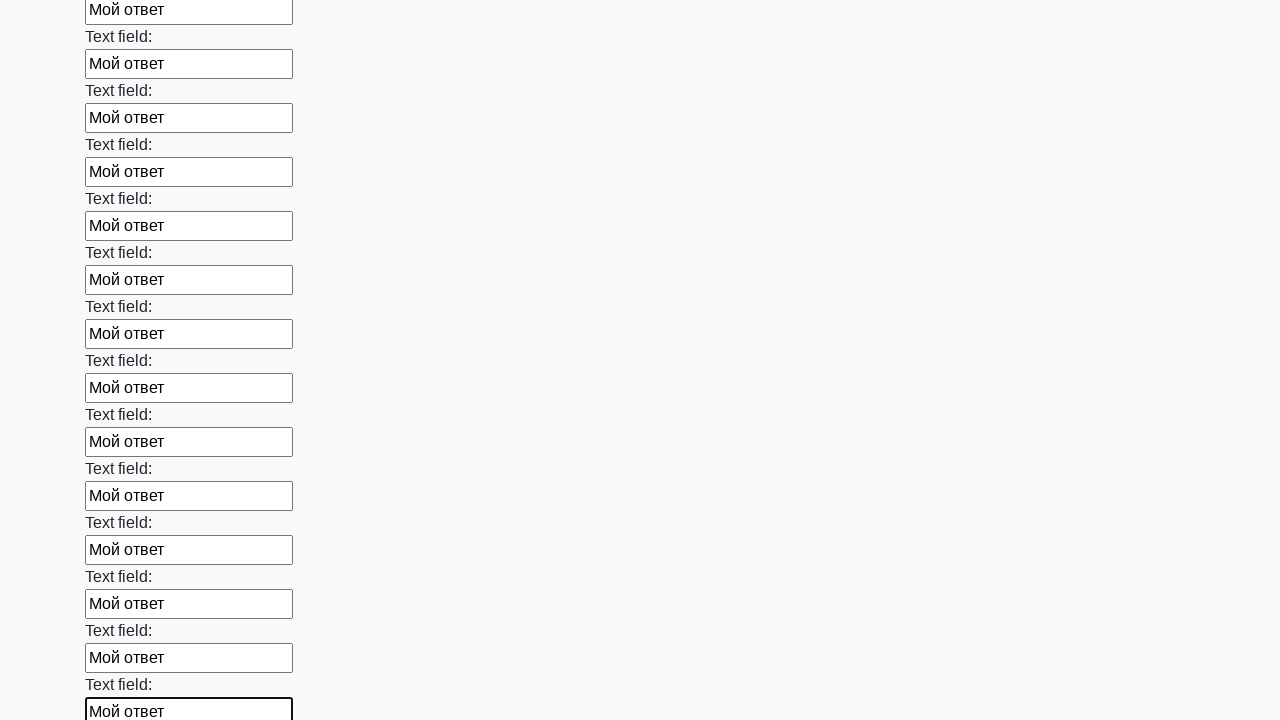

Filled an input field with response text on input >> nth=50
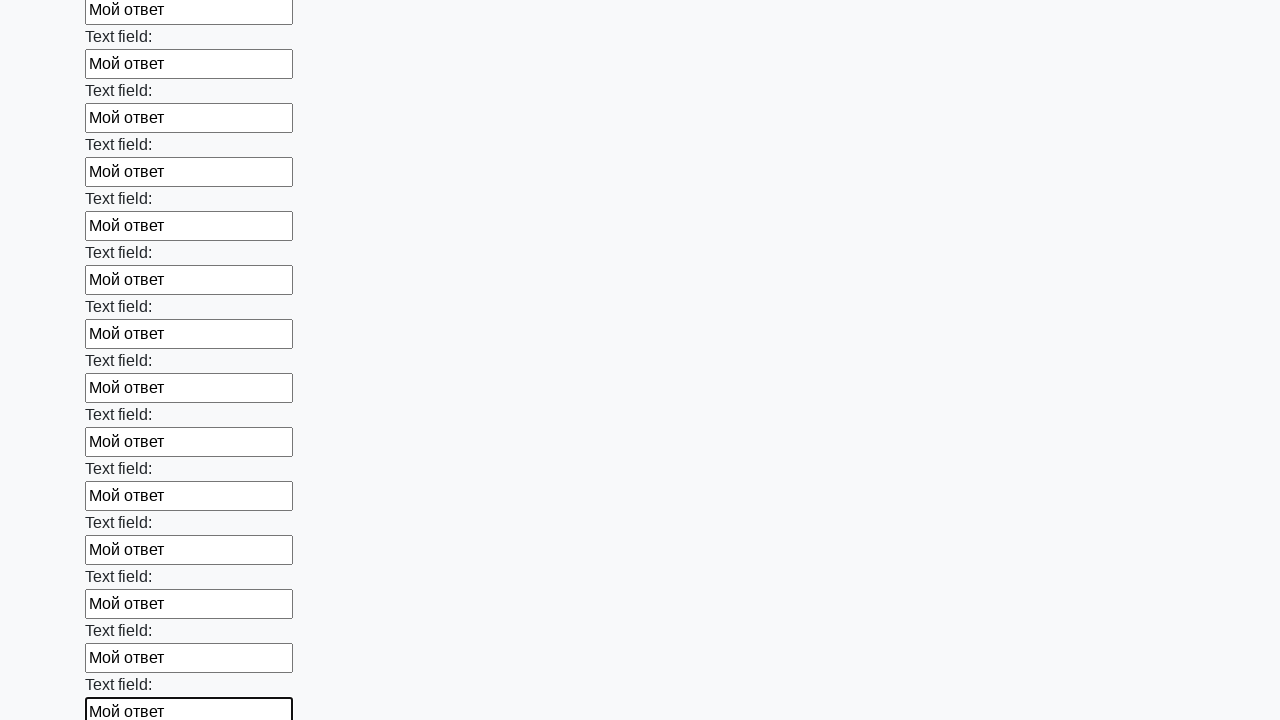

Filled an input field with response text on input >> nth=51
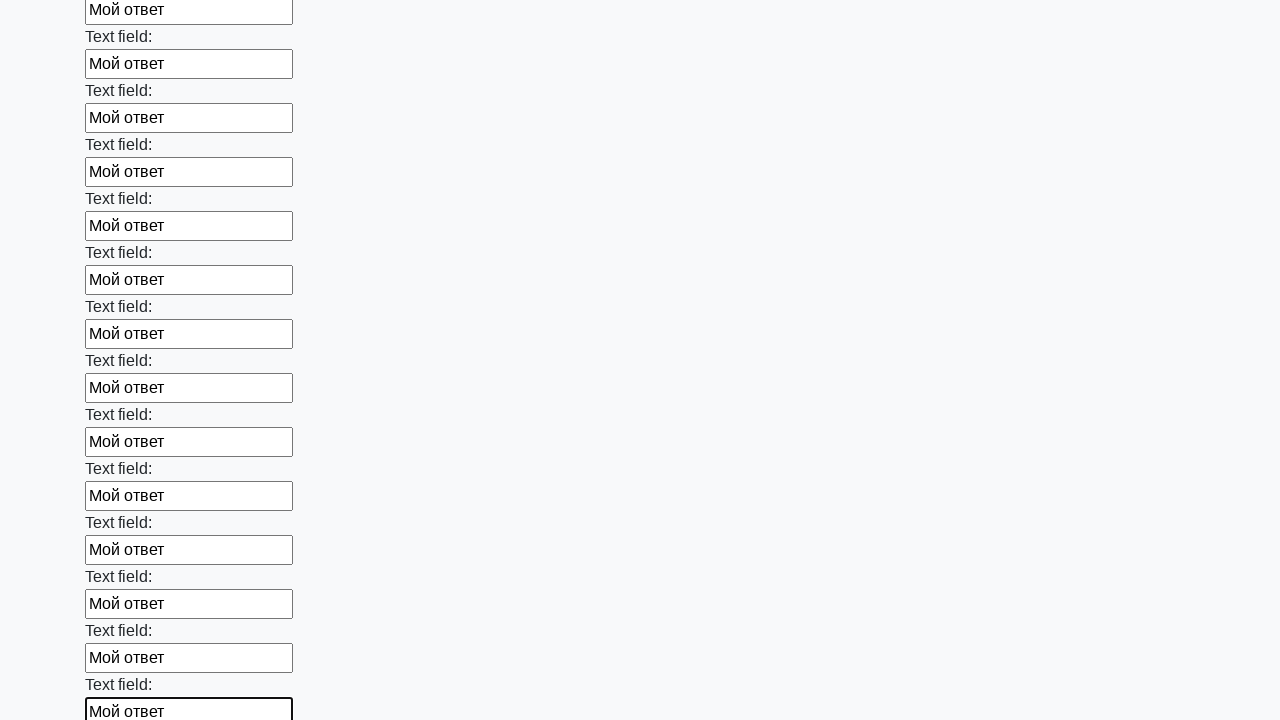

Filled an input field with response text on input >> nth=52
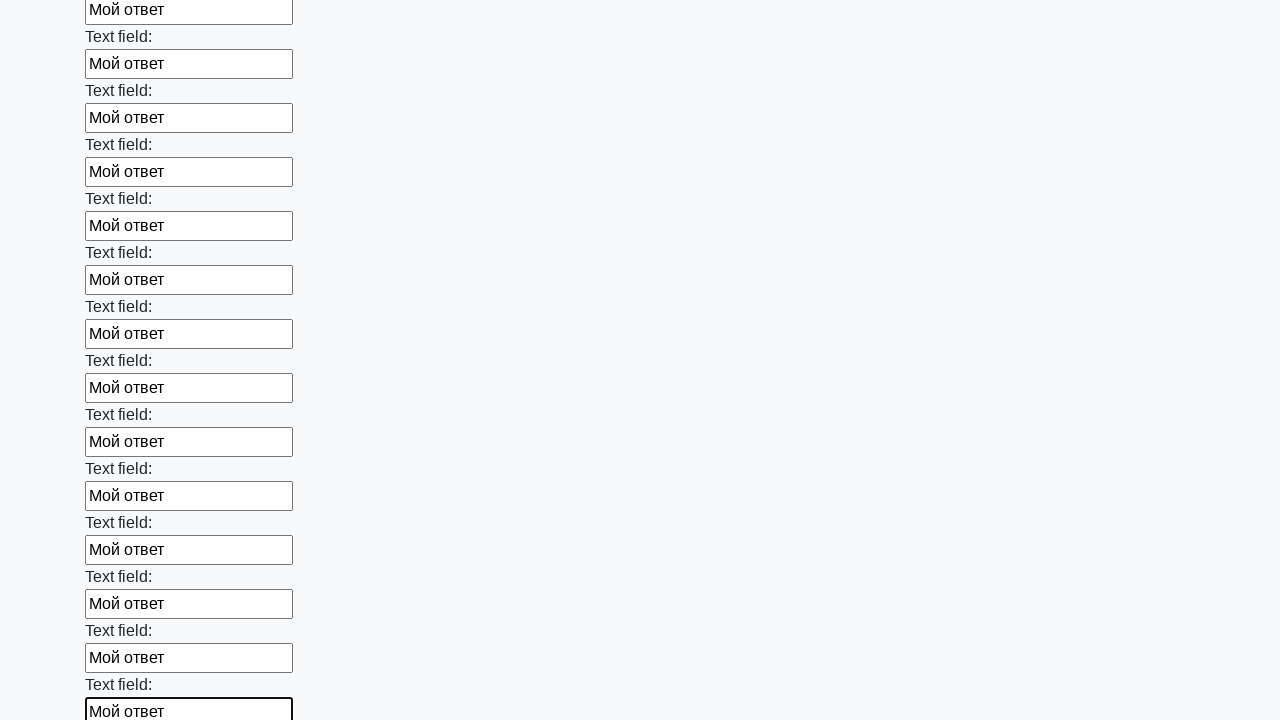

Filled an input field with response text on input >> nth=53
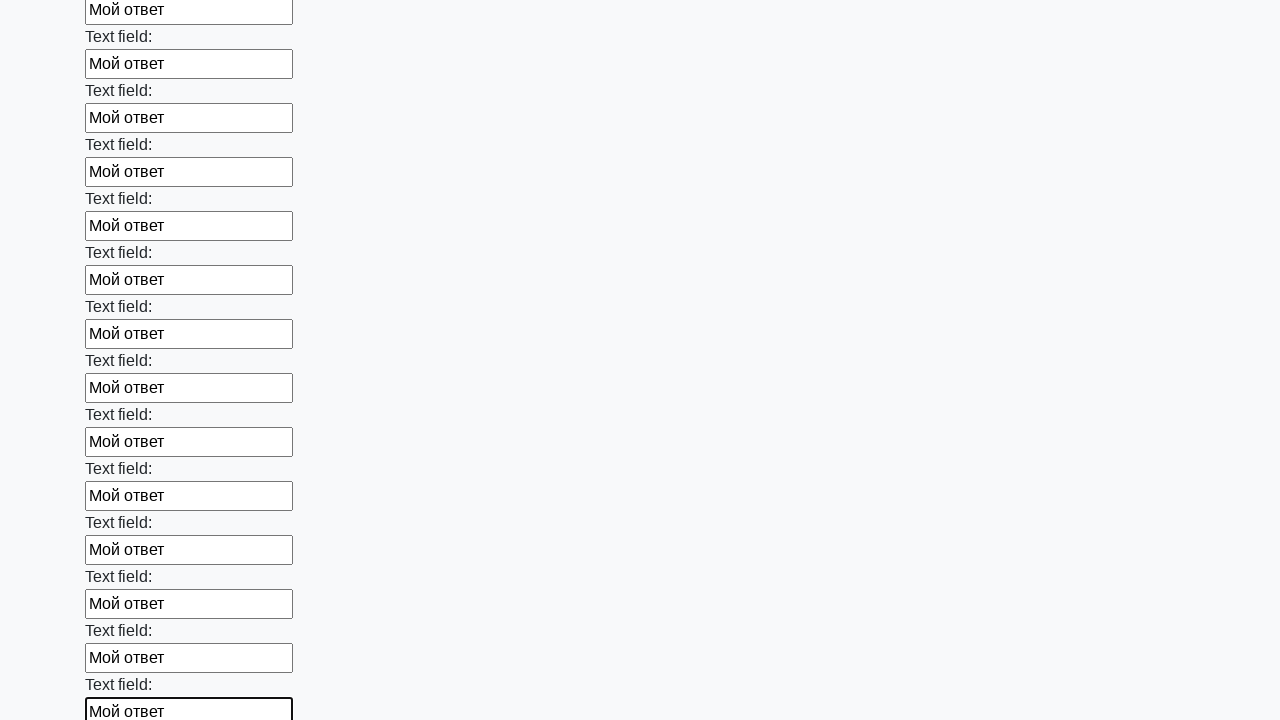

Filled an input field with response text on input >> nth=54
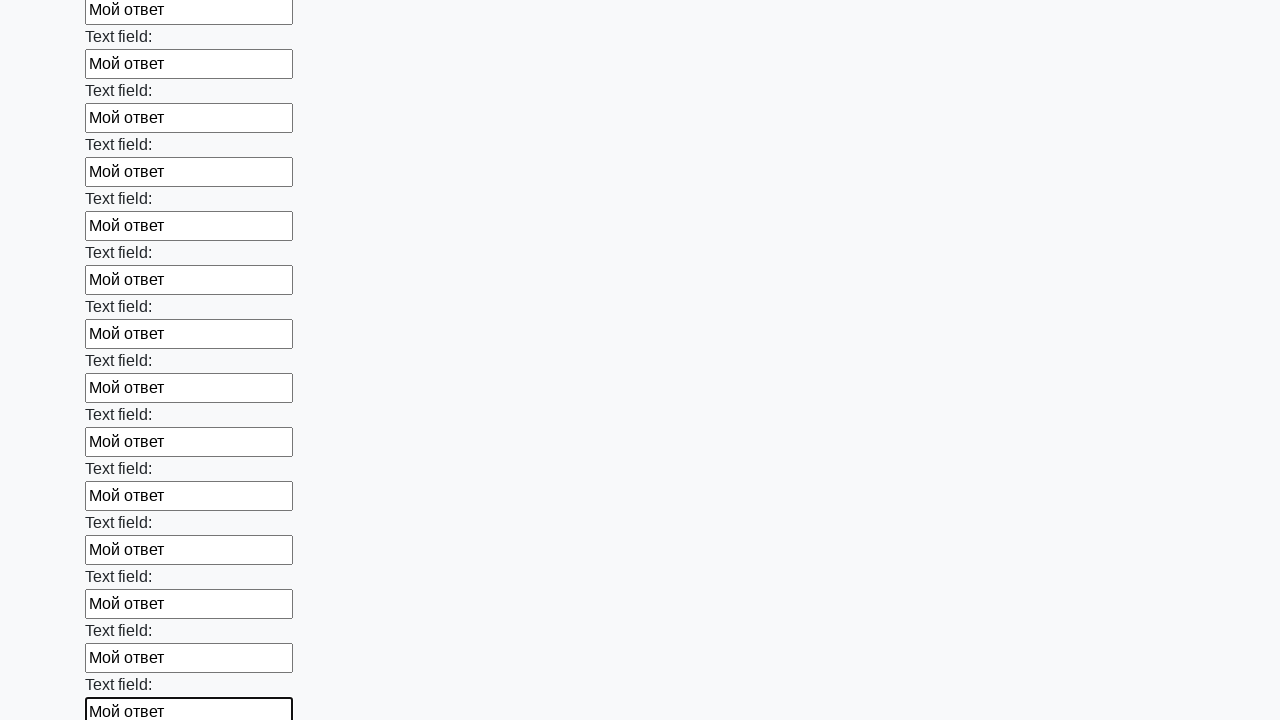

Filled an input field with response text on input >> nth=55
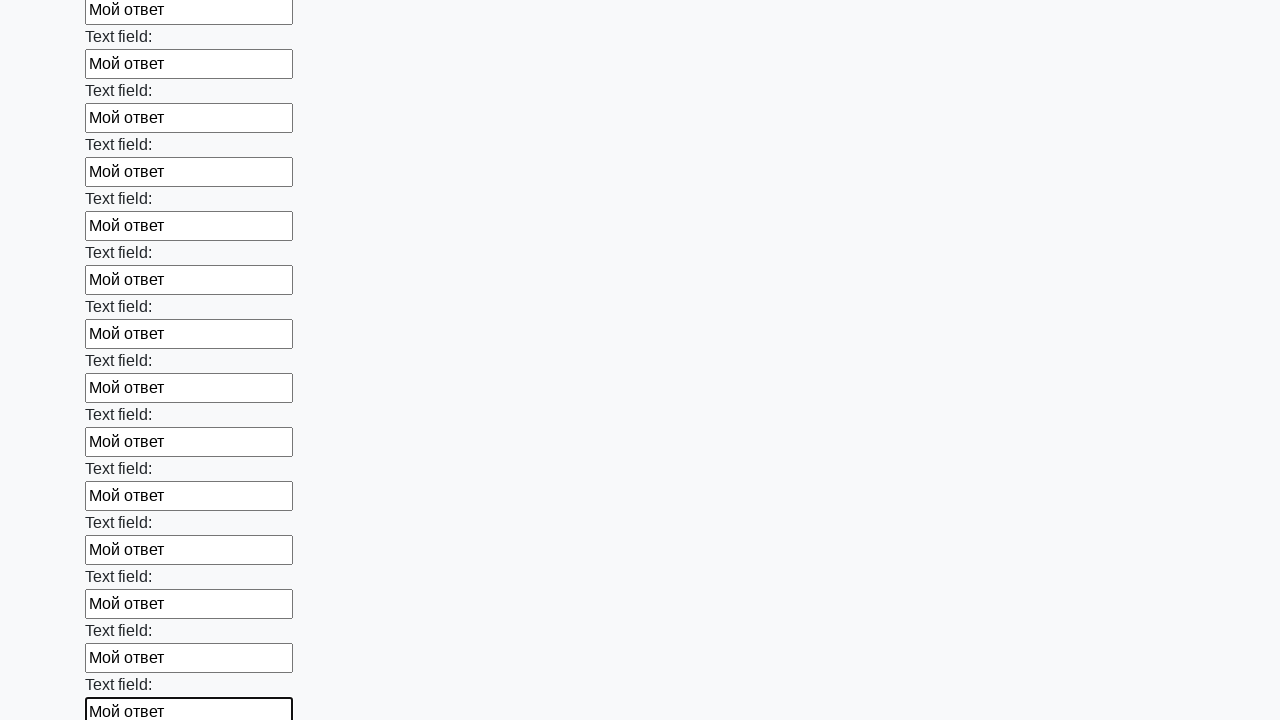

Filled an input field with response text on input >> nth=56
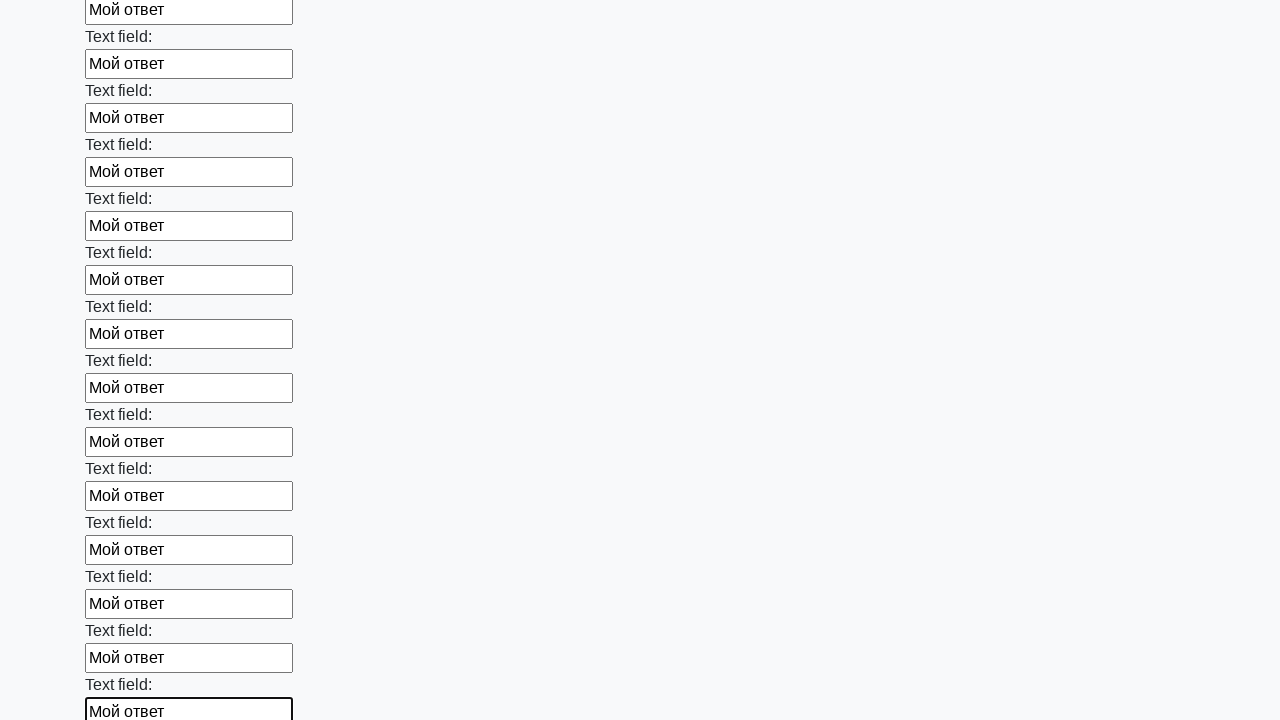

Filled an input field with response text on input >> nth=57
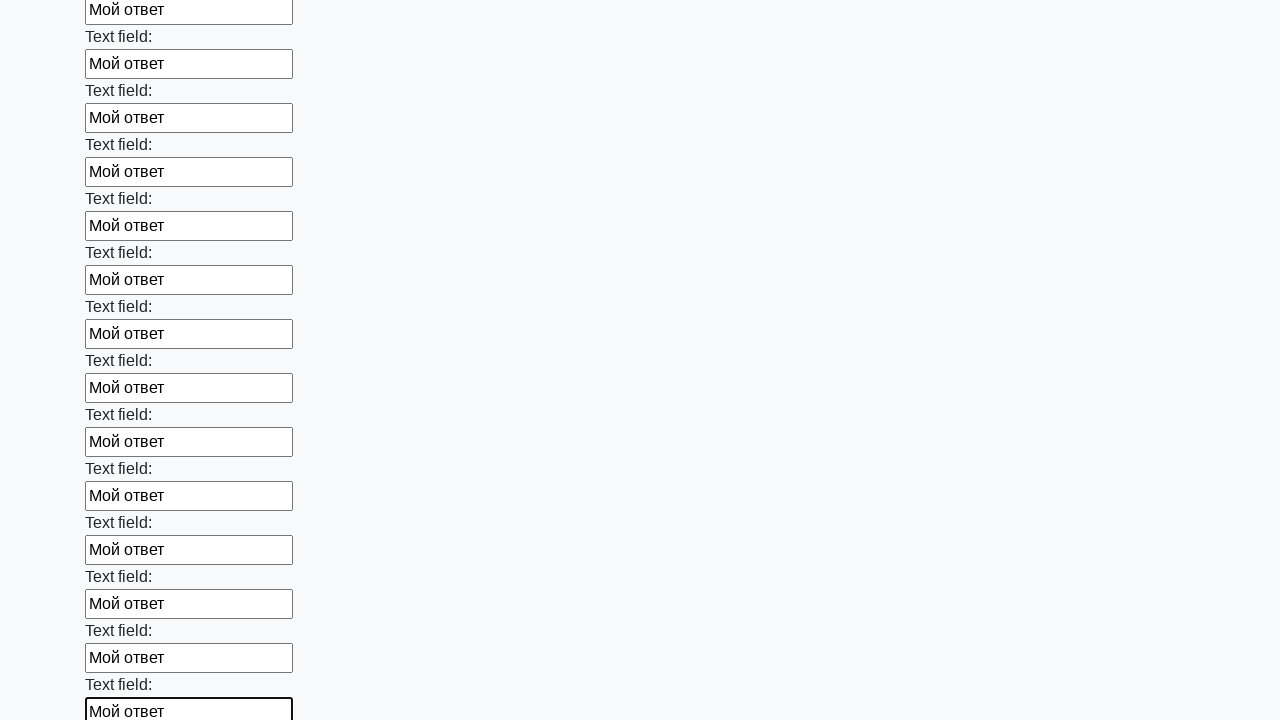

Filled an input field with response text on input >> nth=58
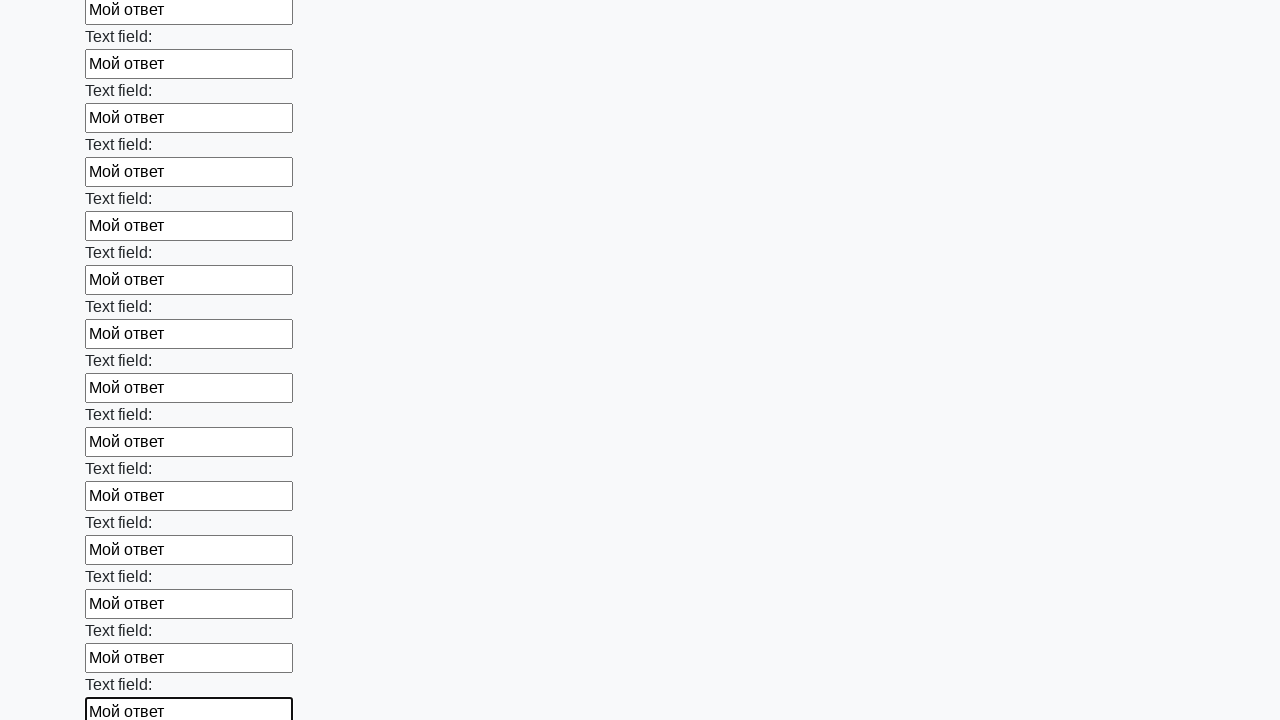

Filled an input field with response text on input >> nth=59
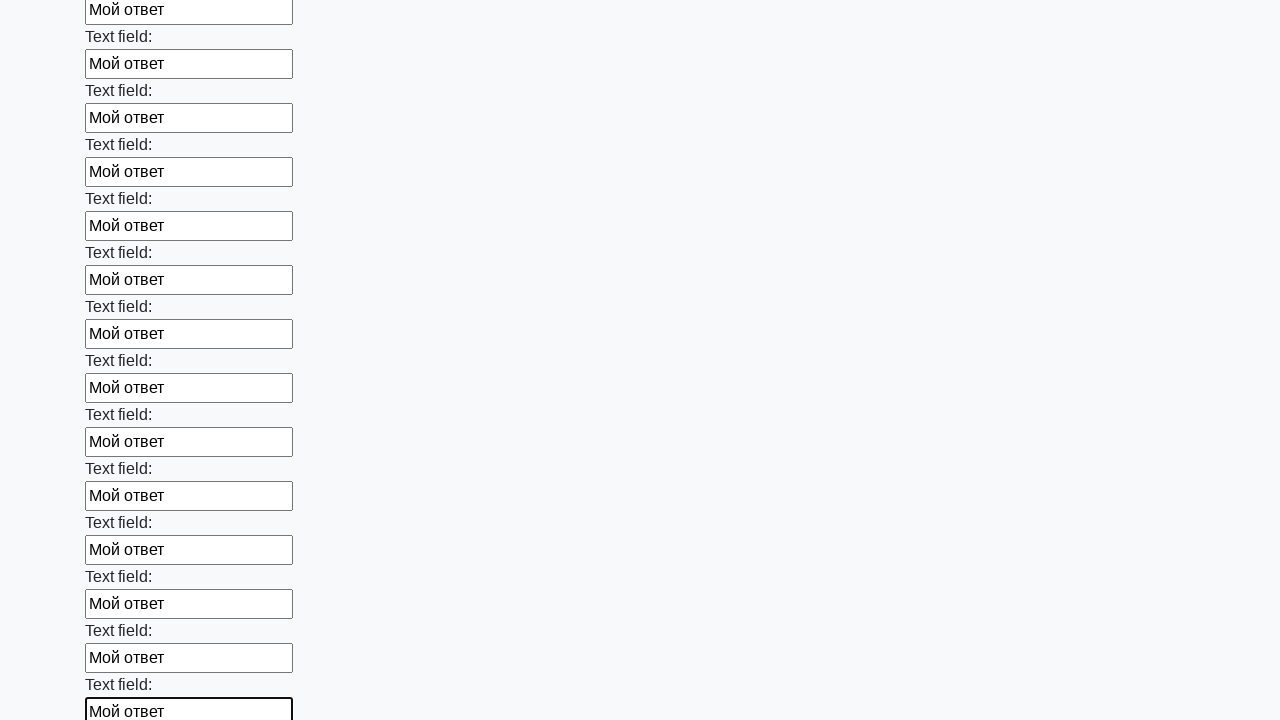

Filled an input field with response text on input >> nth=60
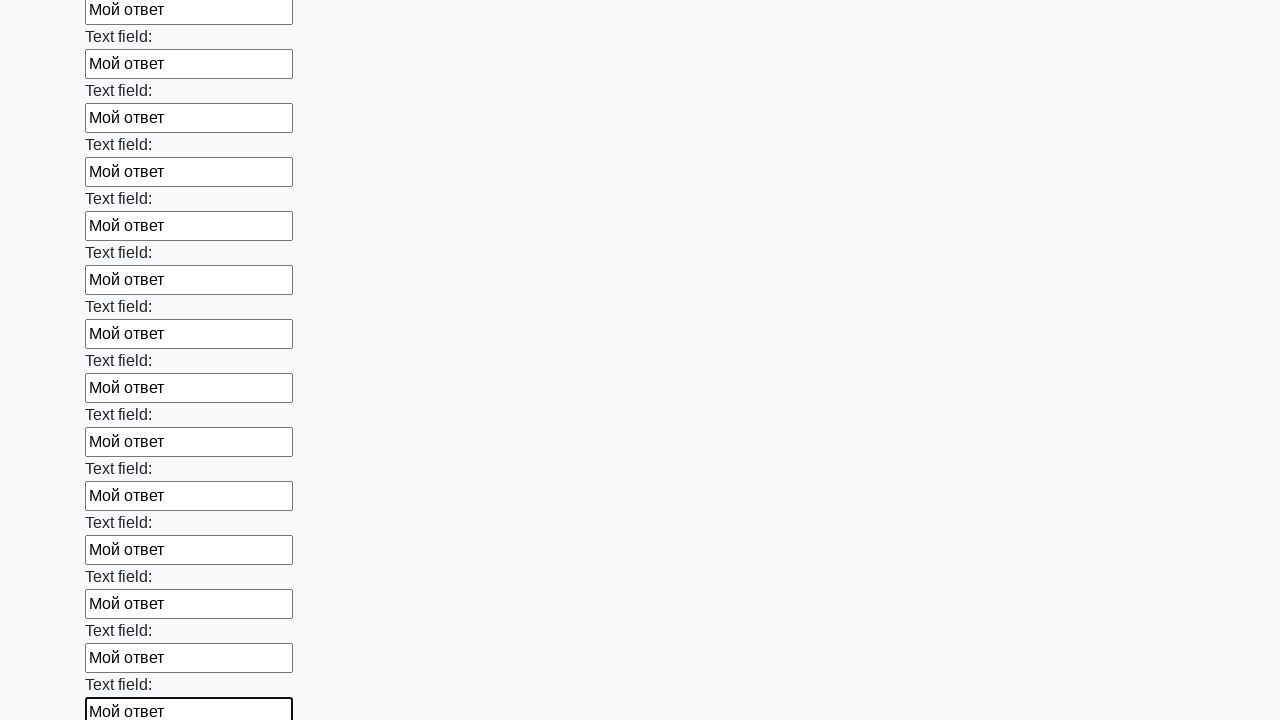

Filled an input field with response text on input >> nth=61
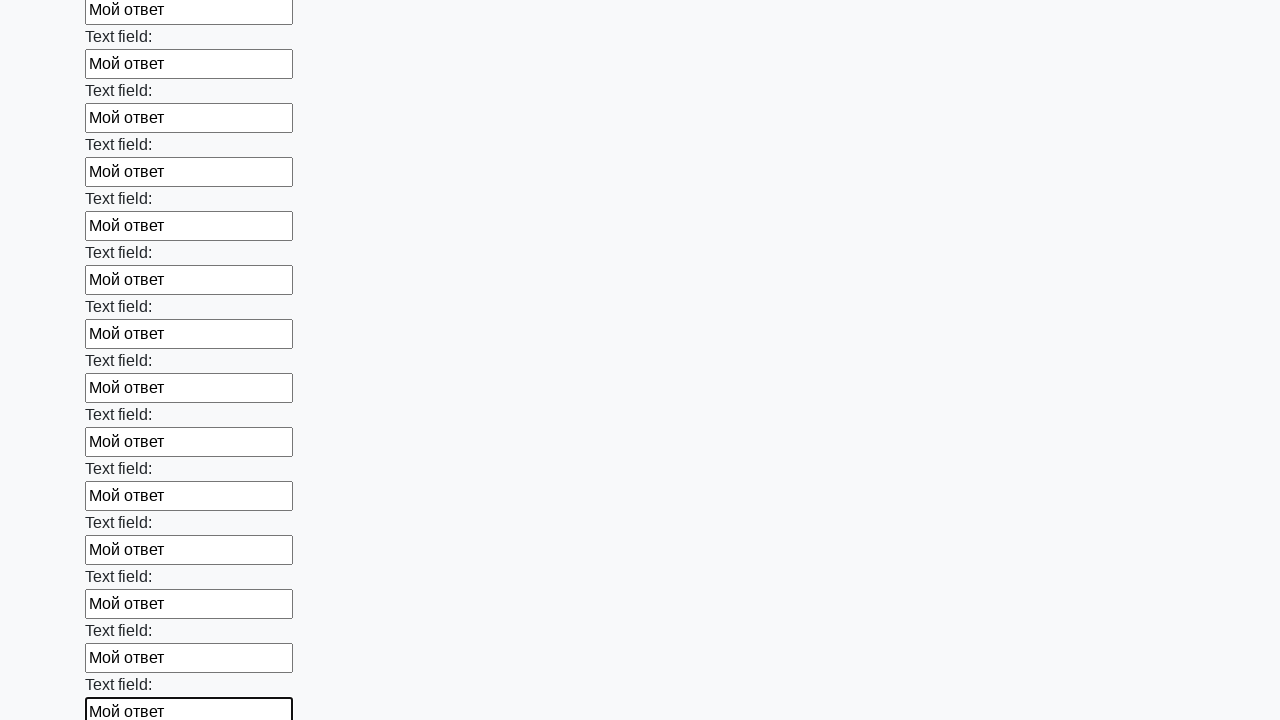

Filled an input field with response text on input >> nth=62
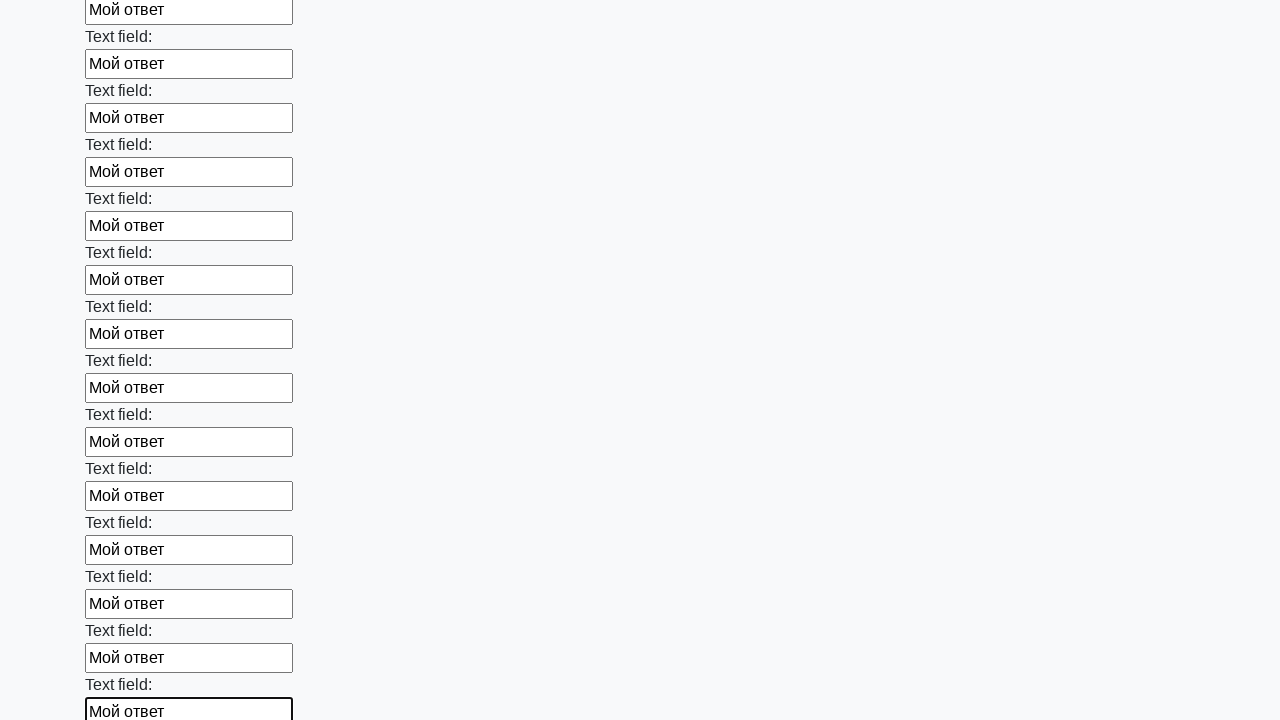

Filled an input field with response text on input >> nth=63
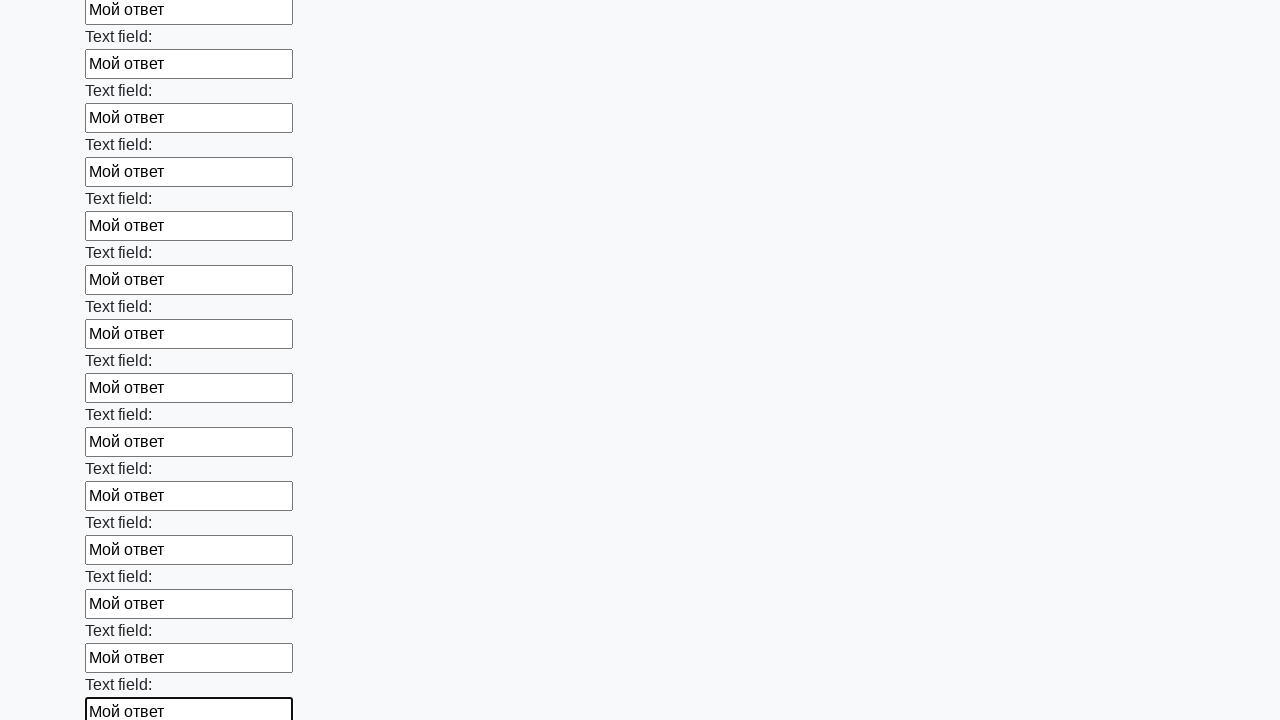

Filled an input field with response text on input >> nth=64
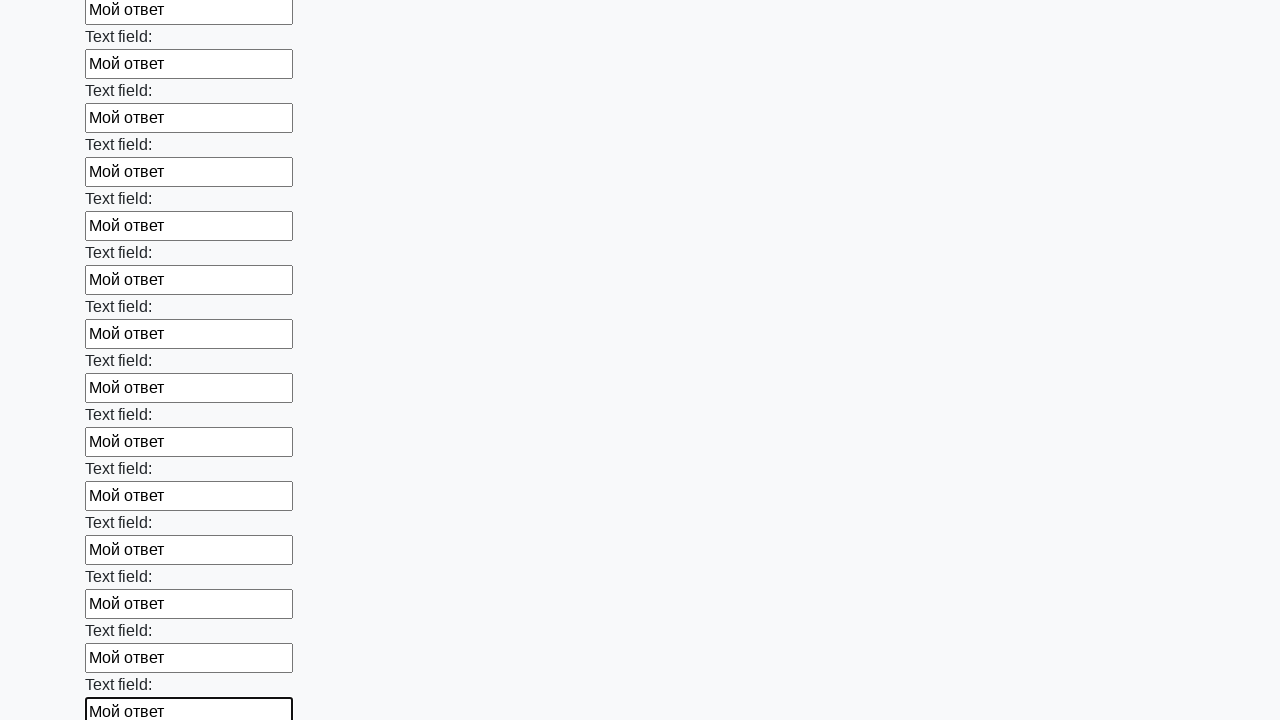

Filled an input field with response text on input >> nth=65
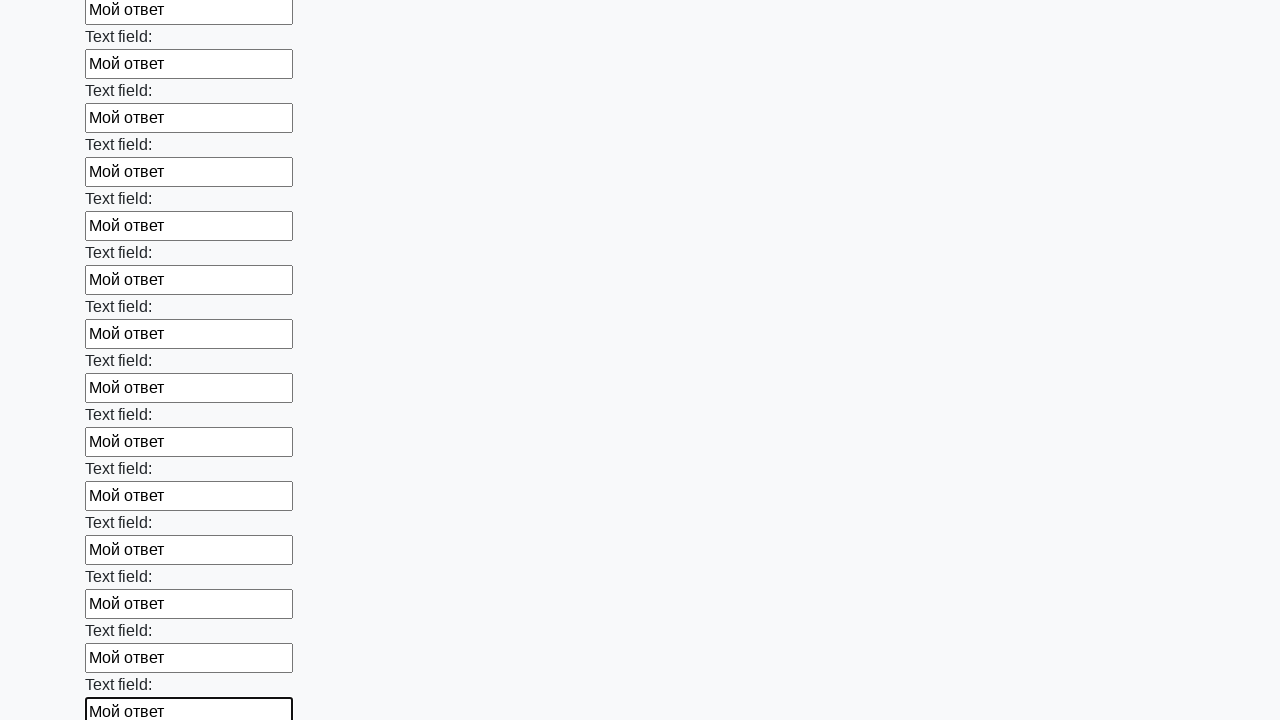

Filled an input field with response text on input >> nth=66
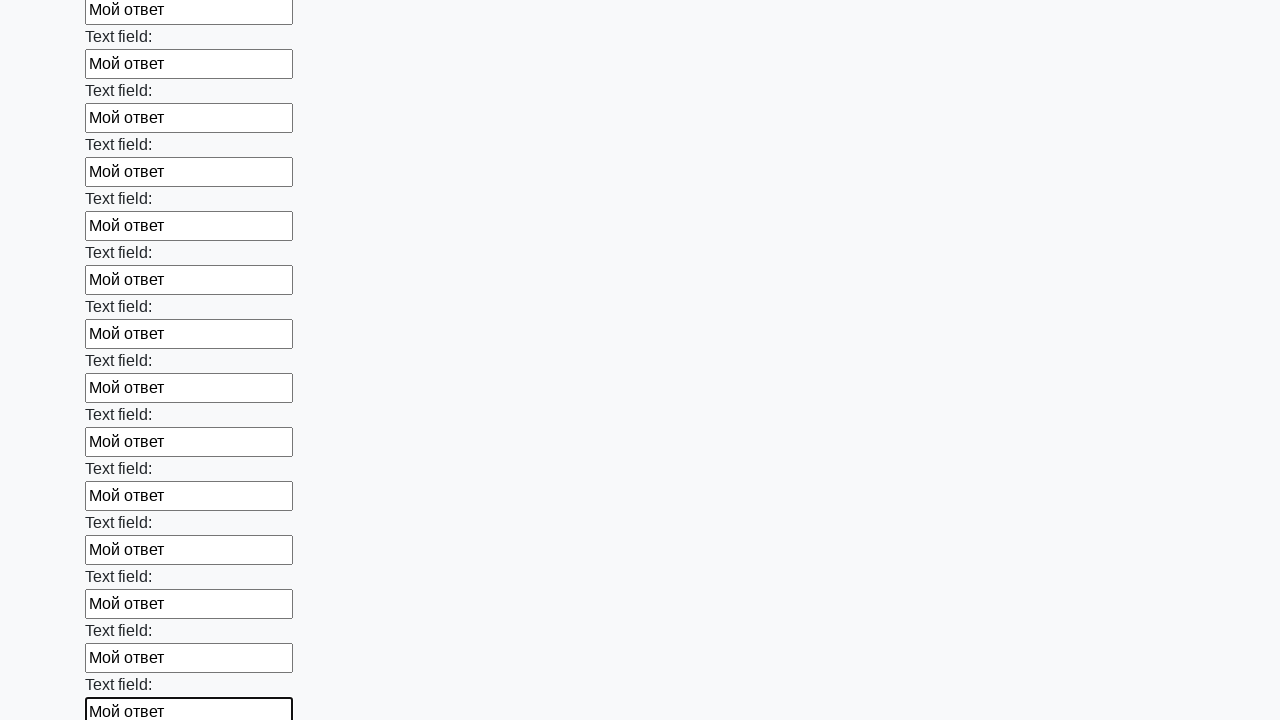

Filled an input field with response text on input >> nth=67
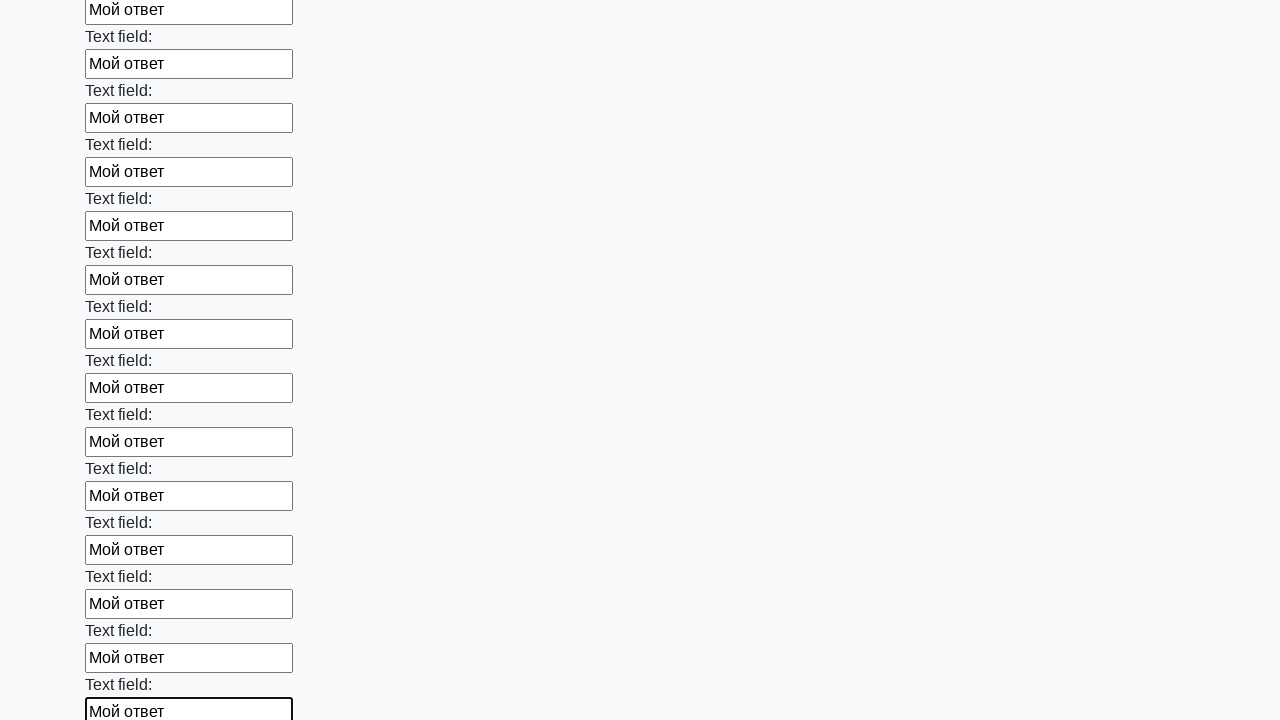

Filled an input field with response text on input >> nth=68
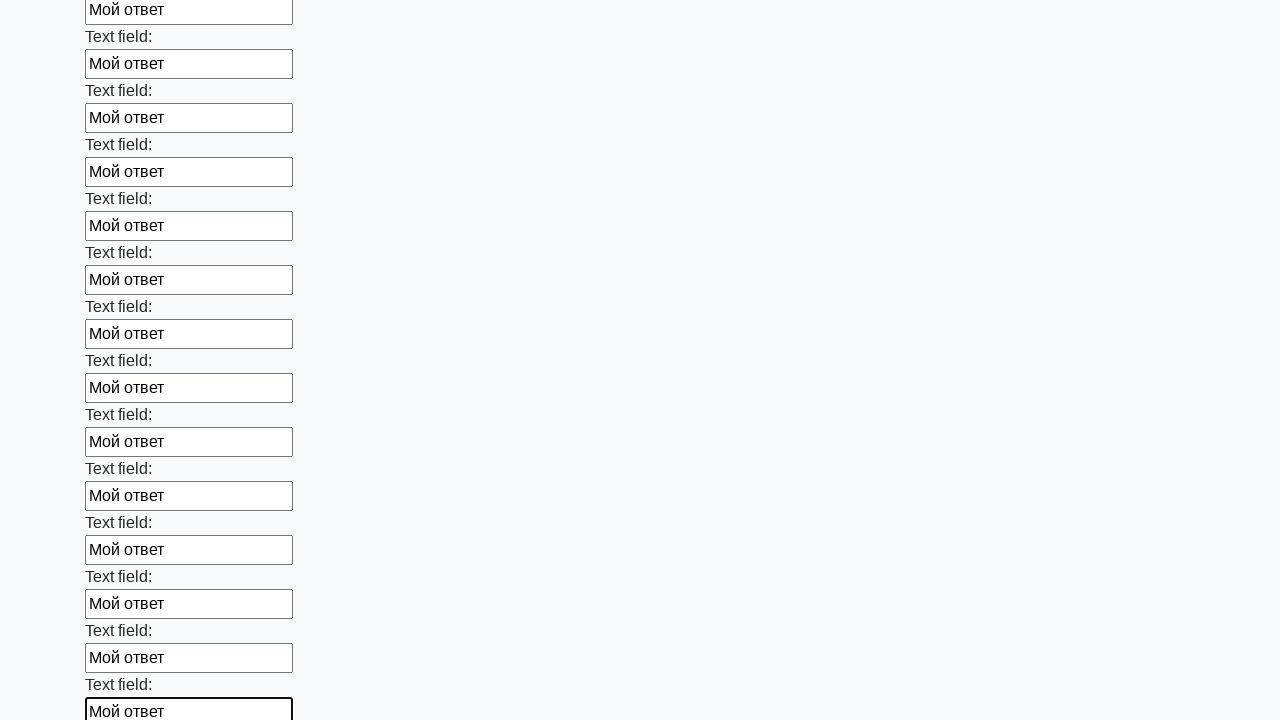

Filled an input field with response text on input >> nth=69
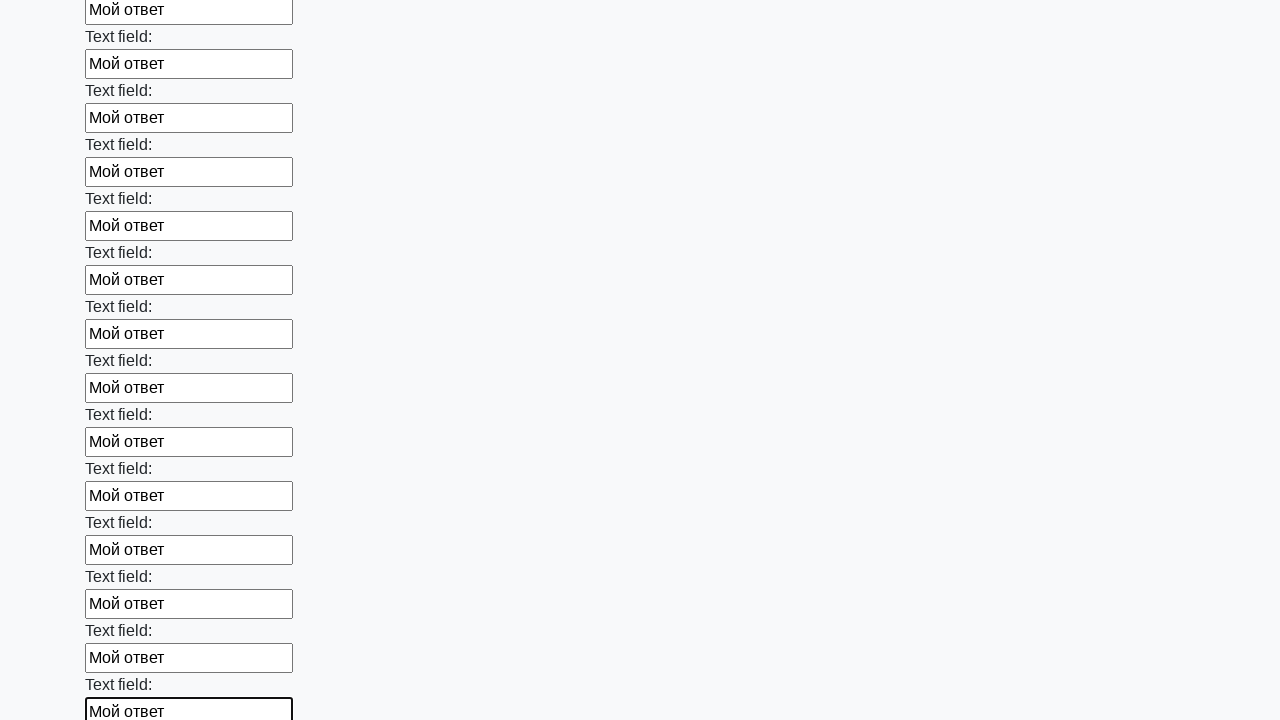

Filled an input field with response text on input >> nth=70
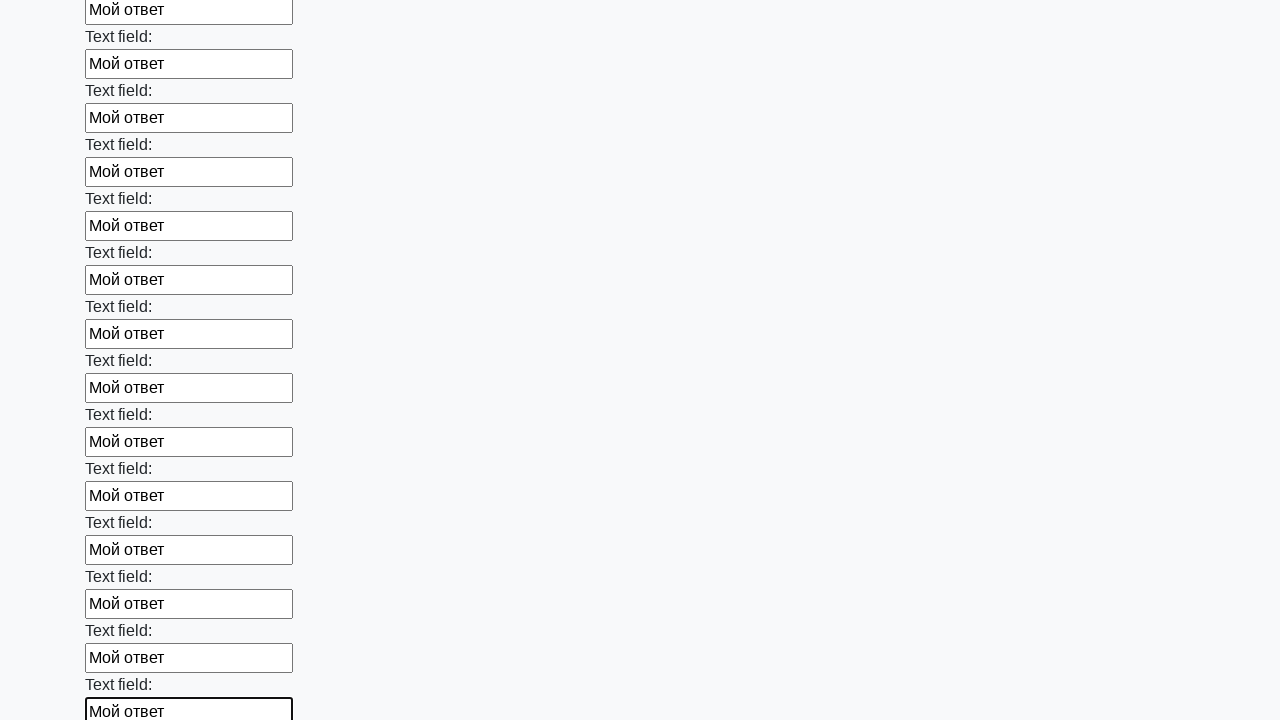

Filled an input field with response text on input >> nth=71
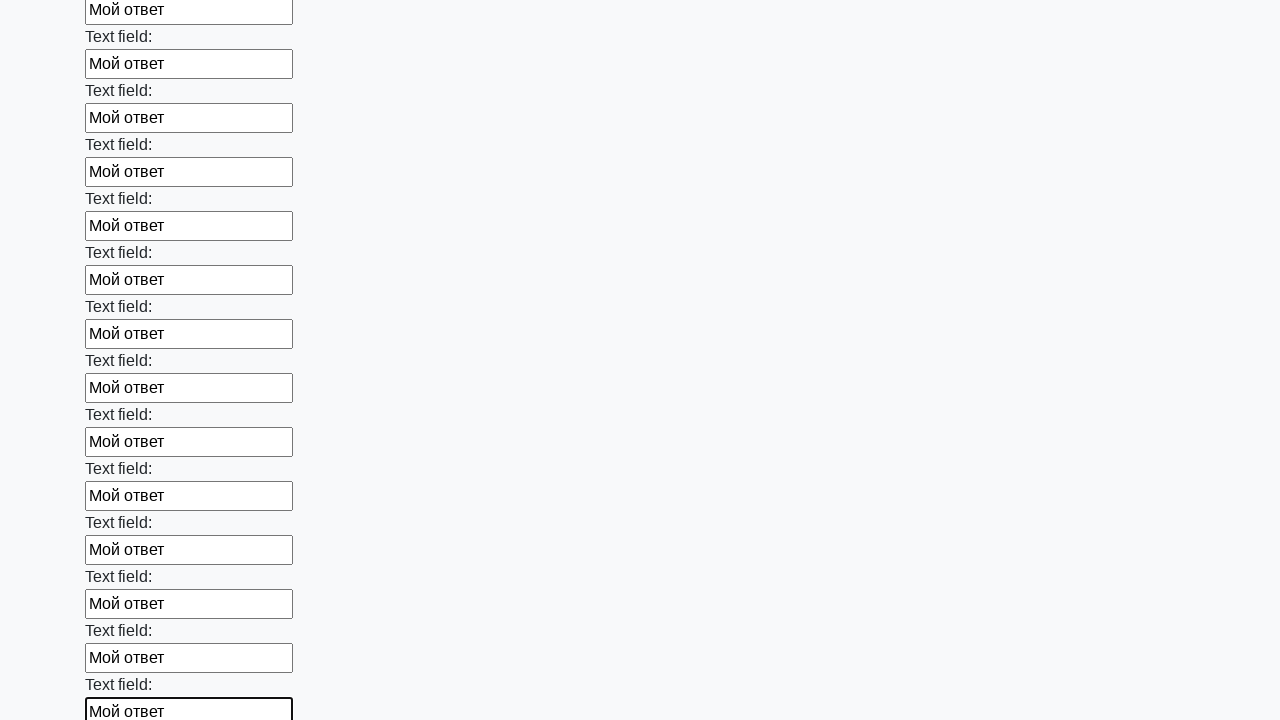

Filled an input field with response text on input >> nth=72
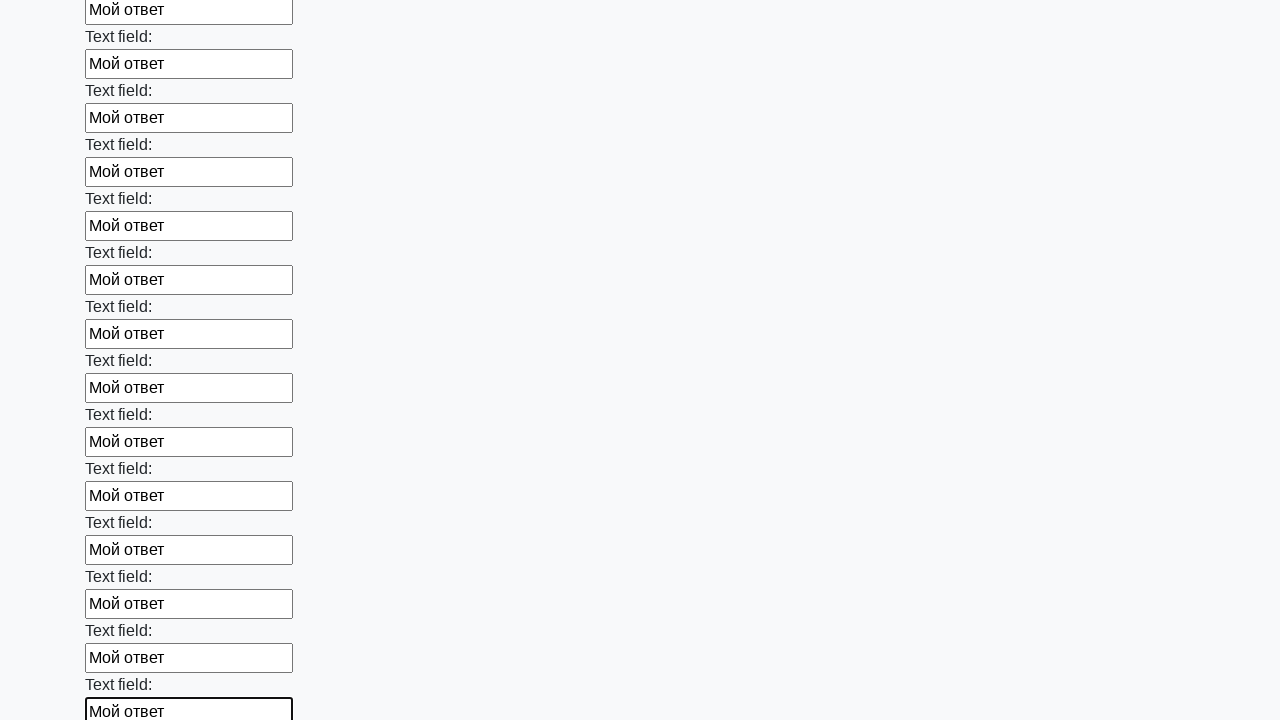

Filled an input field with response text on input >> nth=73
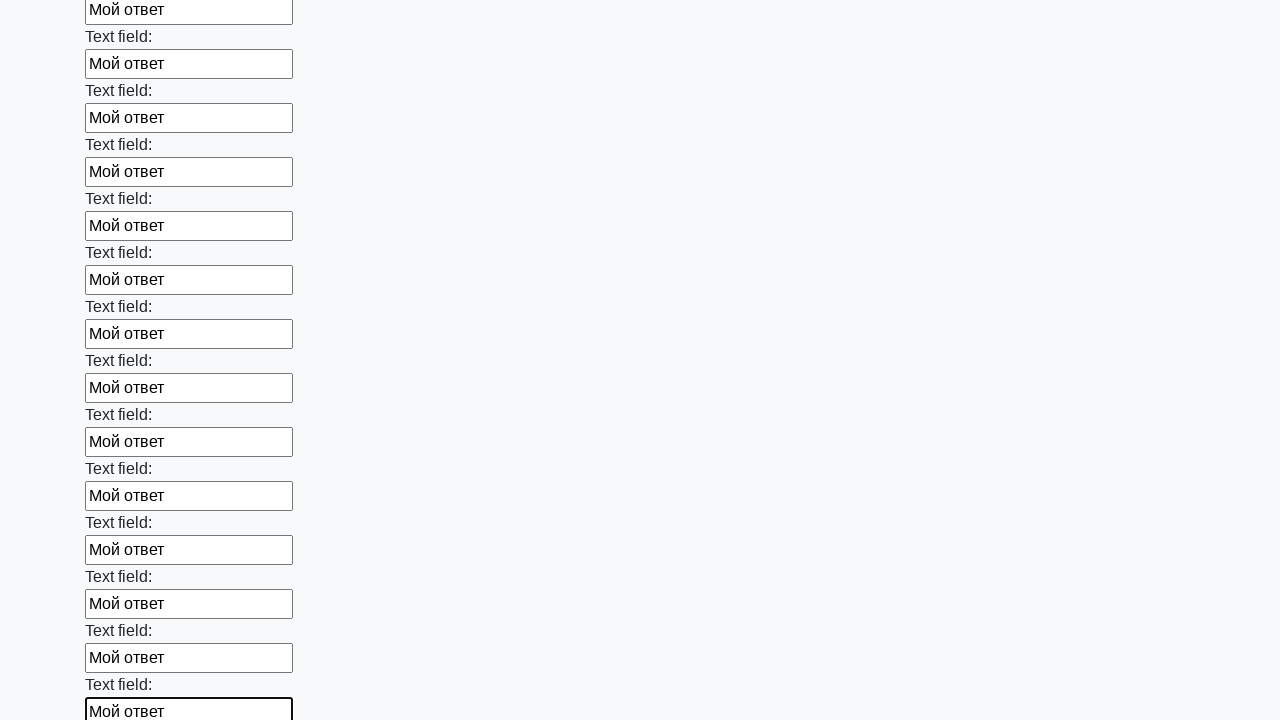

Filled an input field with response text on input >> nth=74
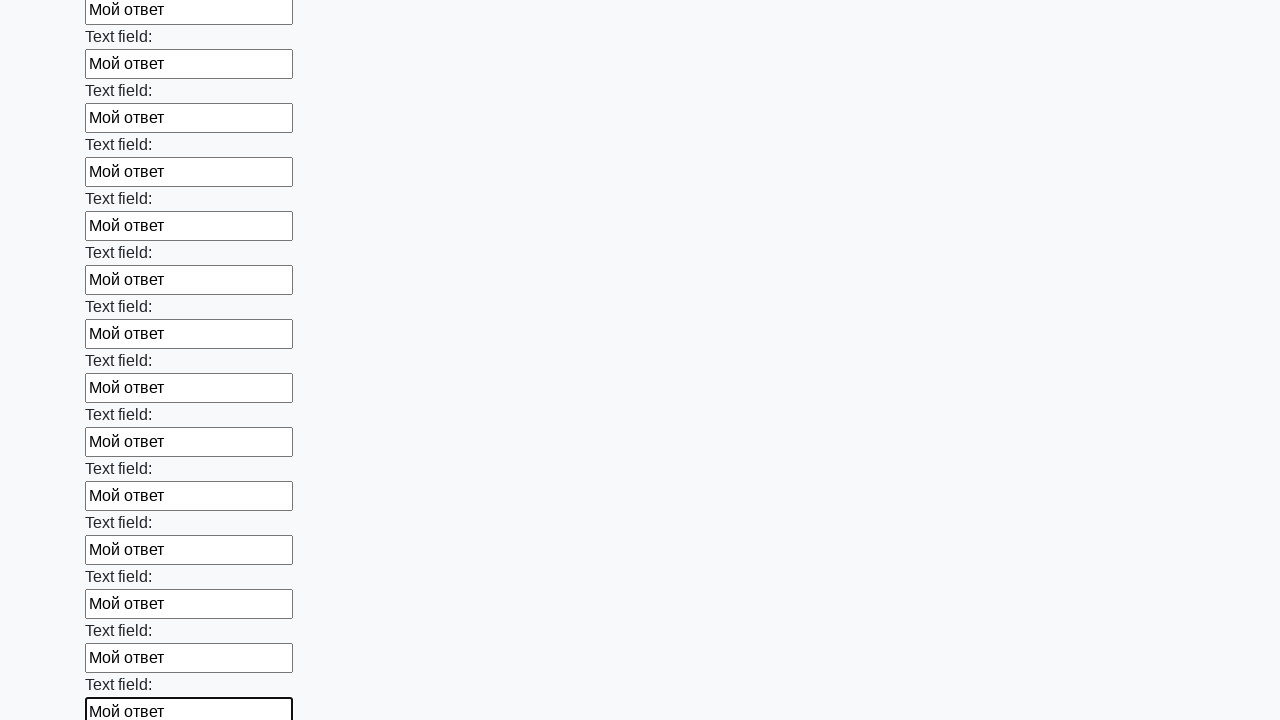

Filled an input field with response text on input >> nth=75
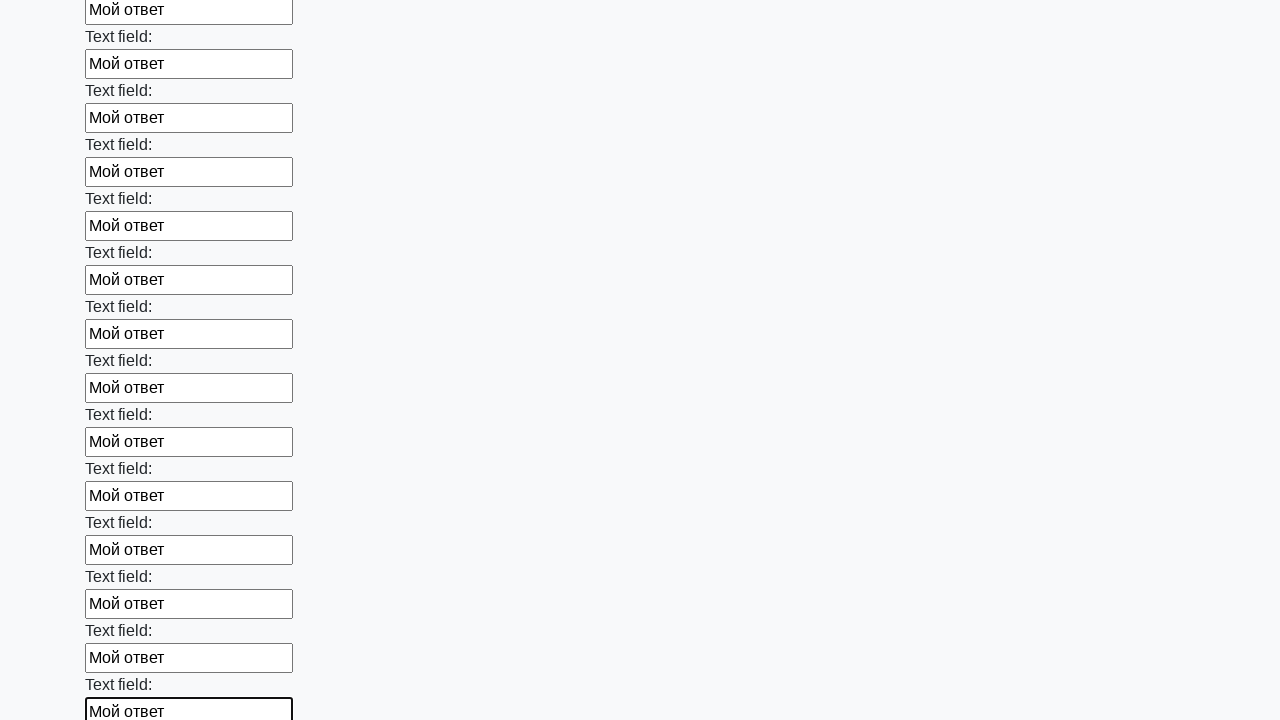

Filled an input field with response text on input >> nth=76
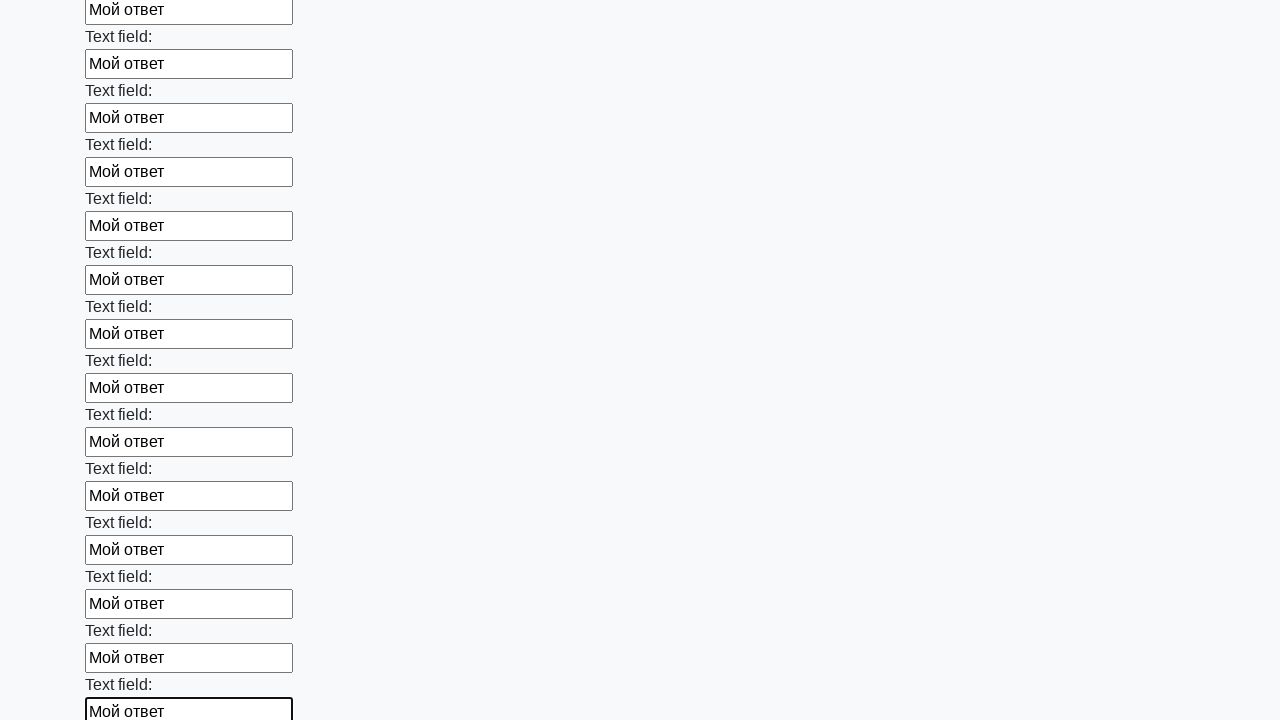

Filled an input field with response text on input >> nth=77
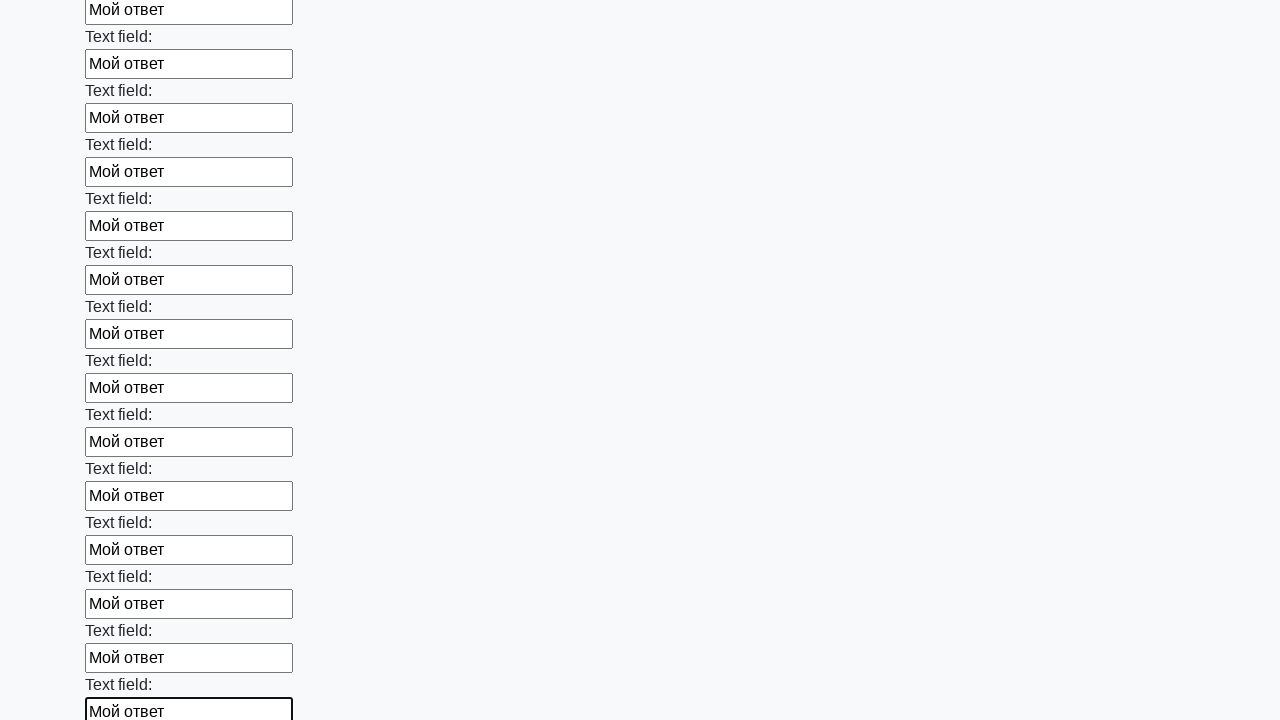

Filled an input field with response text on input >> nth=78
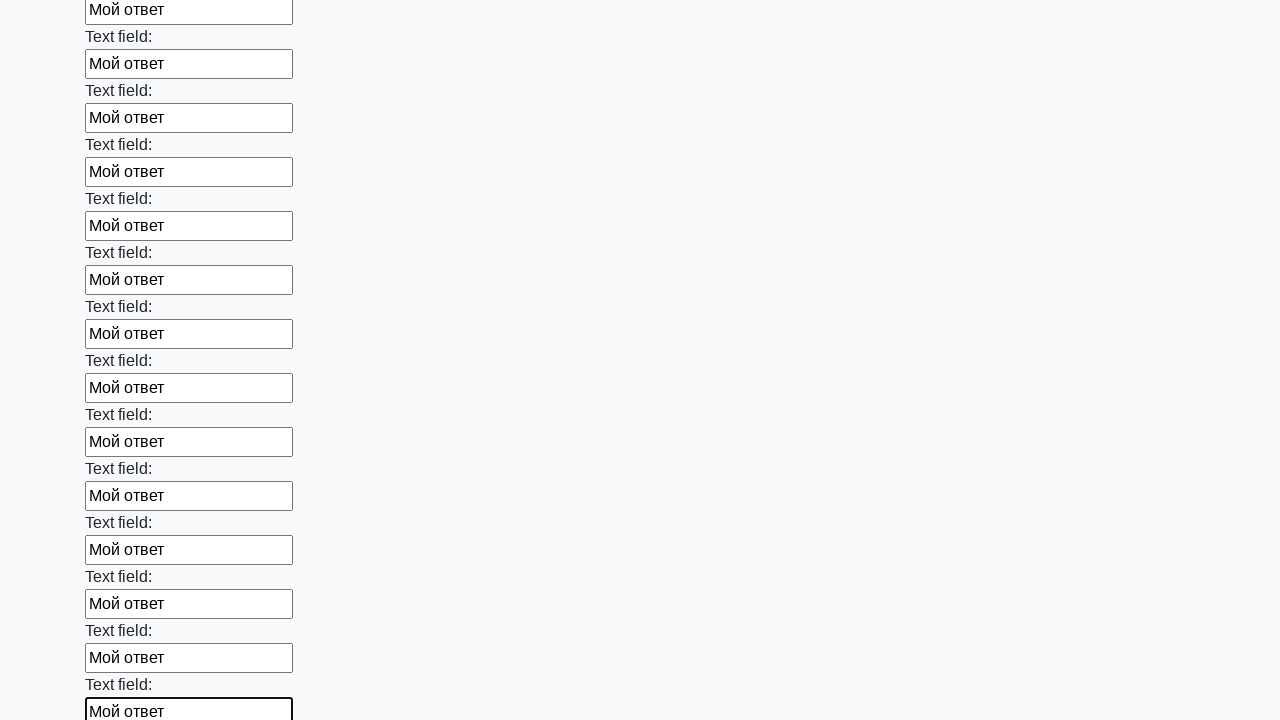

Filled an input field with response text on input >> nth=79
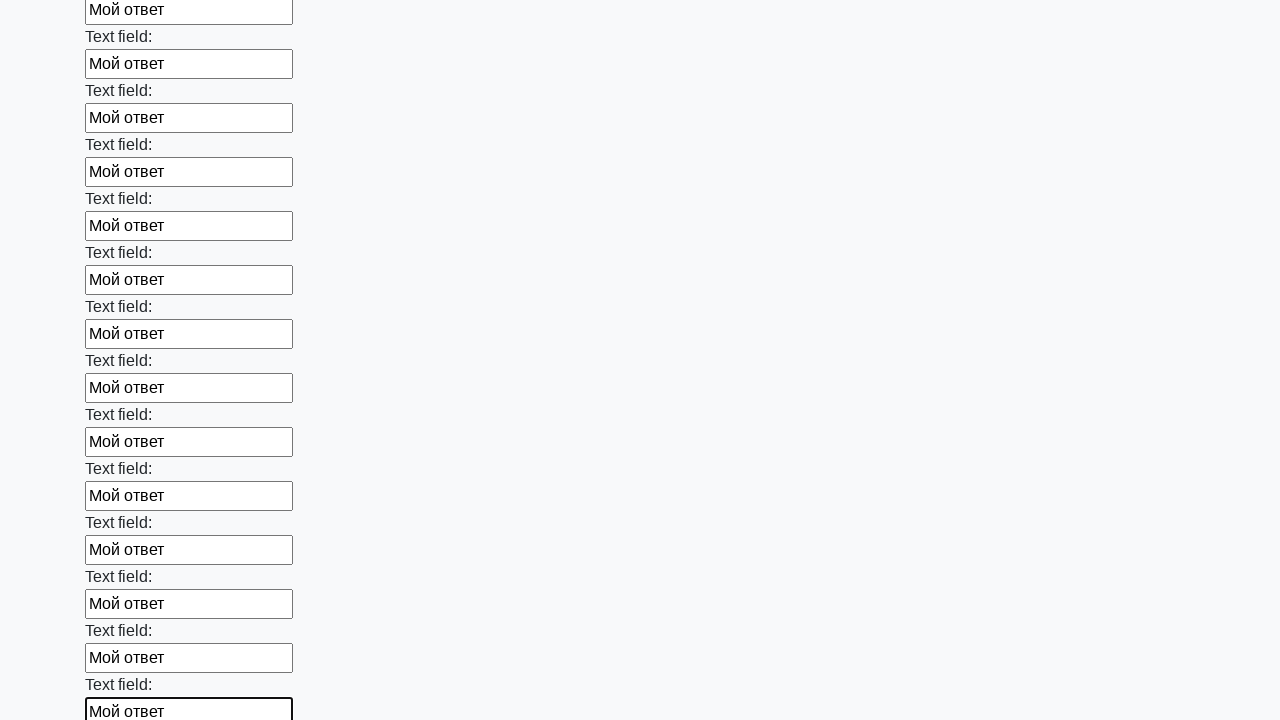

Filled an input field with response text on input >> nth=80
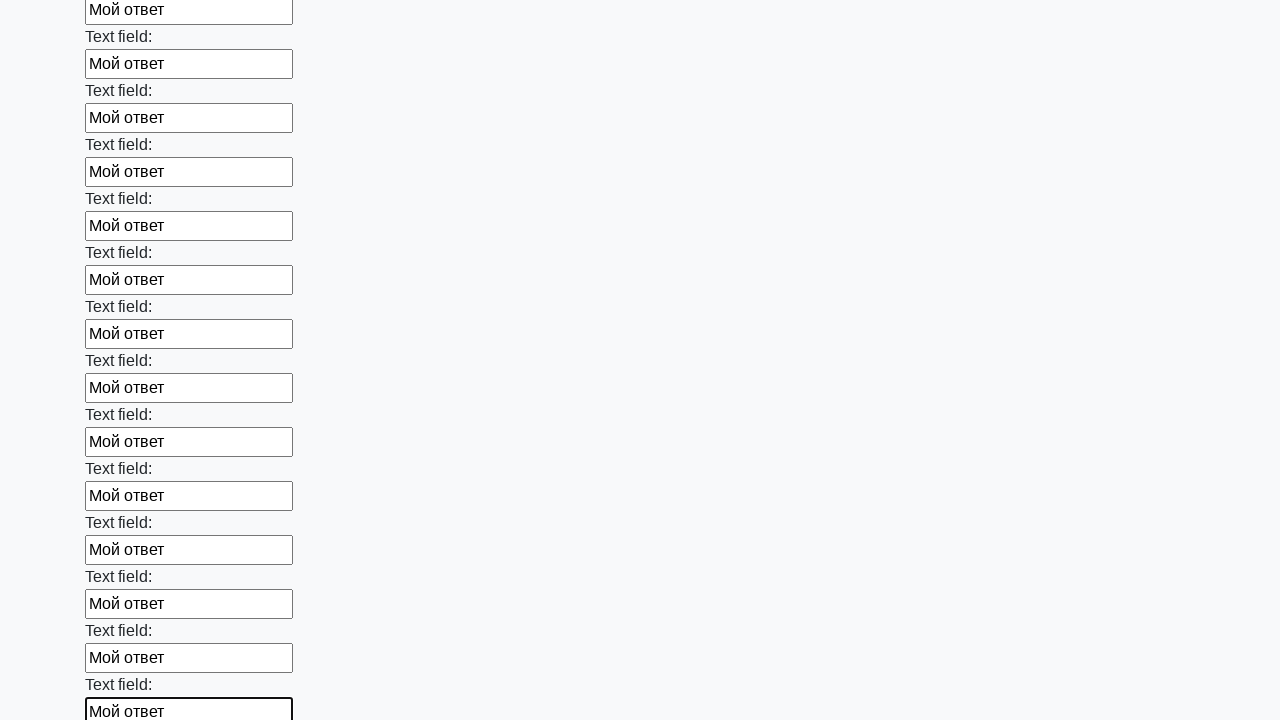

Filled an input field with response text on input >> nth=81
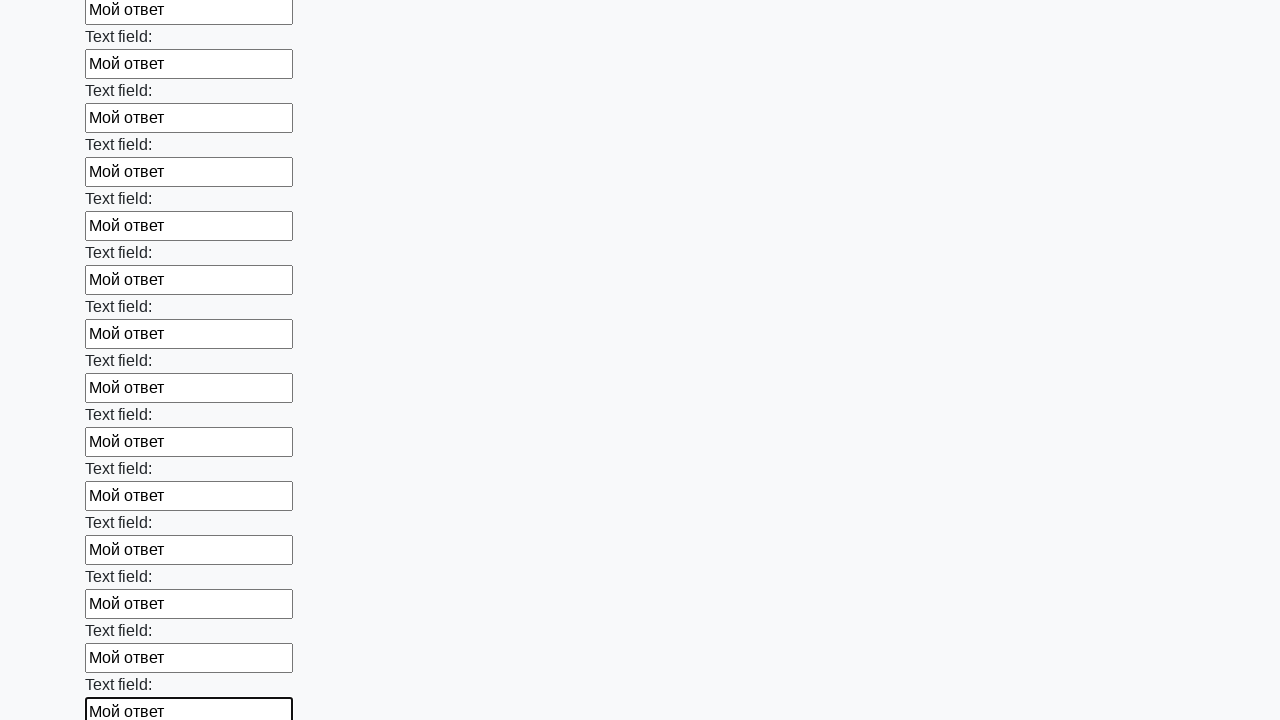

Filled an input field with response text on input >> nth=82
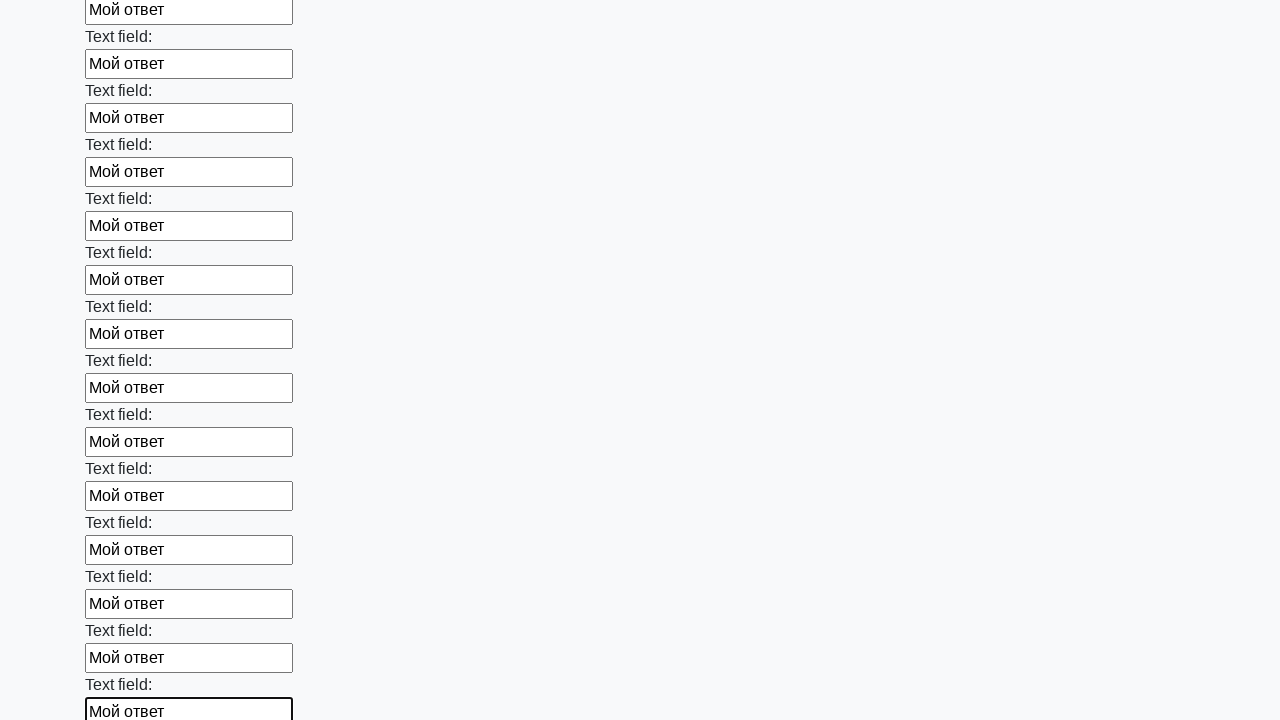

Filled an input field with response text on input >> nth=83
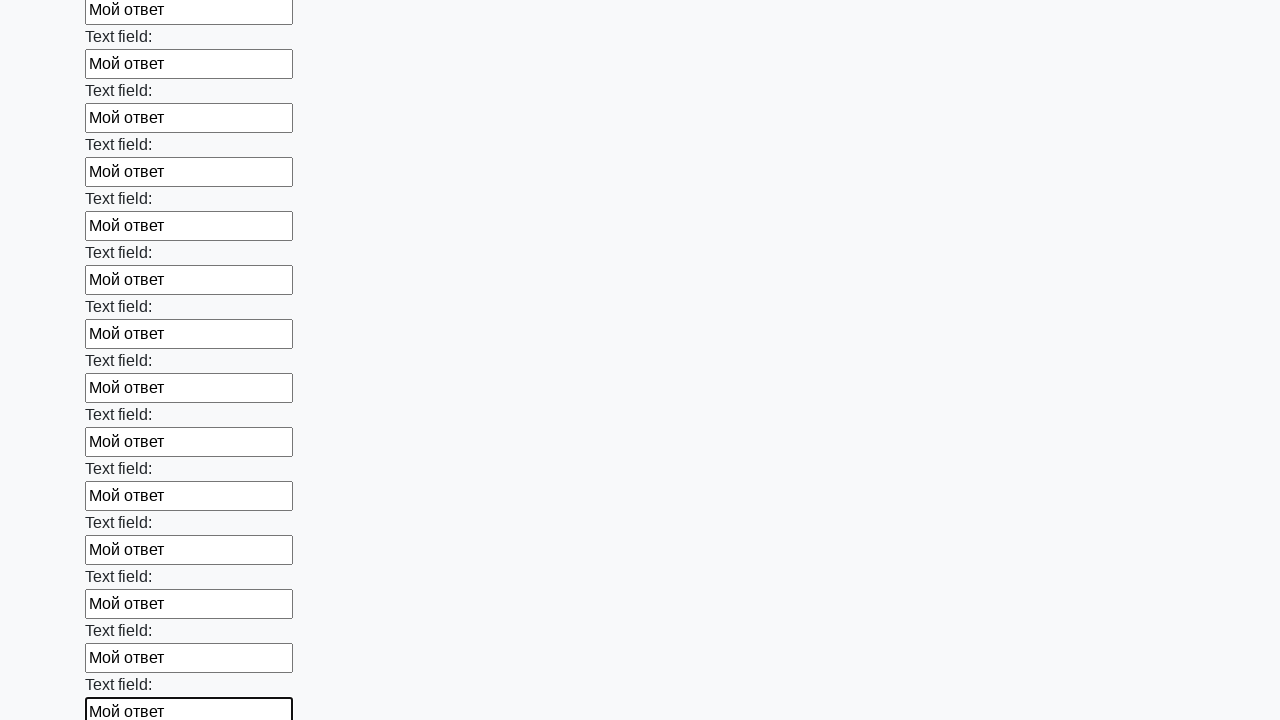

Filled an input field with response text on input >> nth=84
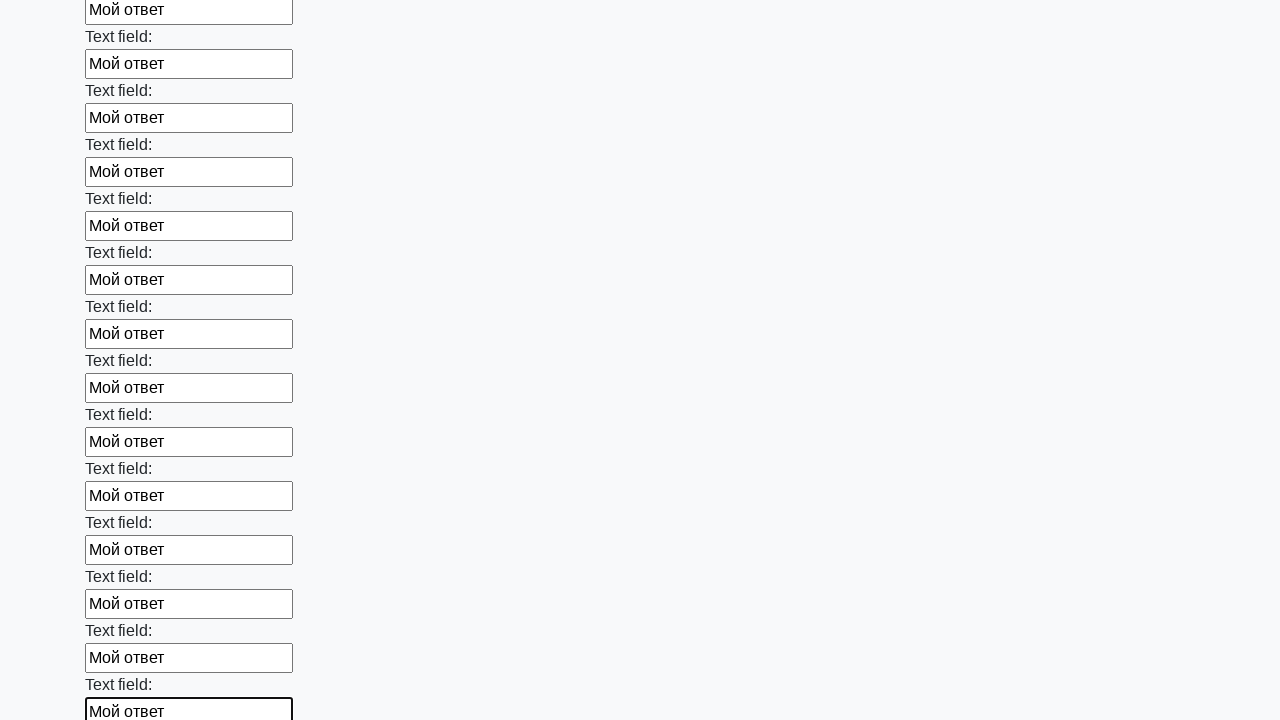

Filled an input field with response text on input >> nth=85
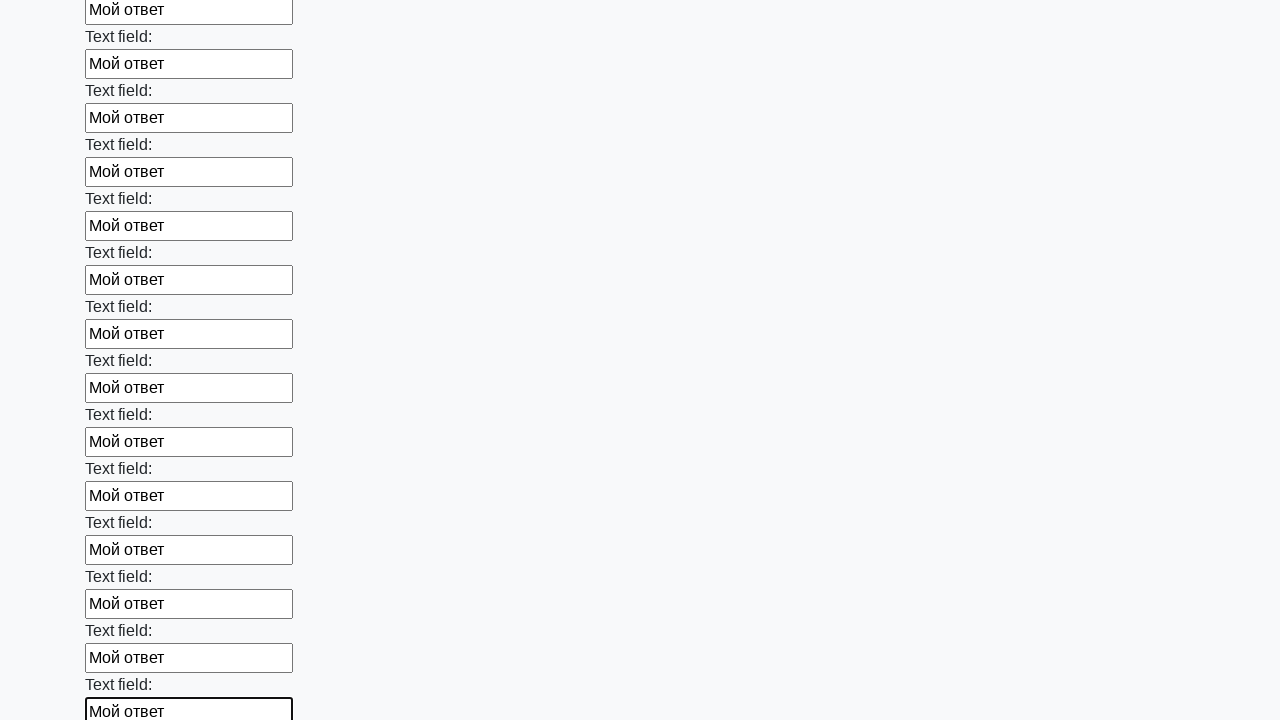

Filled an input field with response text on input >> nth=86
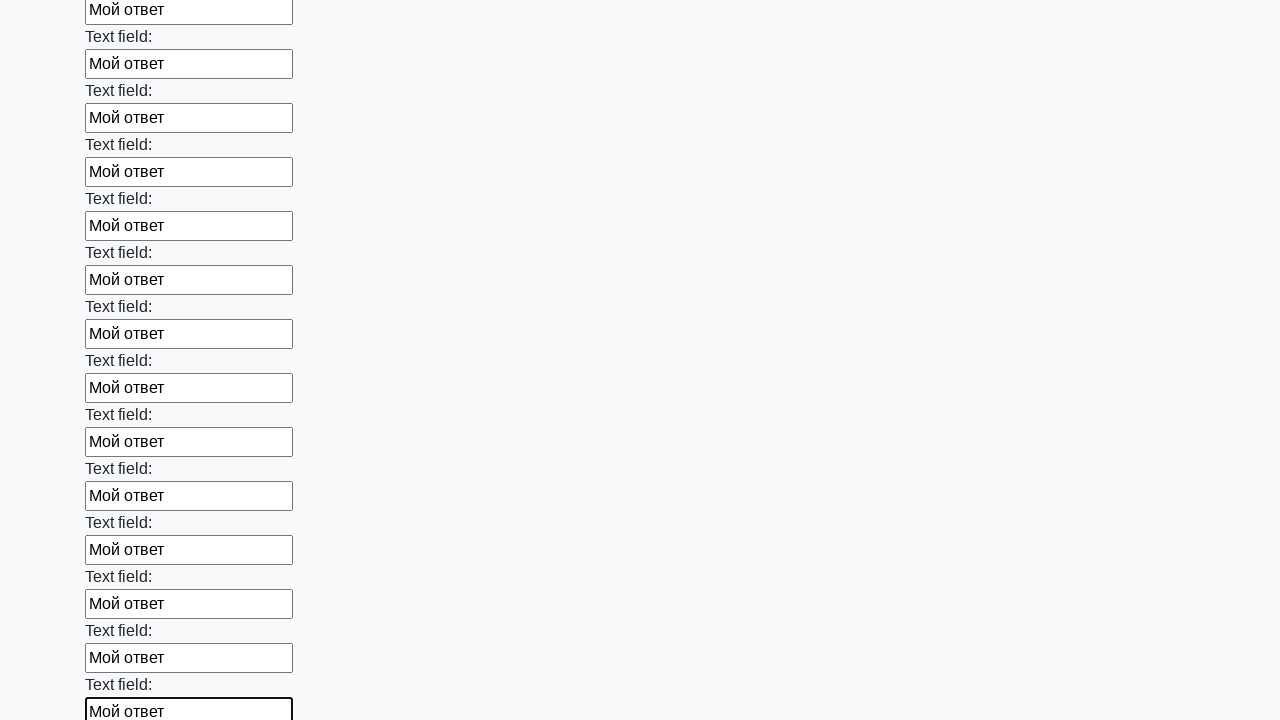

Filled an input field with response text on input >> nth=87
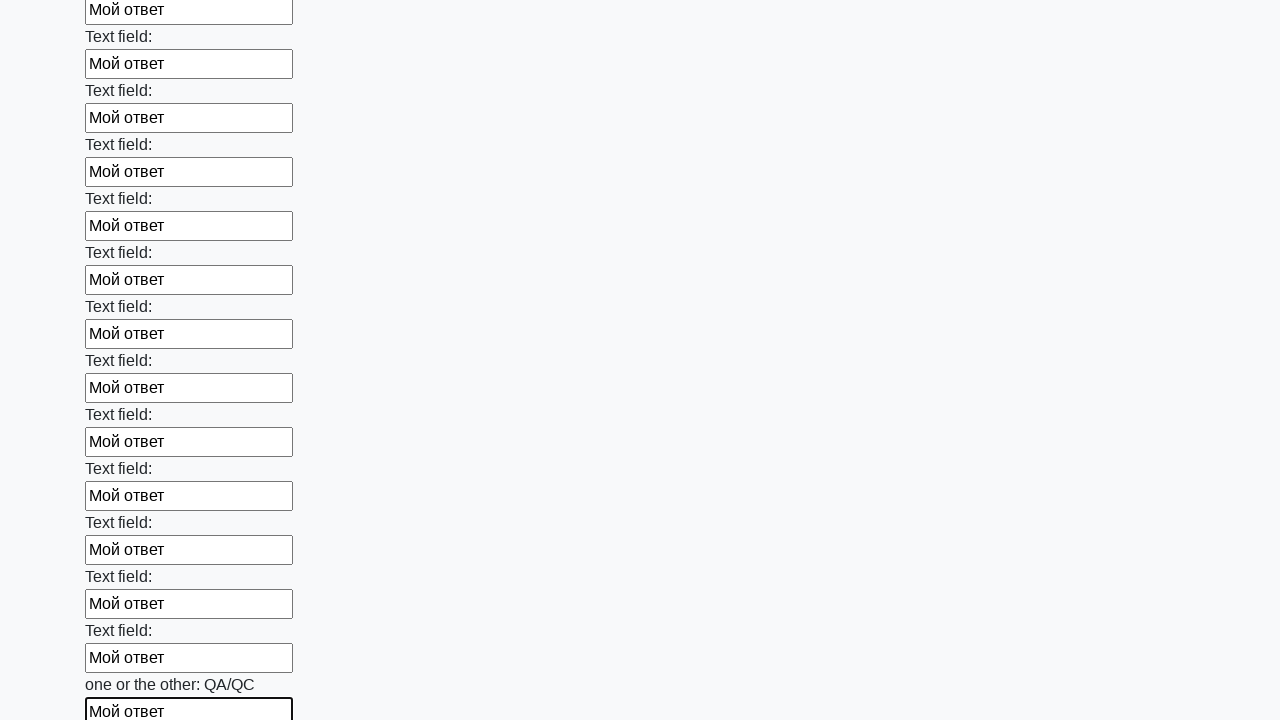

Filled an input field with response text on input >> nth=88
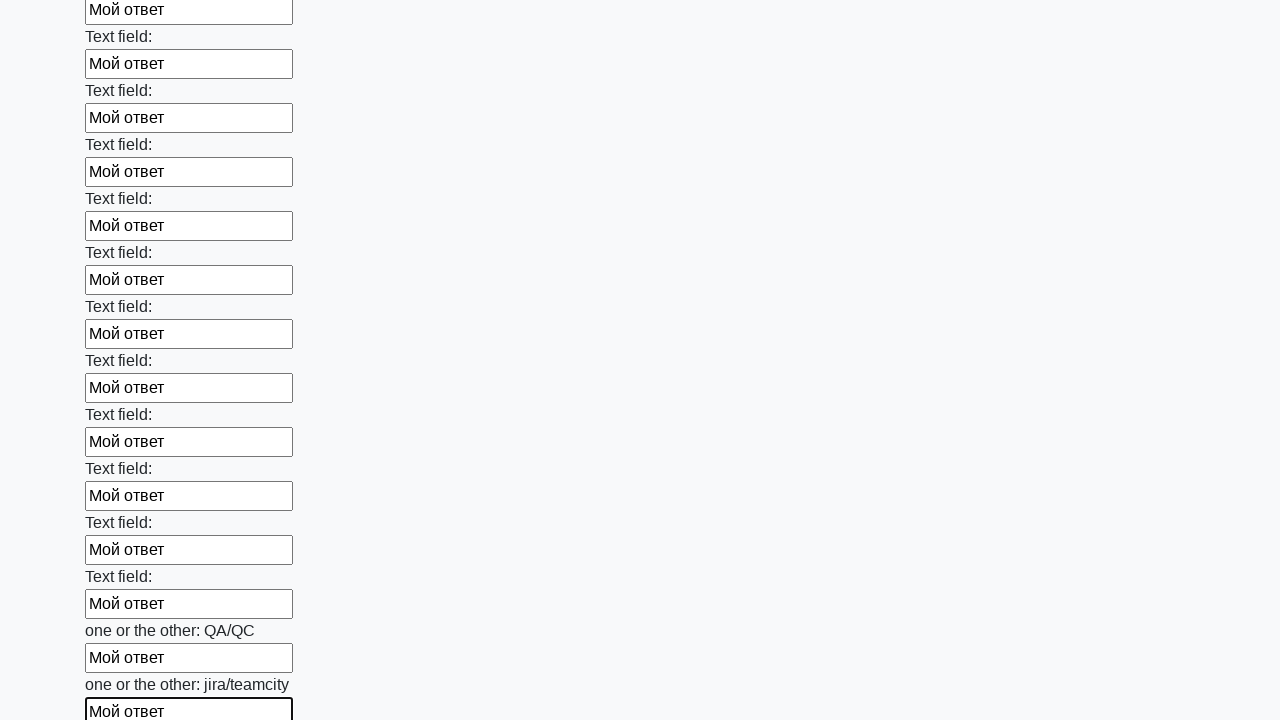

Filled an input field with response text on input >> nth=89
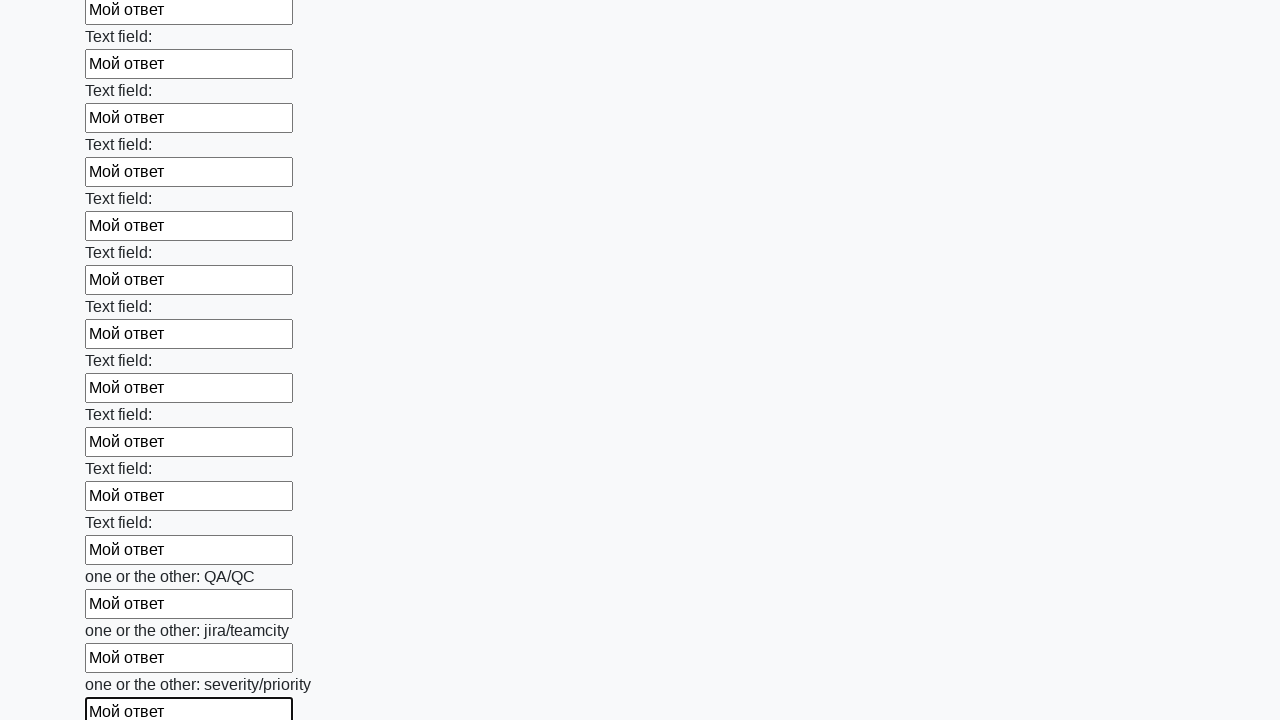

Filled an input field with response text on input >> nth=90
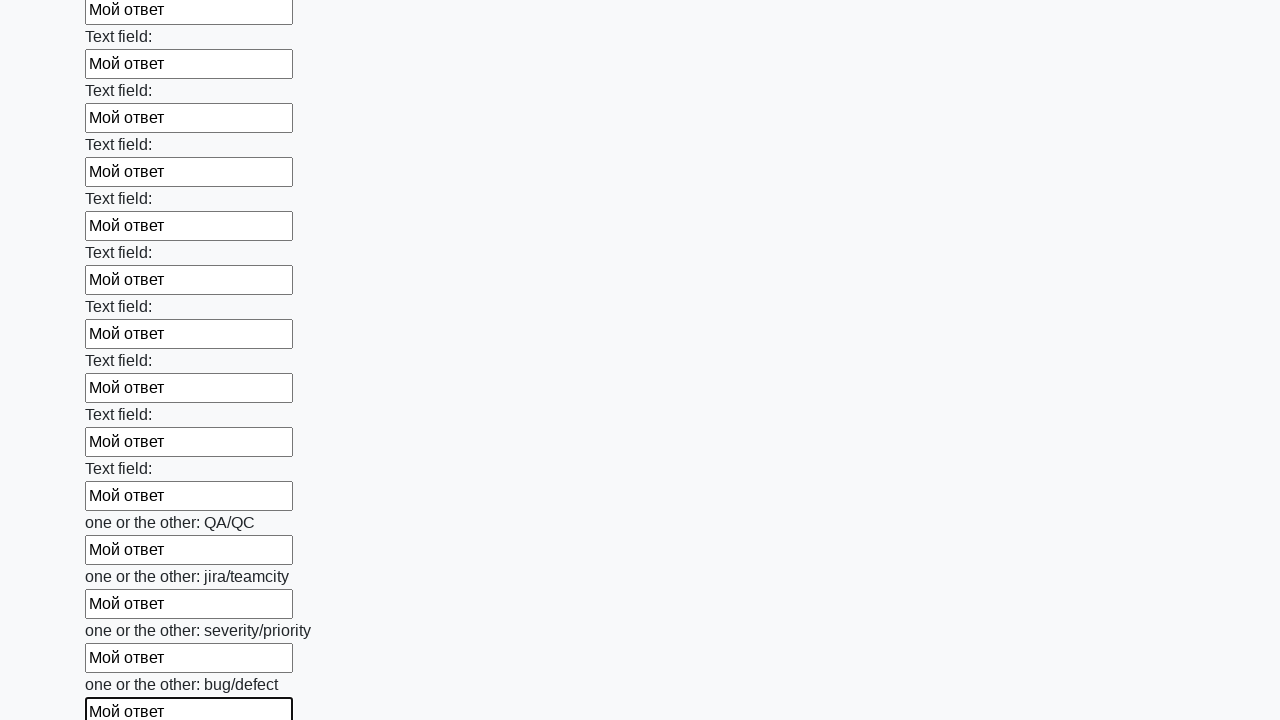

Filled an input field with response text on input >> nth=91
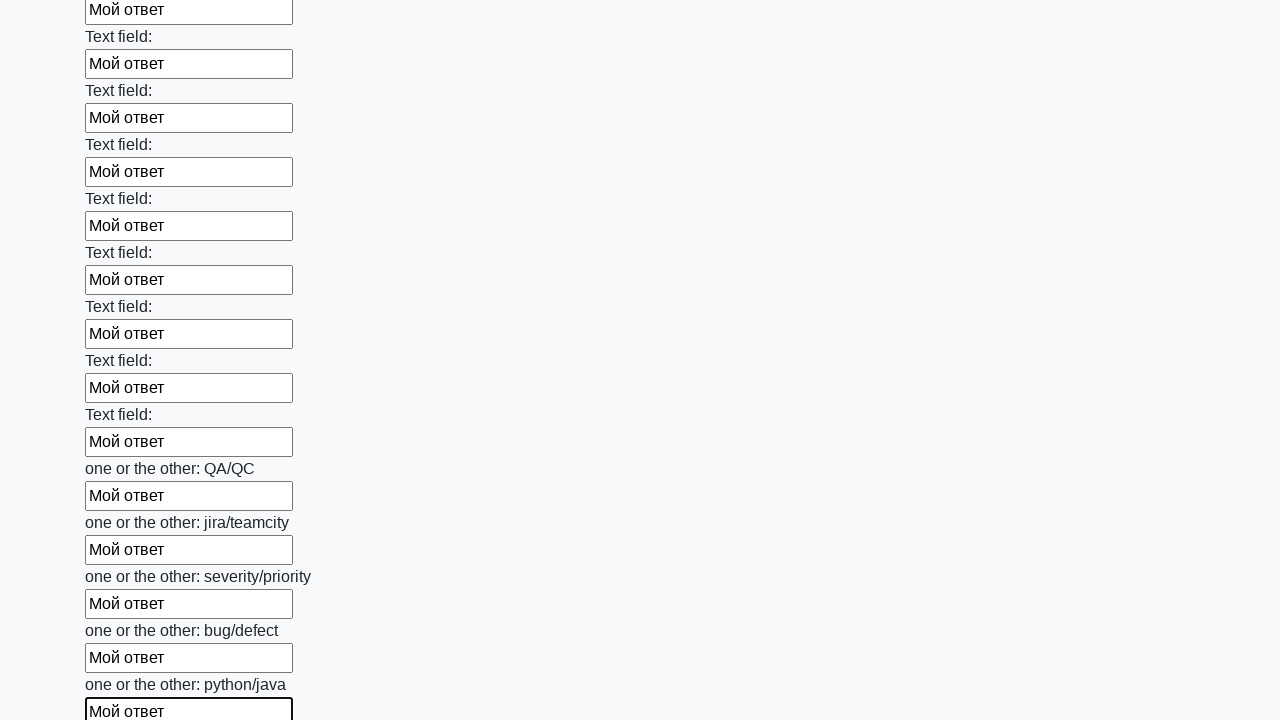

Filled an input field with response text on input >> nth=92
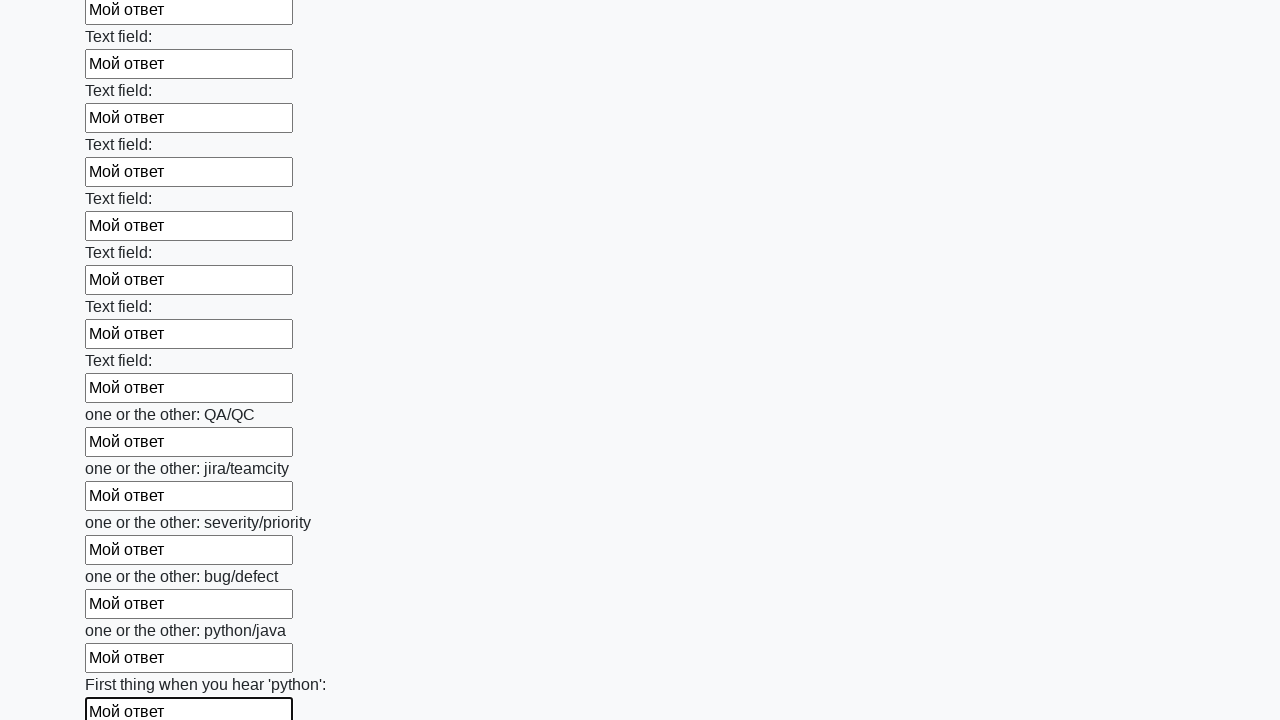

Filled an input field with response text on input >> nth=93
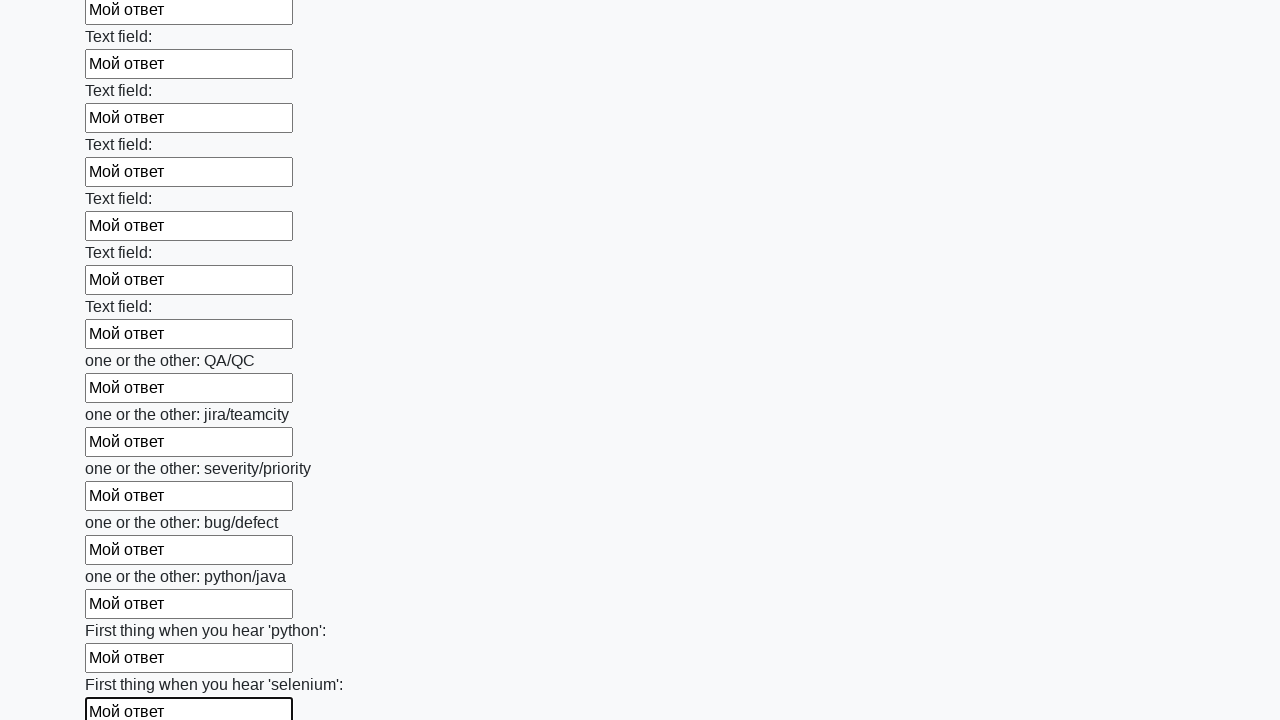

Filled an input field with response text on input >> nth=94
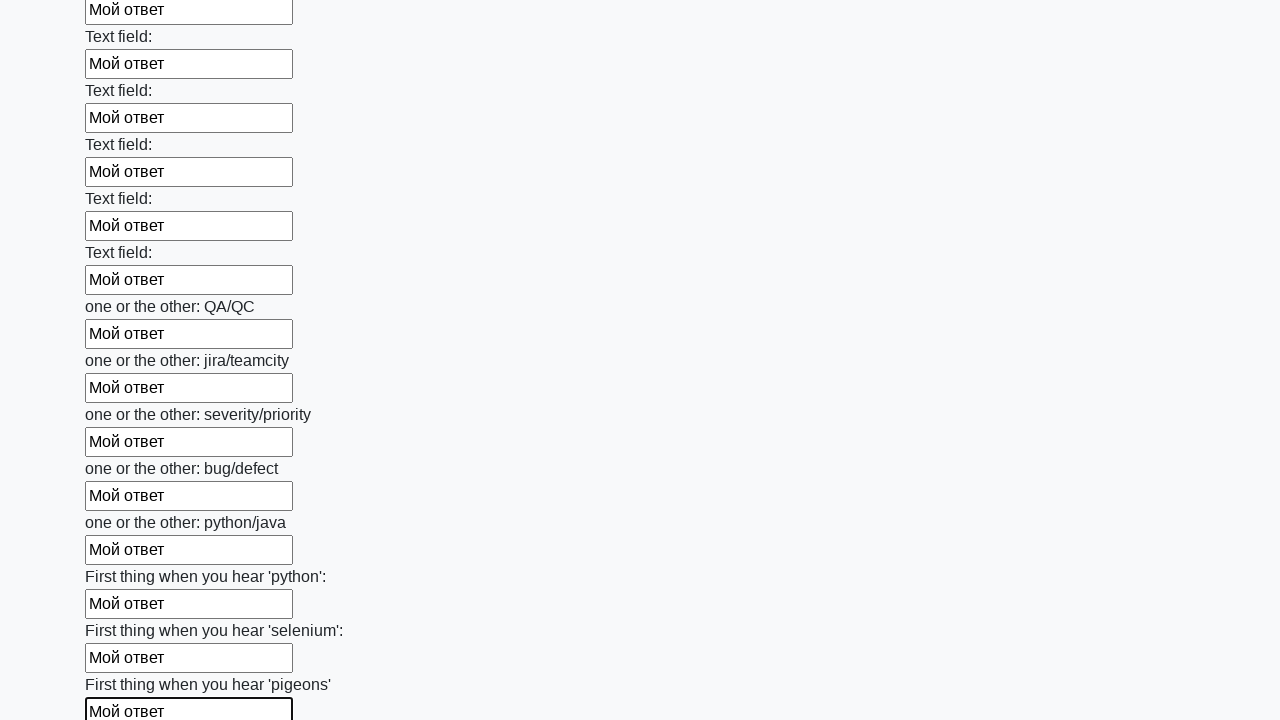

Filled an input field with response text on input >> nth=95
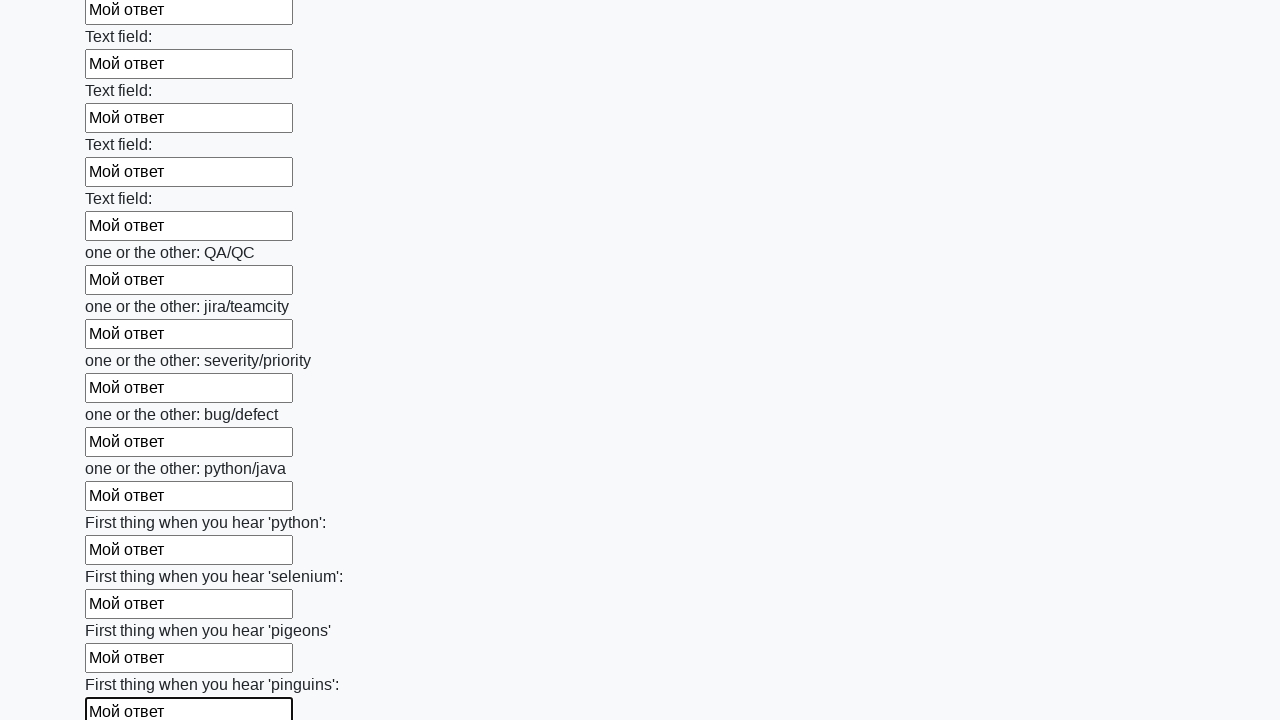

Filled an input field with response text on input >> nth=96
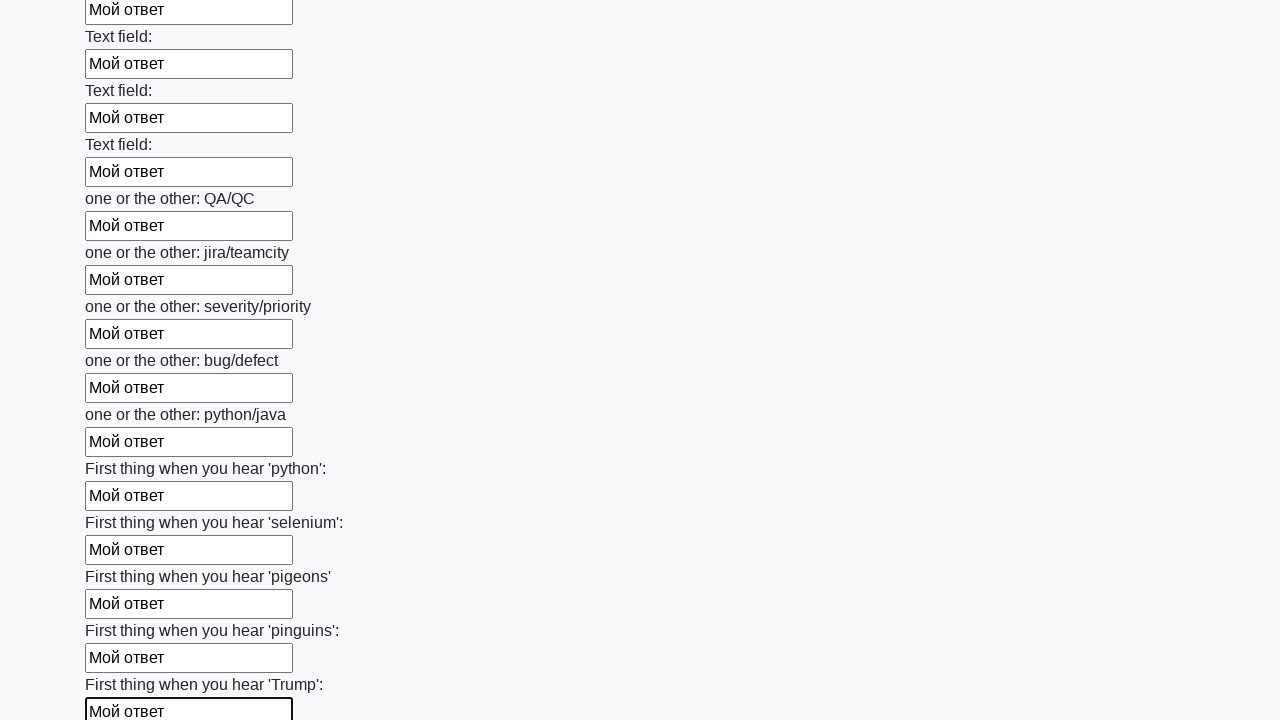

Filled an input field with response text on input >> nth=97
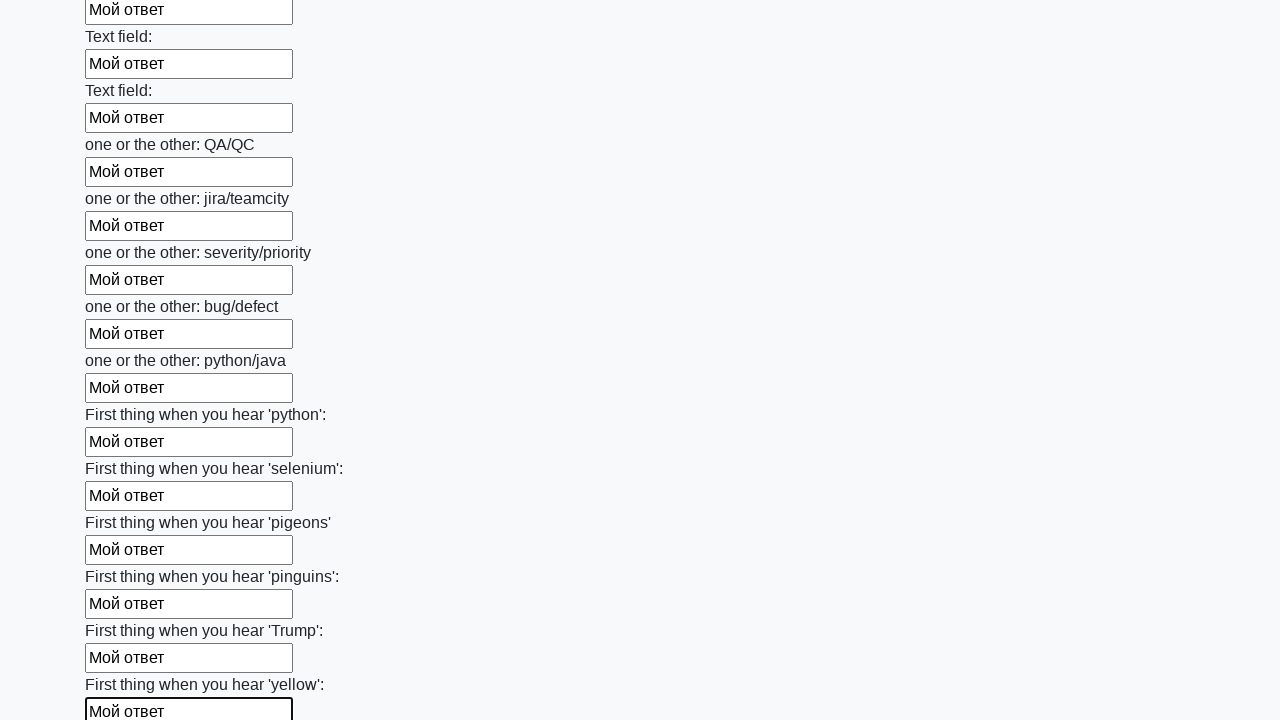

Filled an input field with response text on input >> nth=98
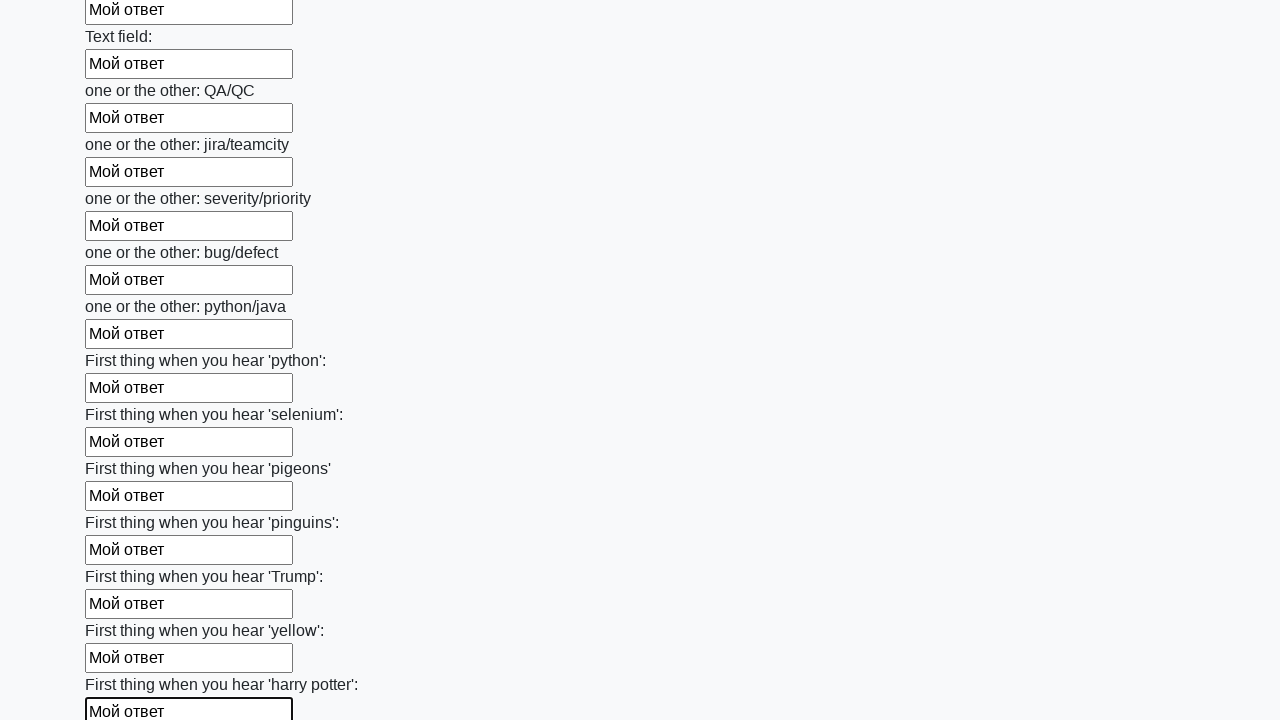

Filled an input field with response text on input >> nth=99
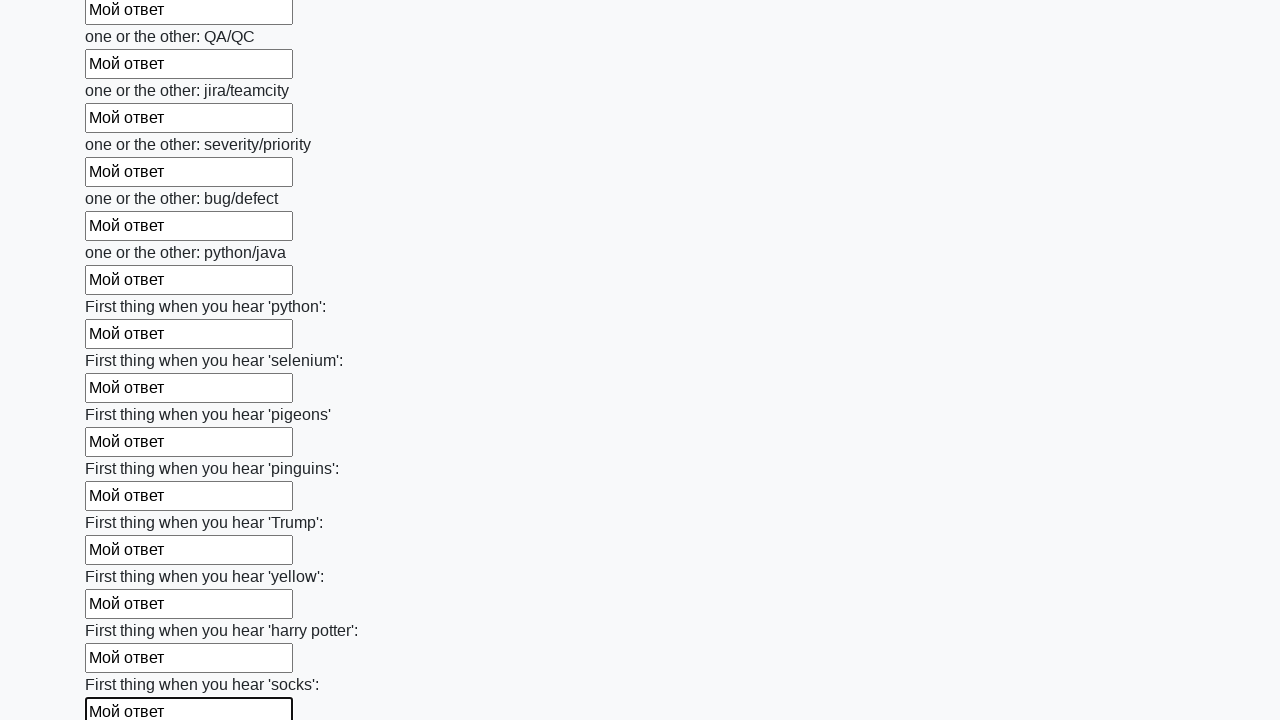

Clicked the submit button to submit the form at (123, 611) on button.btn
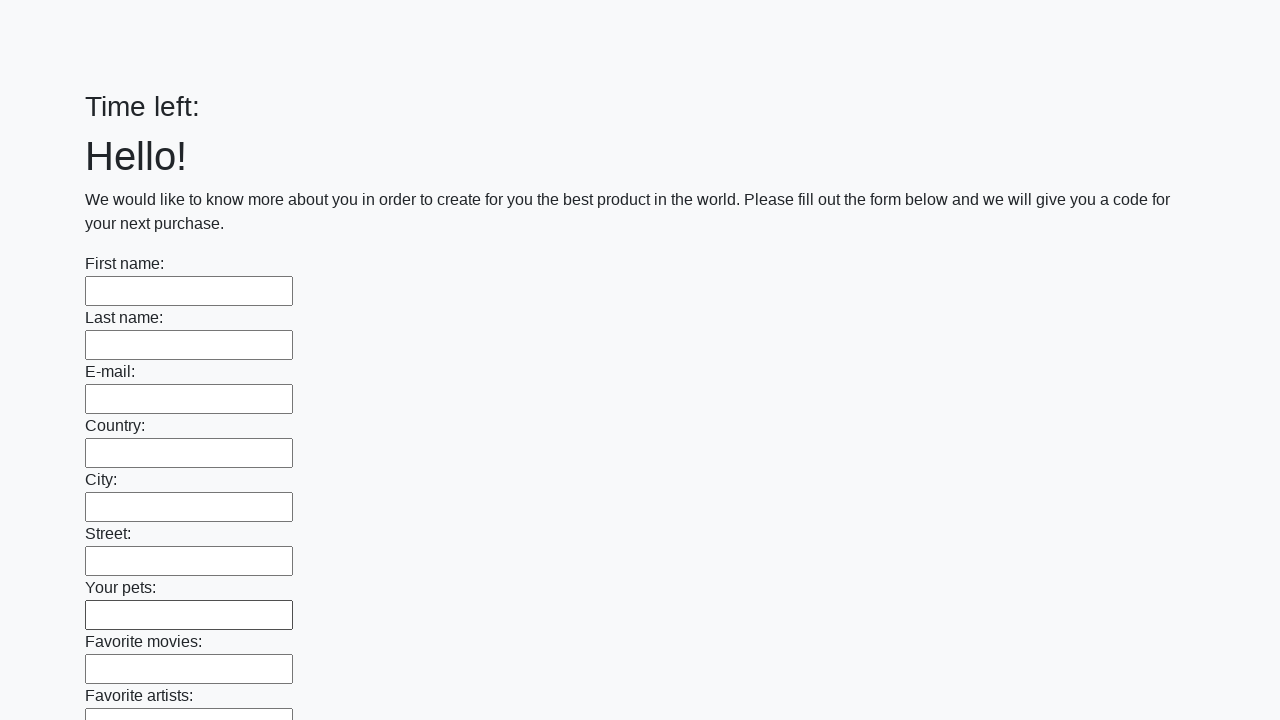

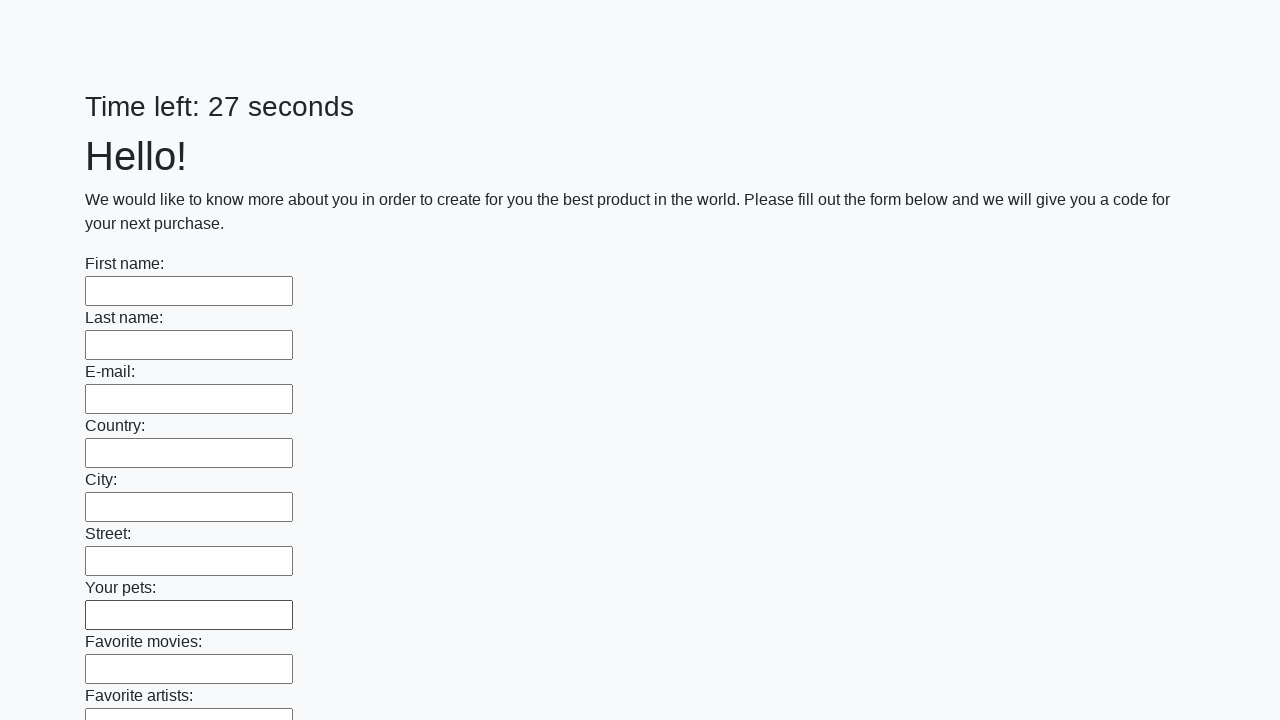